Navigates to a registration page, counts all links on the page, and fills all form control fields with test data

Starting URL: https://naveenautomationlabs.com/opencart/index.php?route=account/register

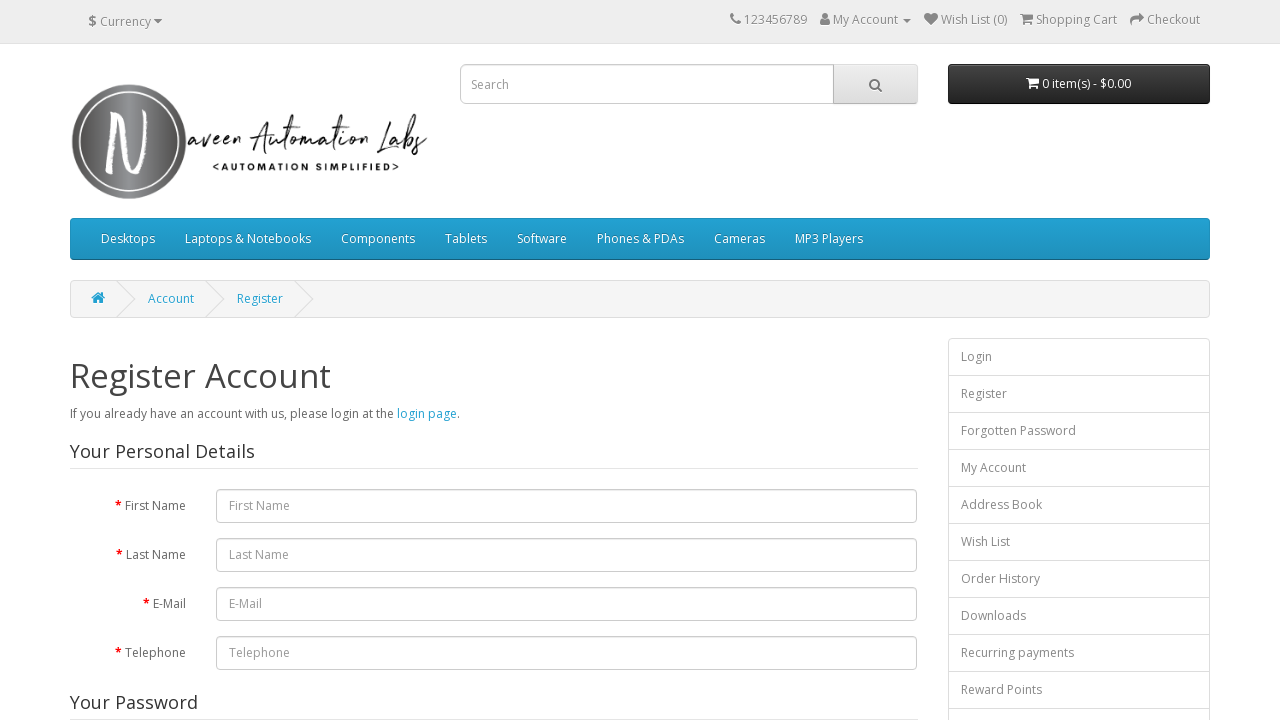

Navigated to registration page
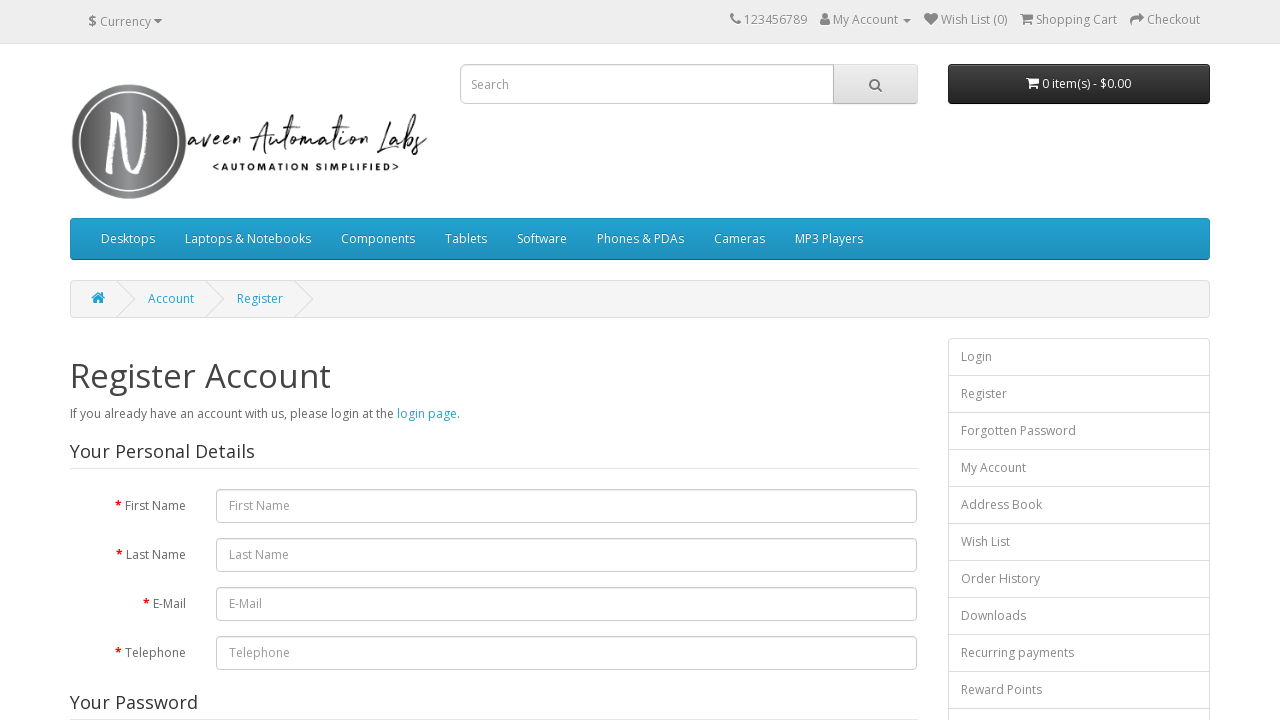

Found all links on page - Total: 81
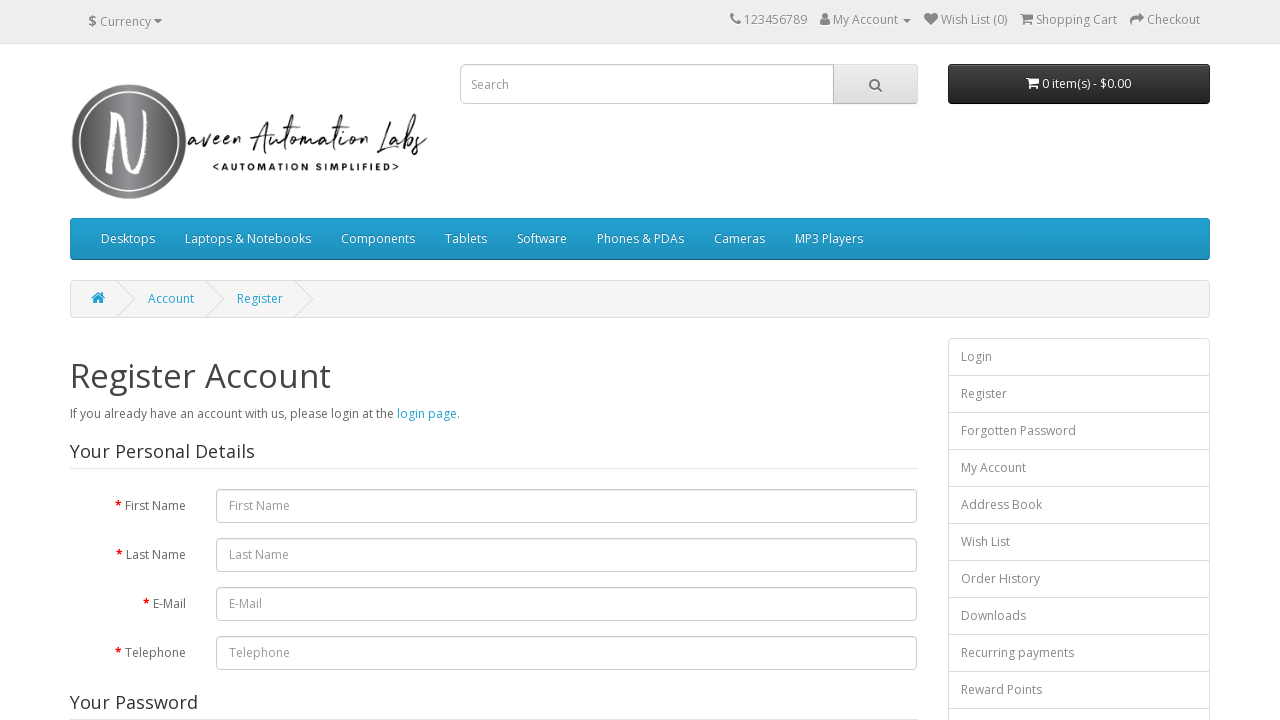

Found link text: 'My Account'
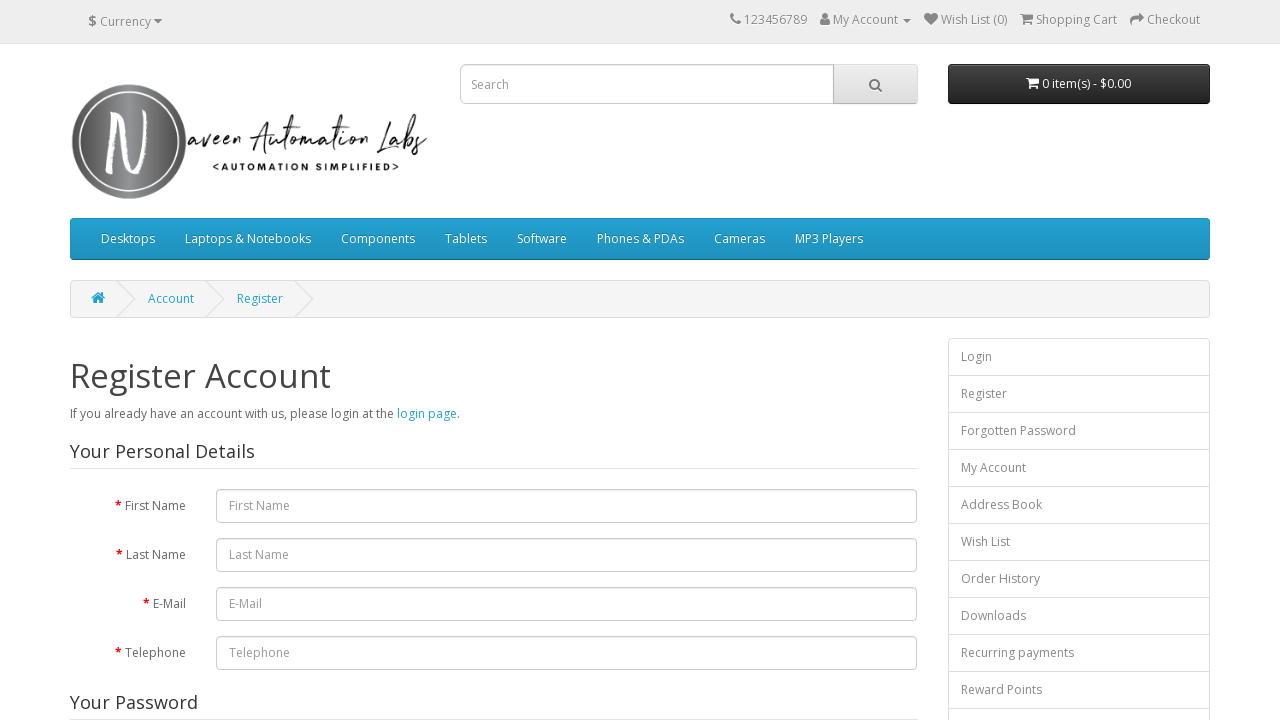

Found link text: 'Register'
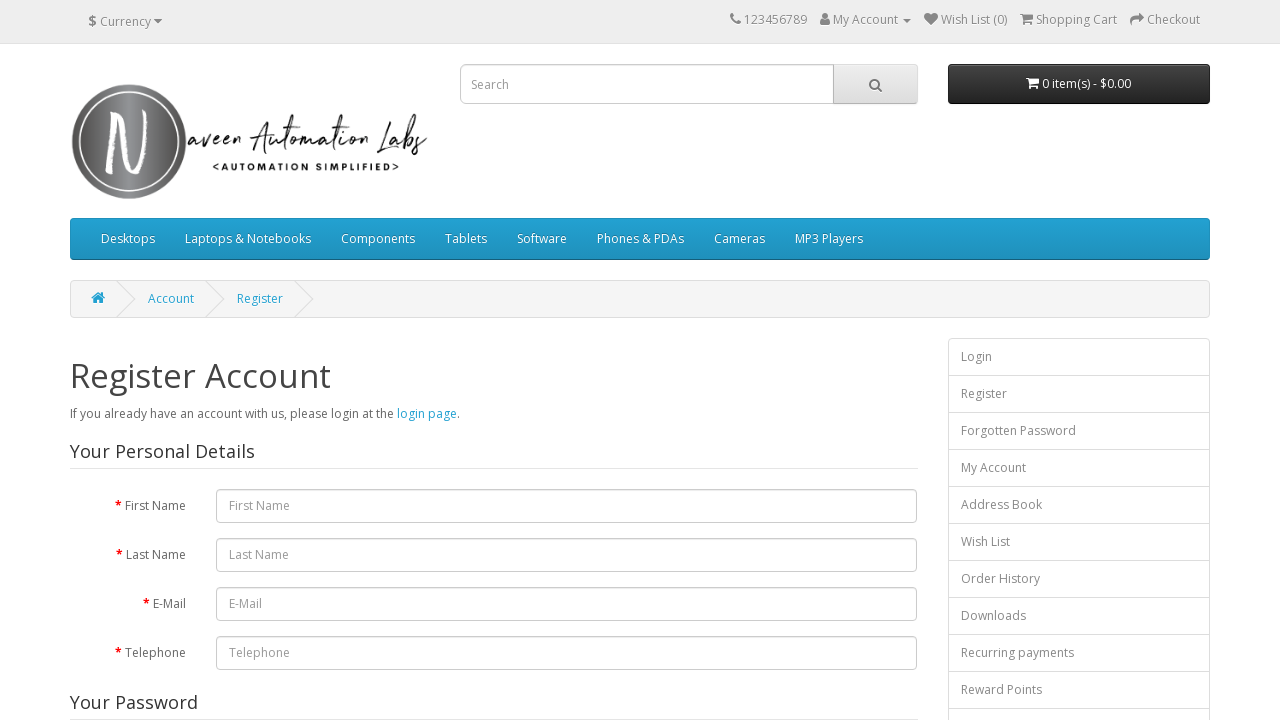

Found link text: 'Login'
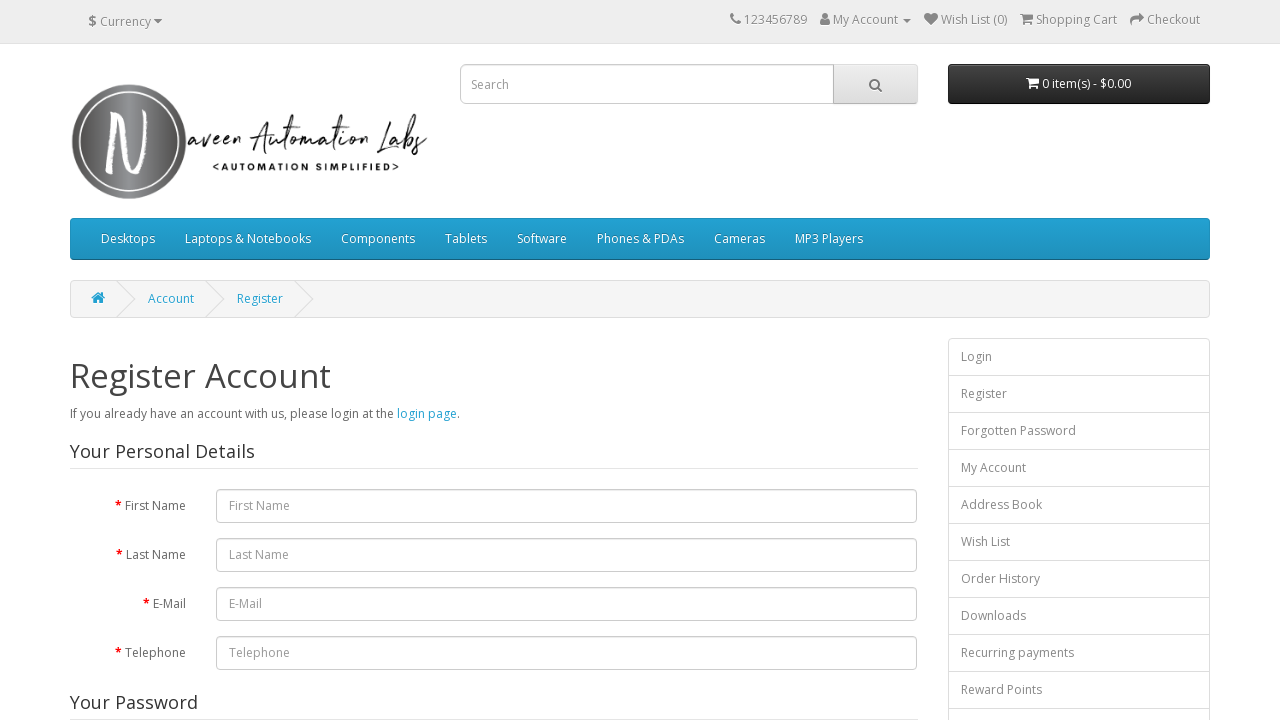

Found link text: 'Wish List (0)'
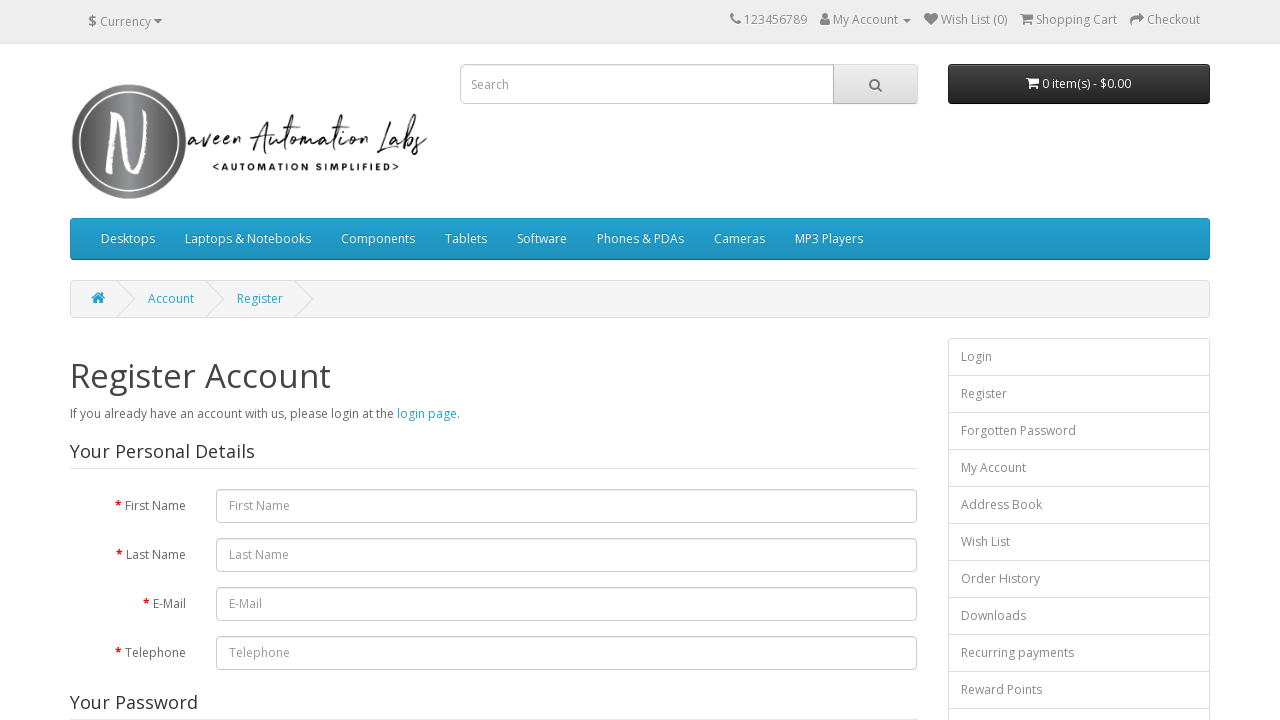

Found link text: 'Shopping Cart'
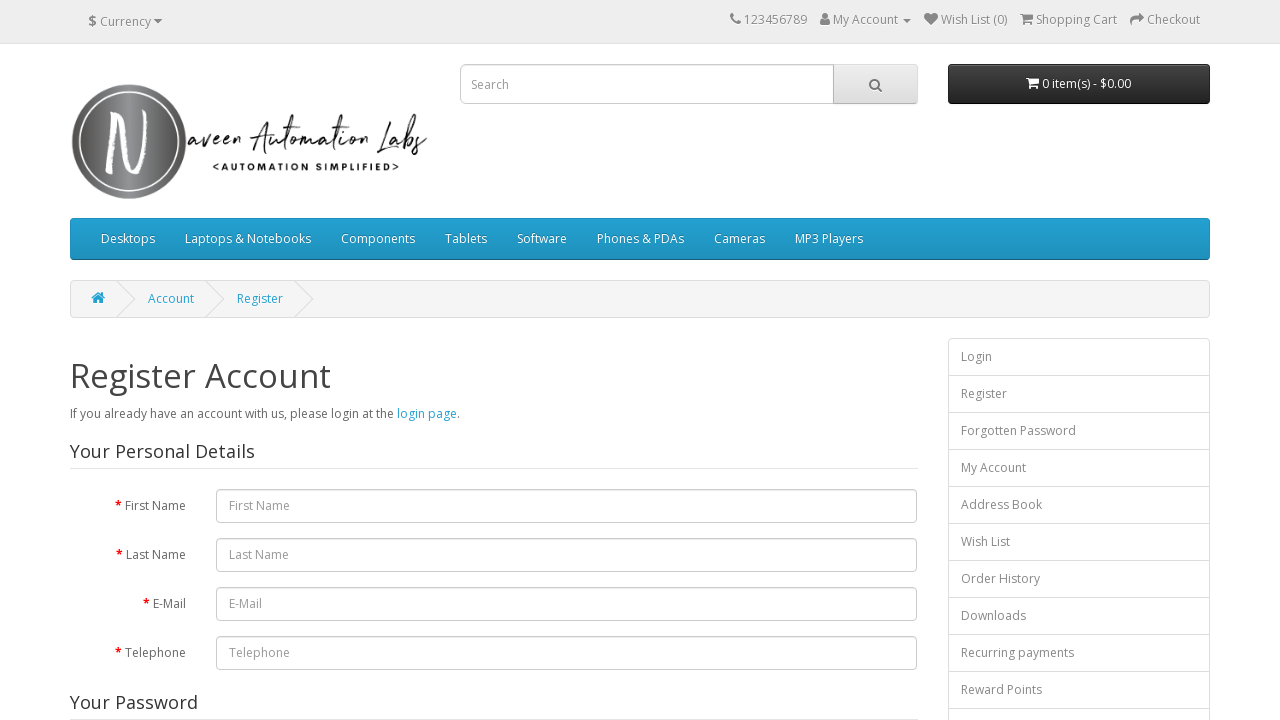

Found link text: 'Checkout'
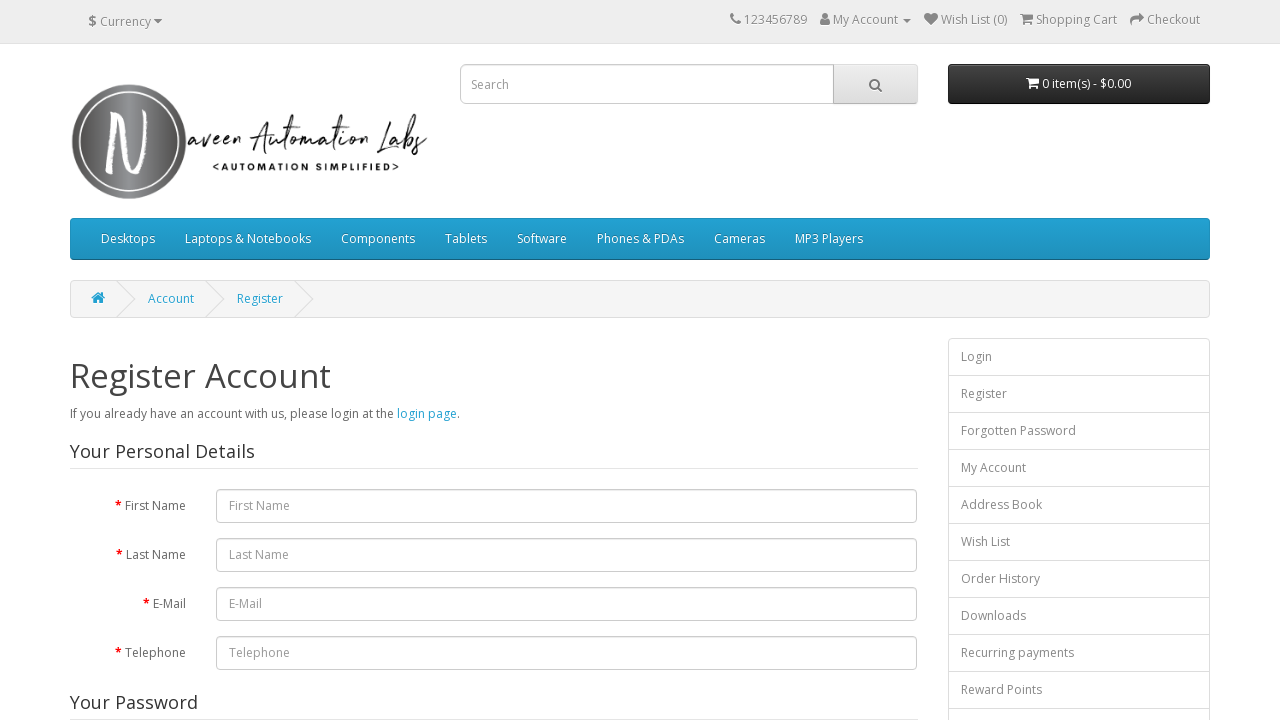

Found link text: 'Desktops'
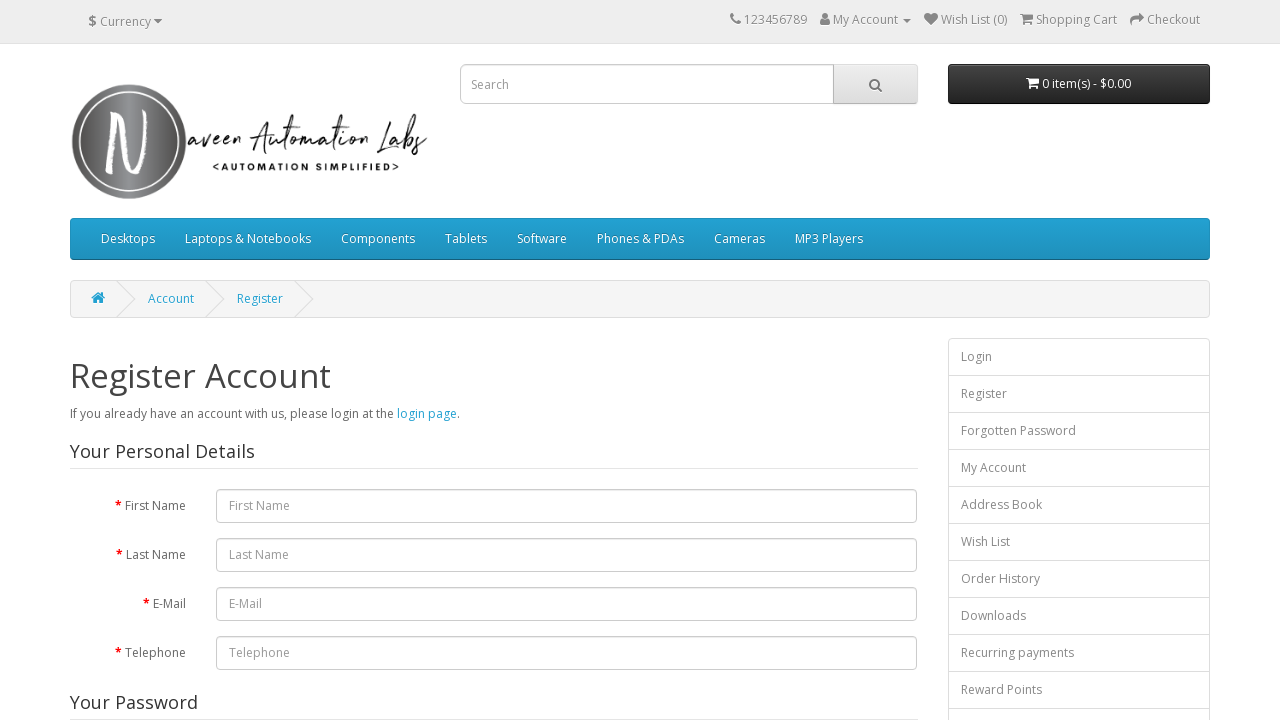

Found link text: 'PC (0)'
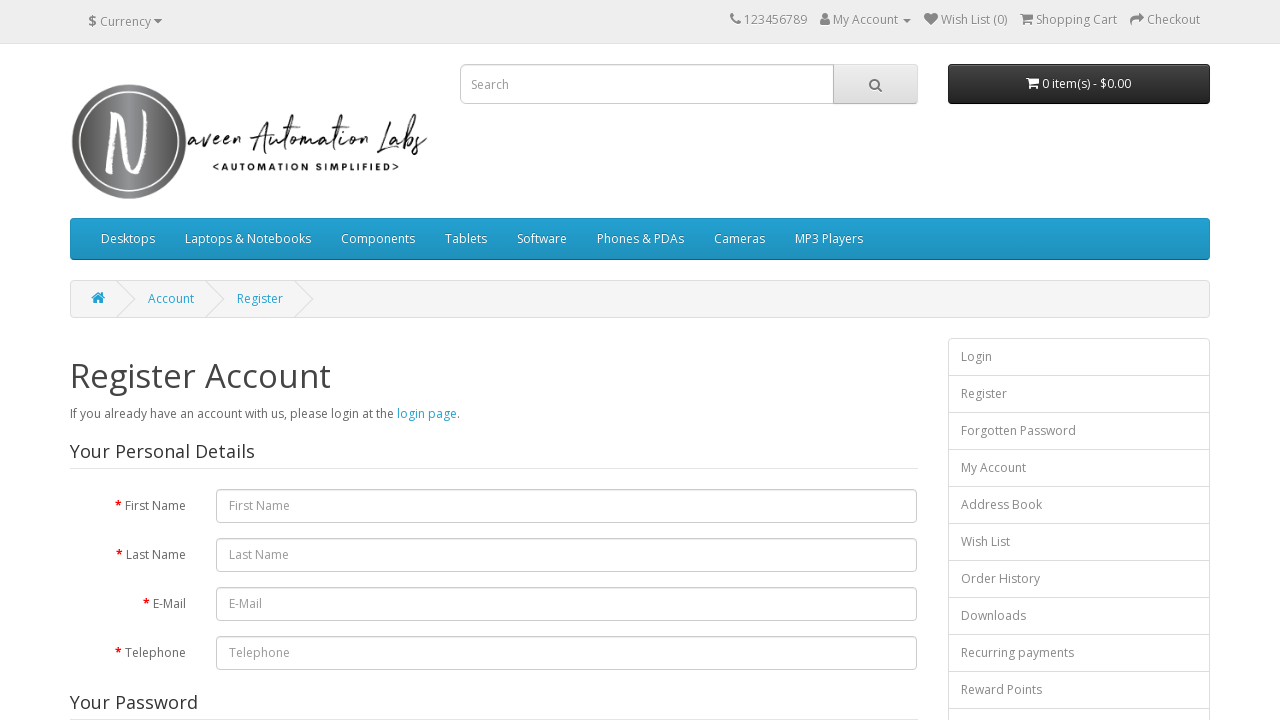

Found link text: 'Mac (1)'
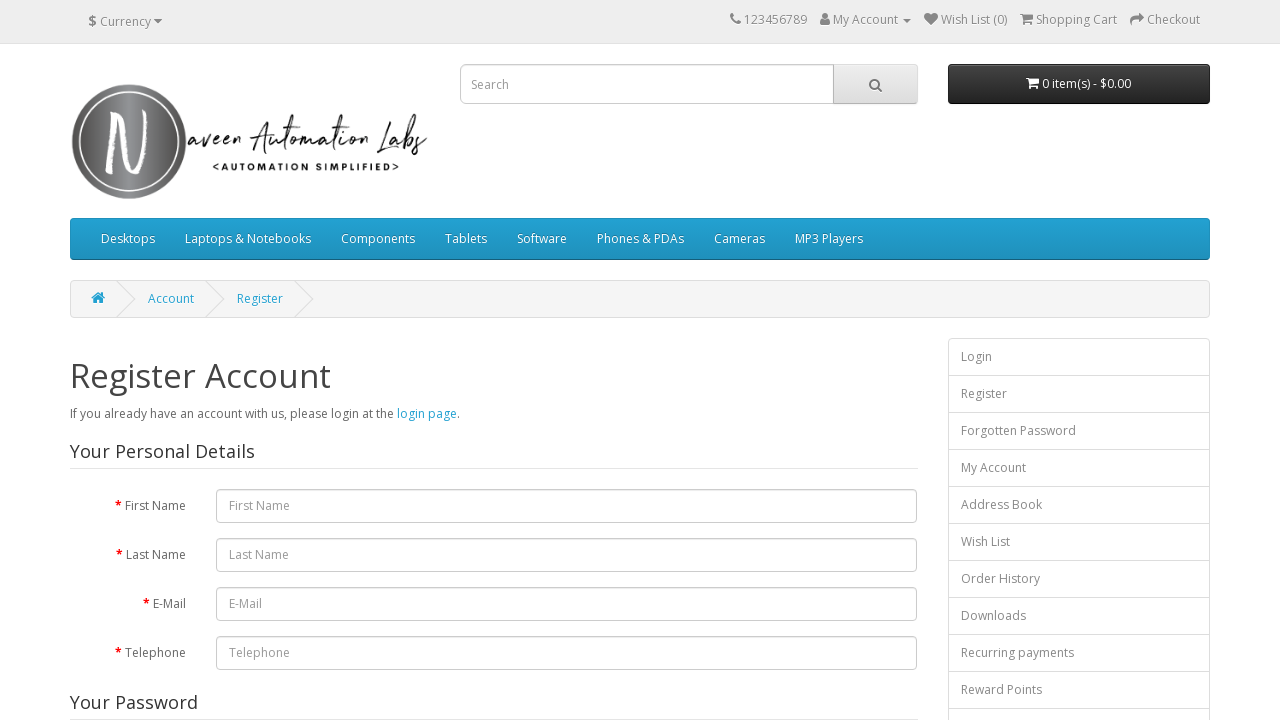

Found link text: 'Show All Desktops'
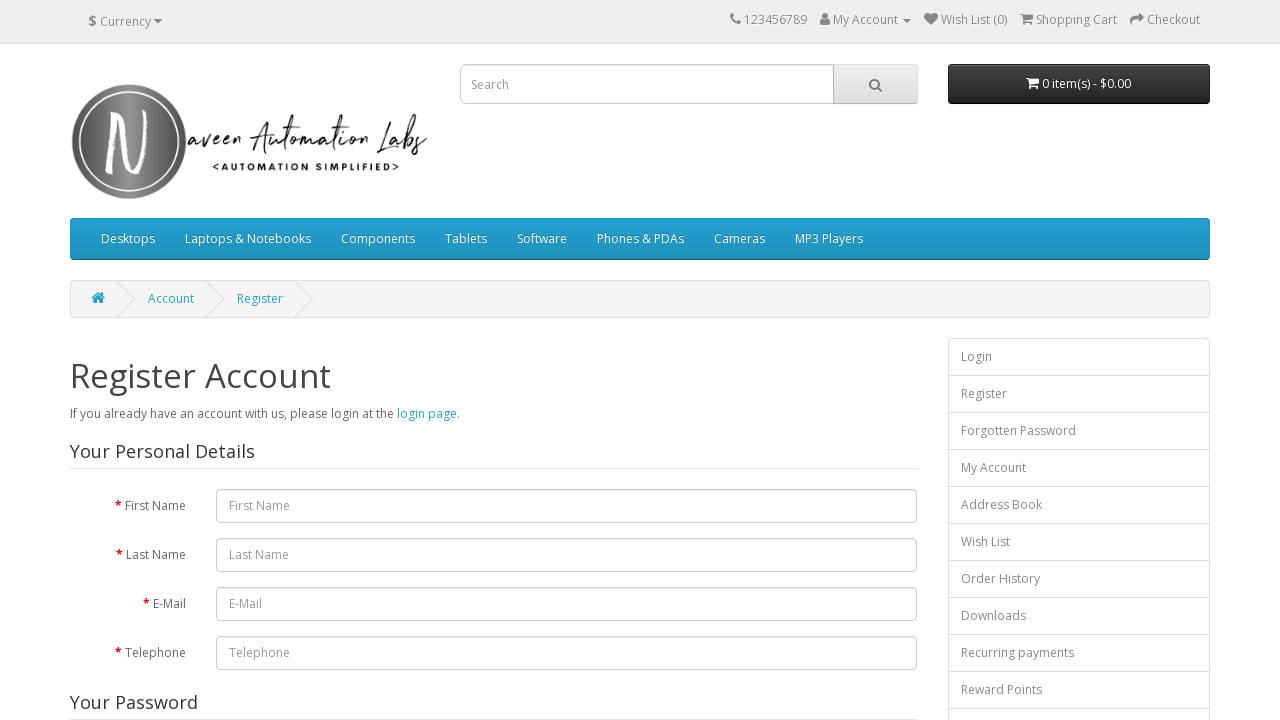

Found link text: 'Laptops & Notebooks'
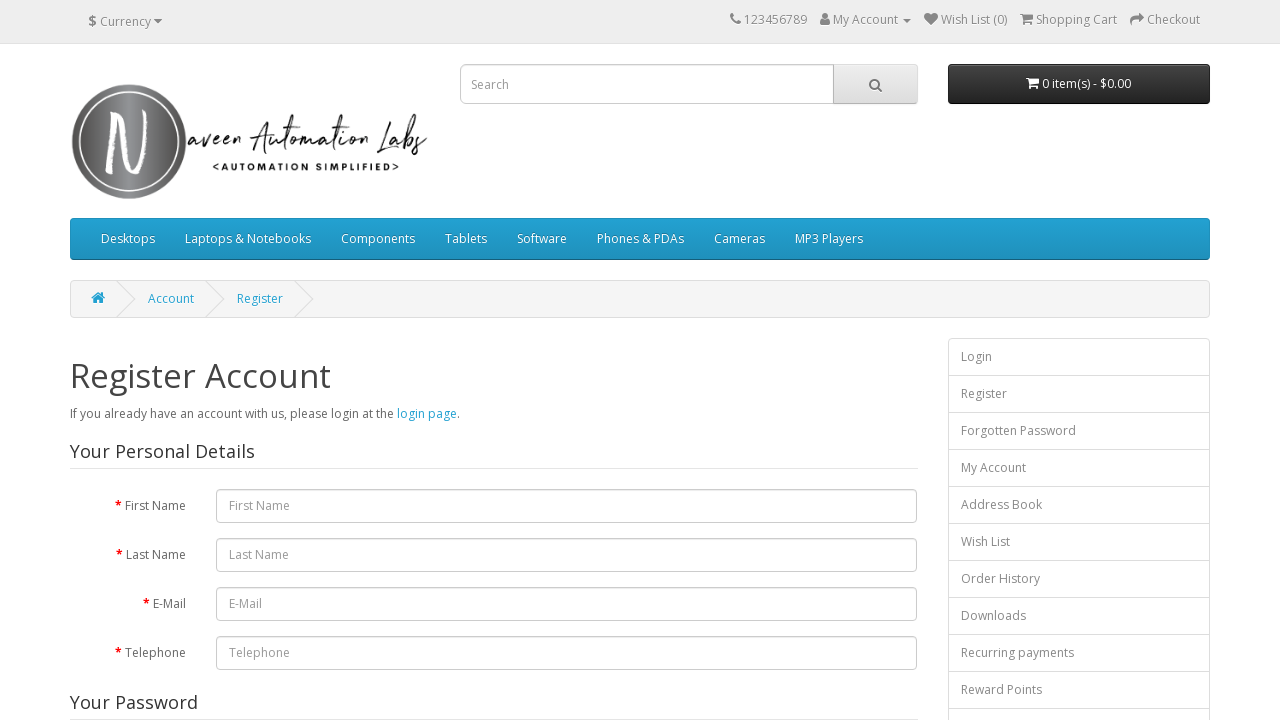

Found link text: 'Macs (0)'
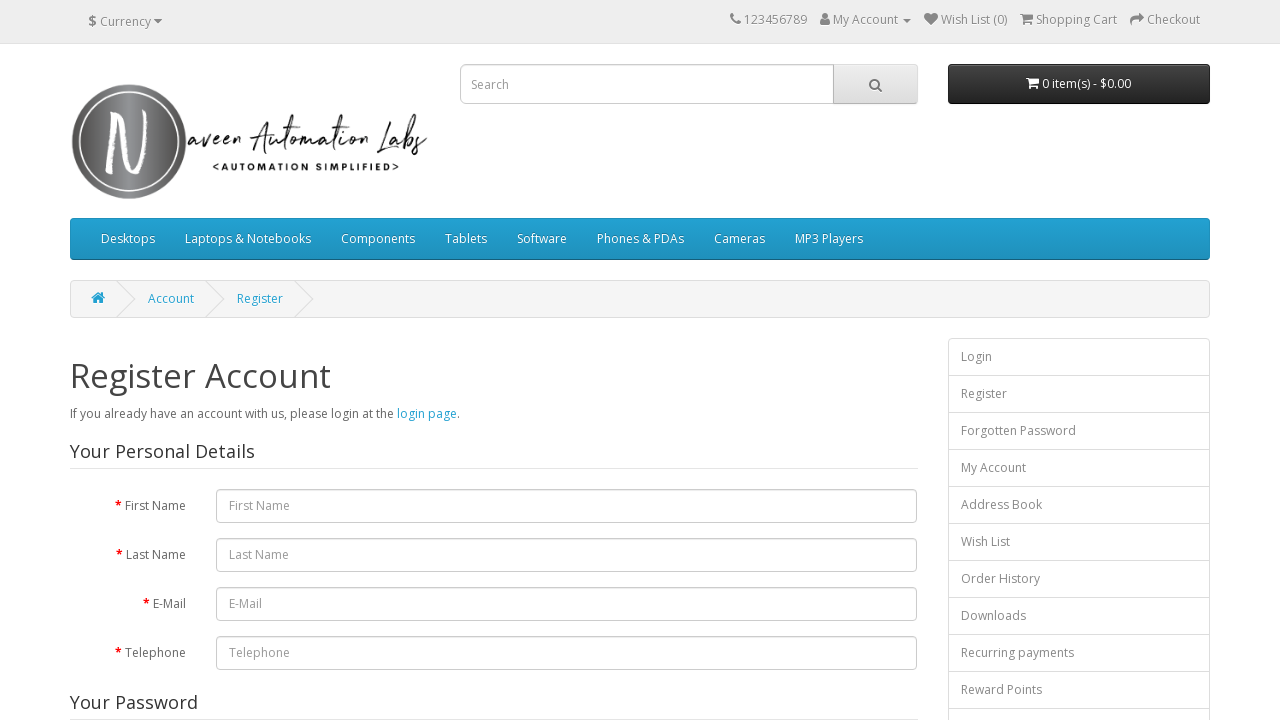

Found link text: 'Windows (0)'
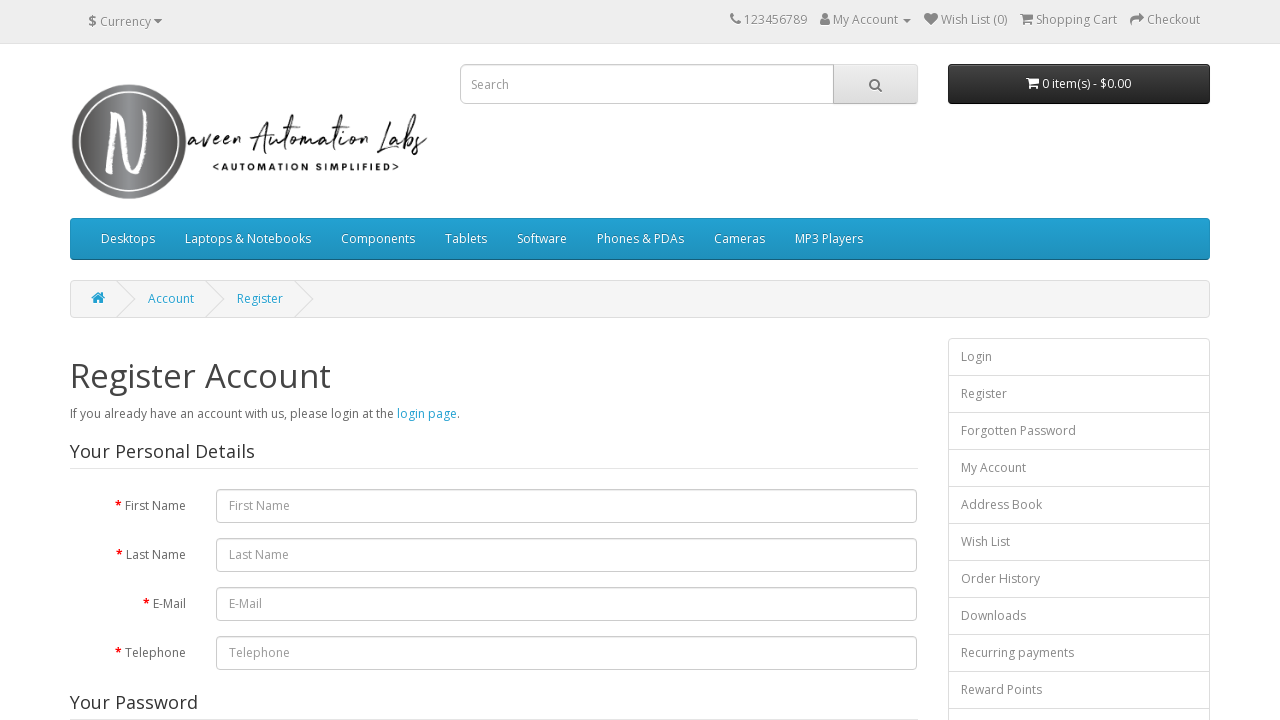

Found link text: 'Show All Laptops & Notebooks'
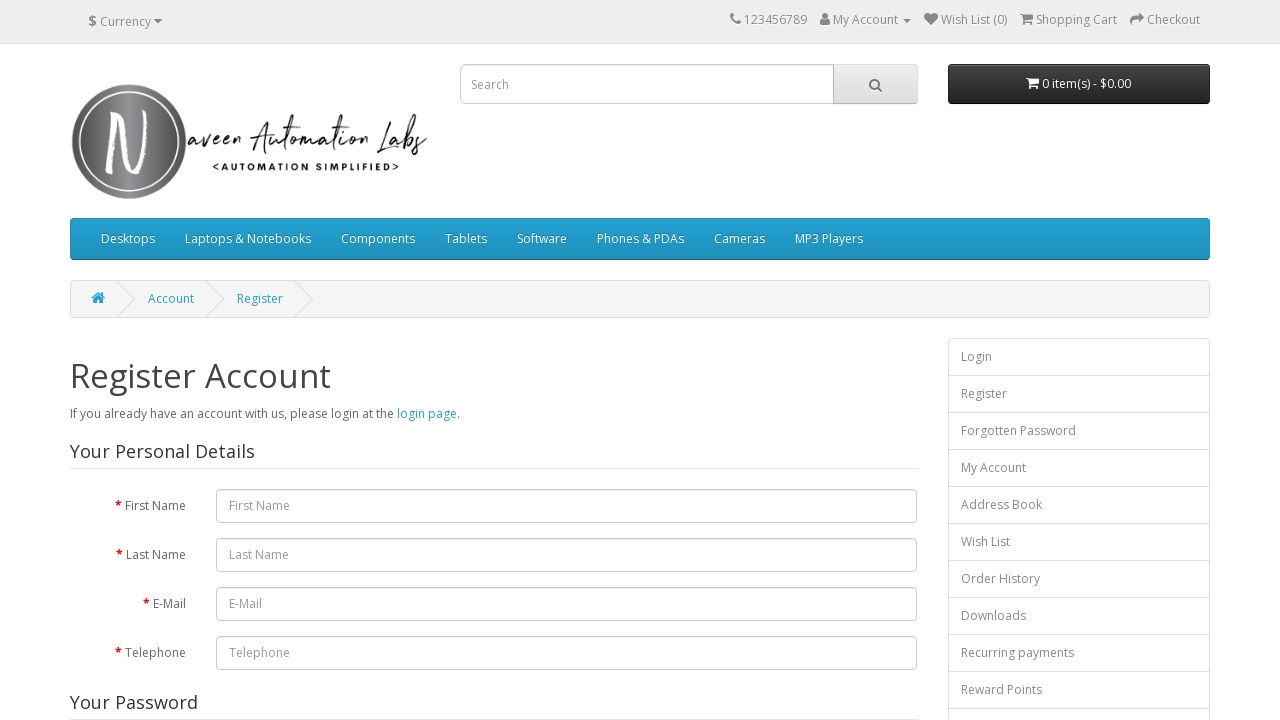

Found link text: 'Components'
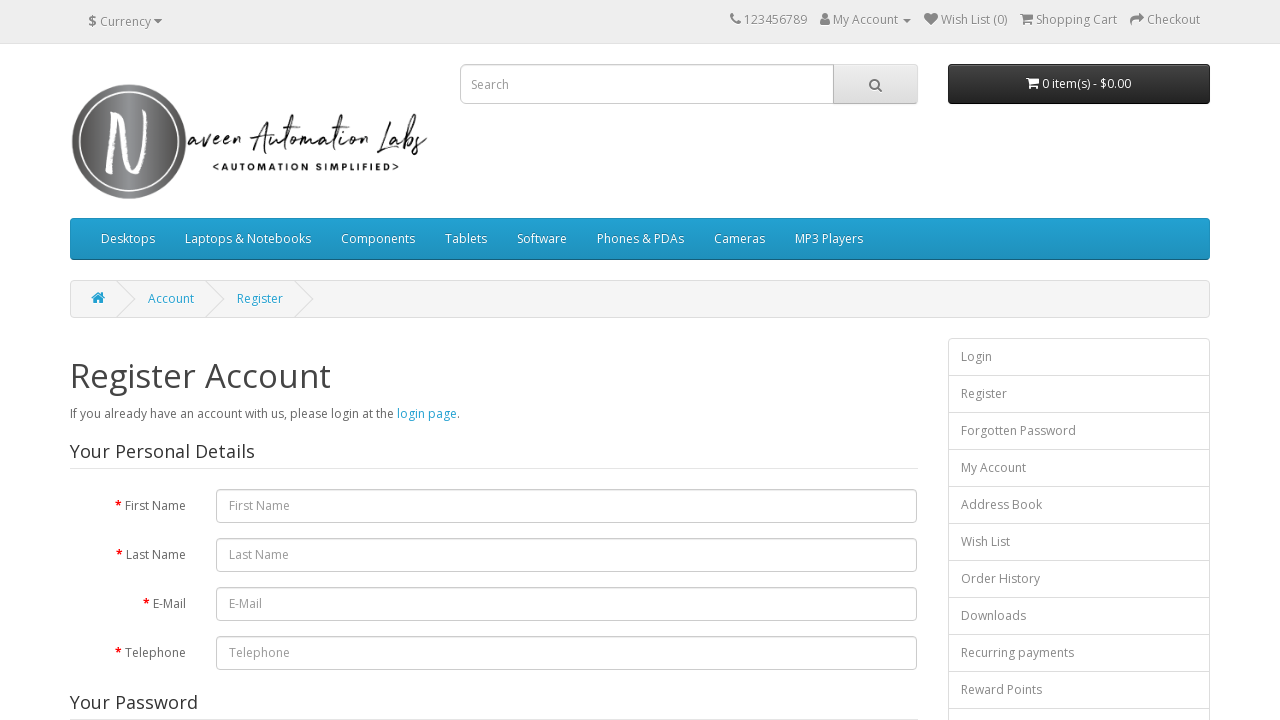

Found link text: 'Mice and Trackballs (0)'
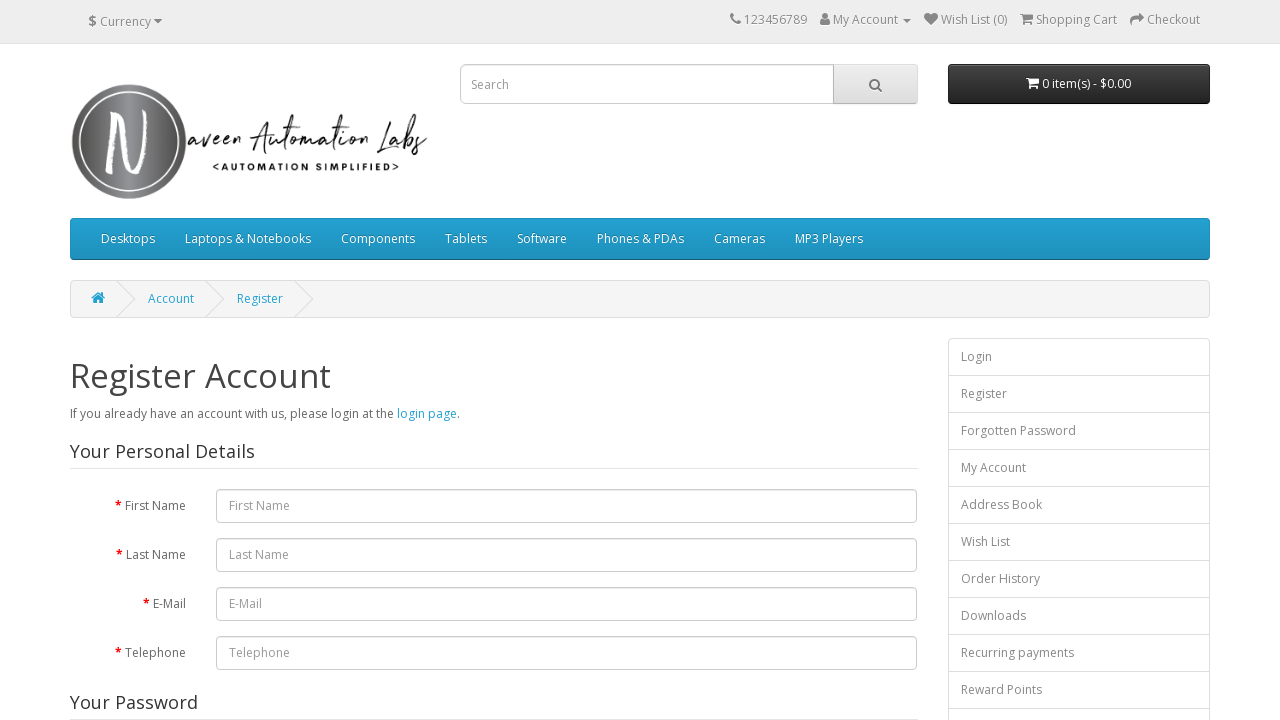

Found link text: 'Monitors (2)'
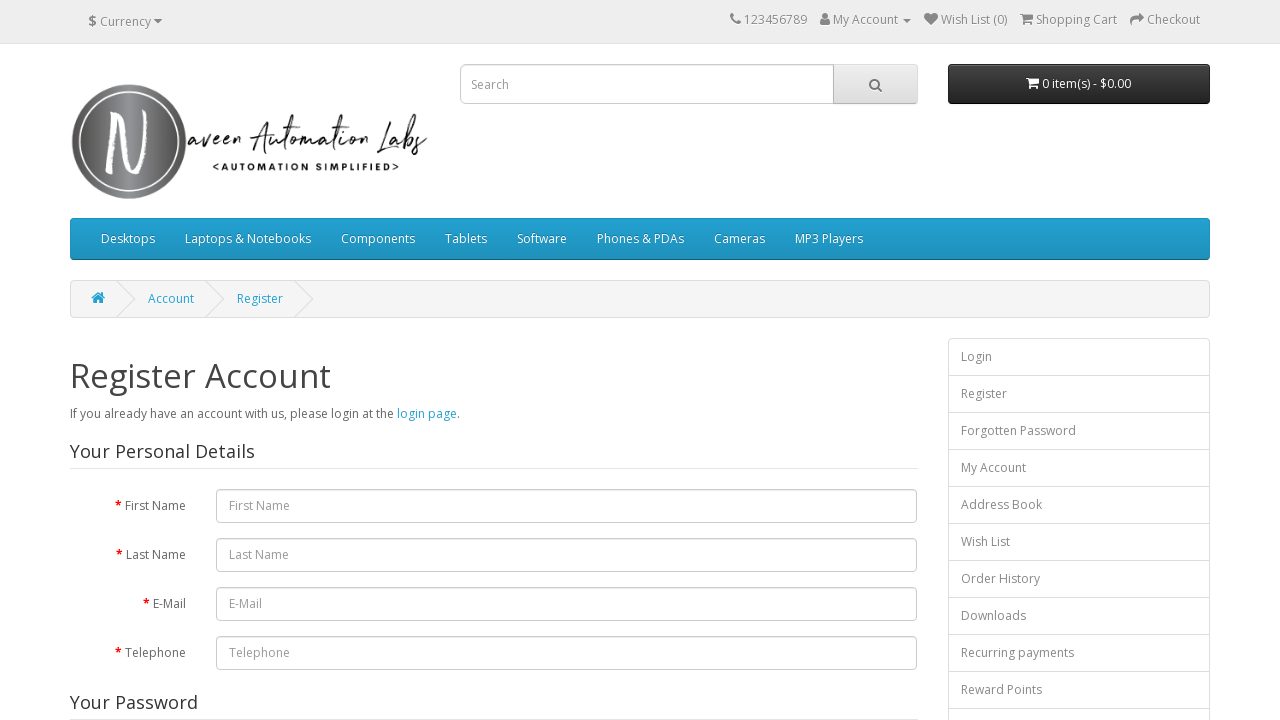

Found link text: 'Printers (0)'
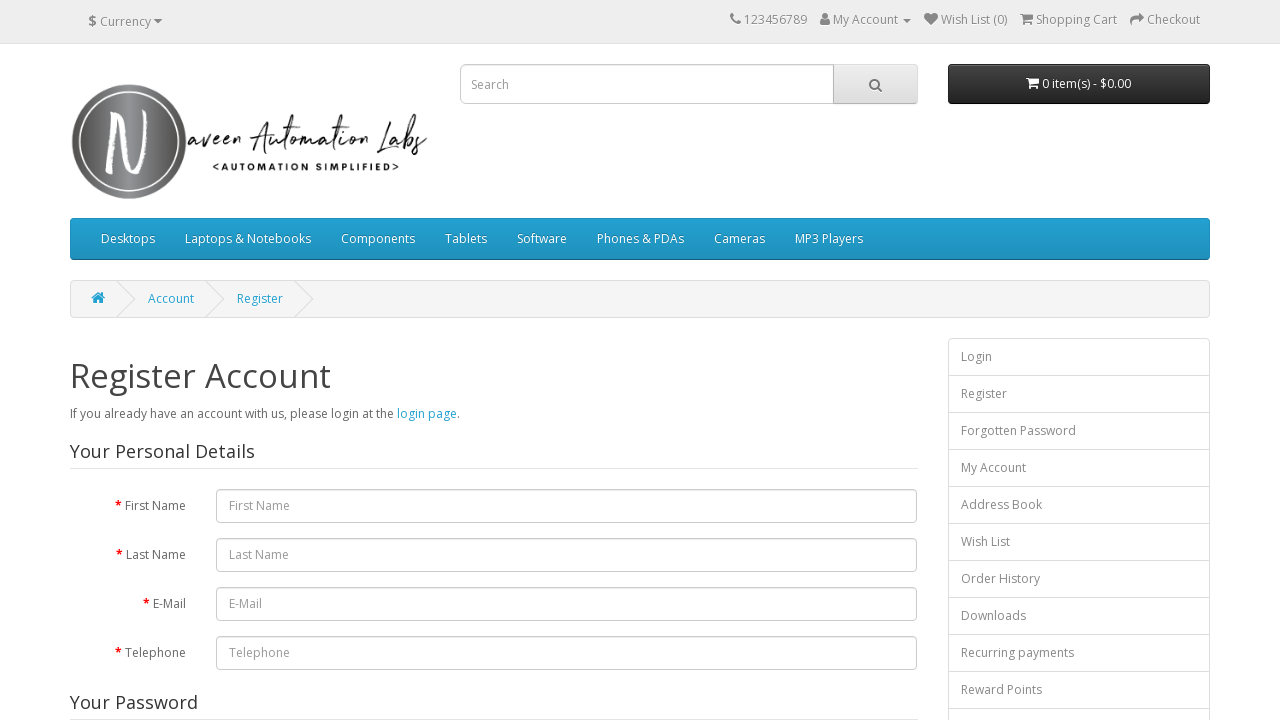

Found link text: 'Scanners (0)'
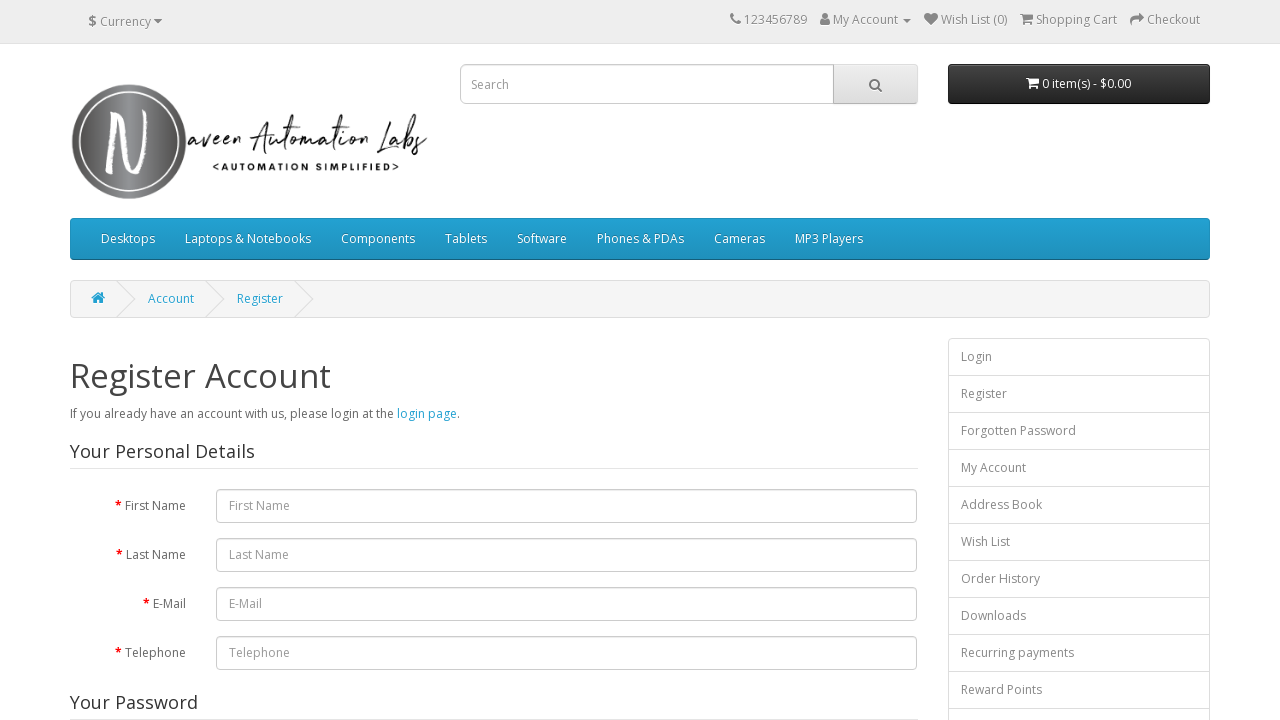

Found link text: 'Web Cameras (0)'
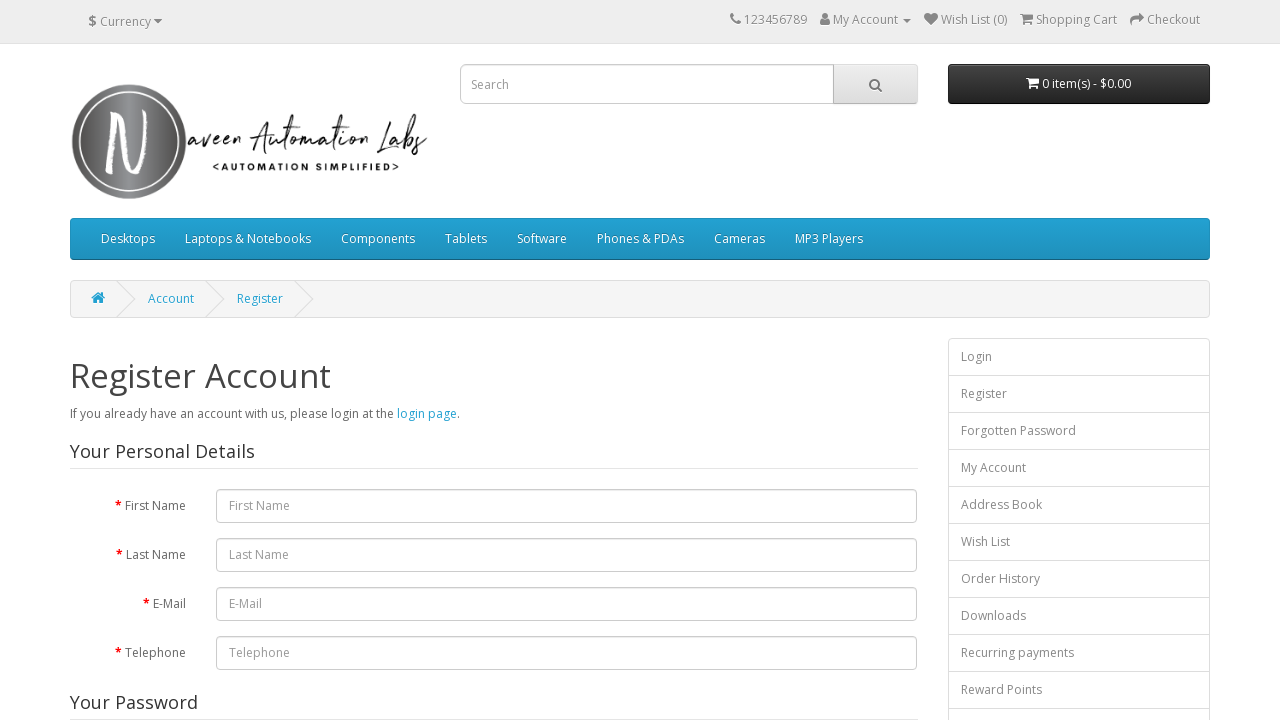

Found link text: 'Show All Components'
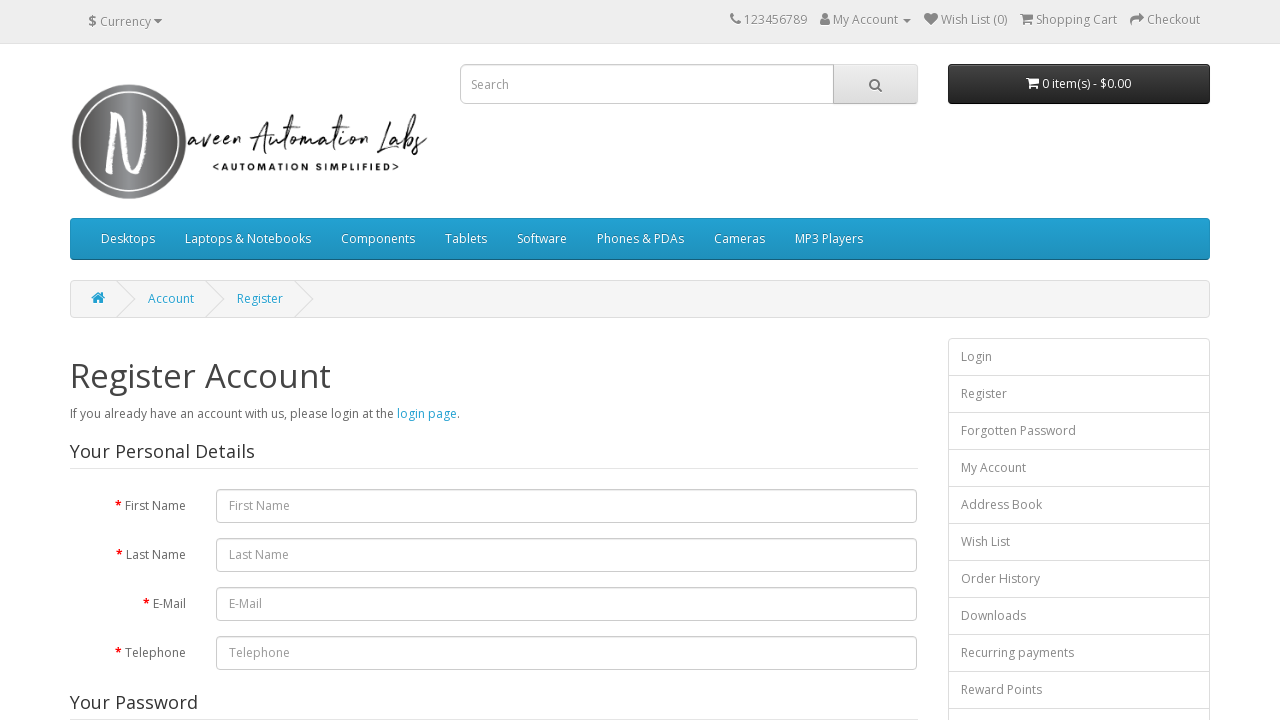

Found link text: 'Tablets'
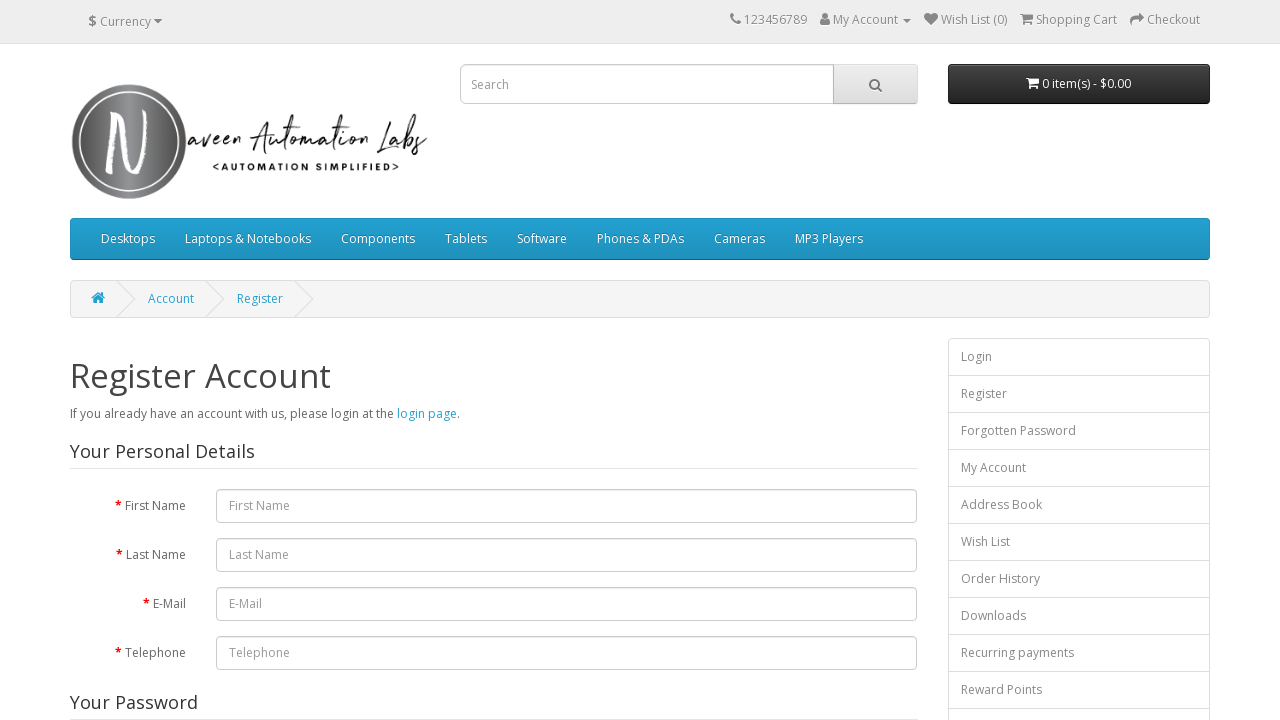

Found link text: 'Software'
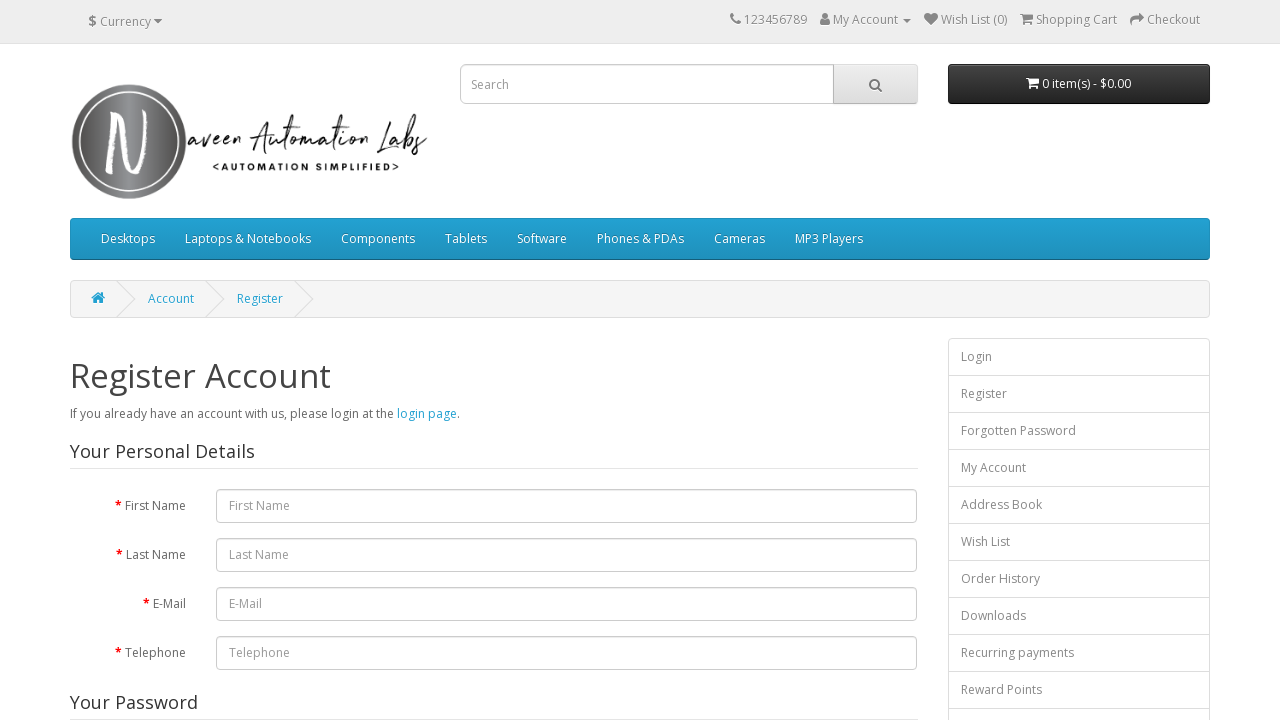

Found link text: 'Phones & PDAs'
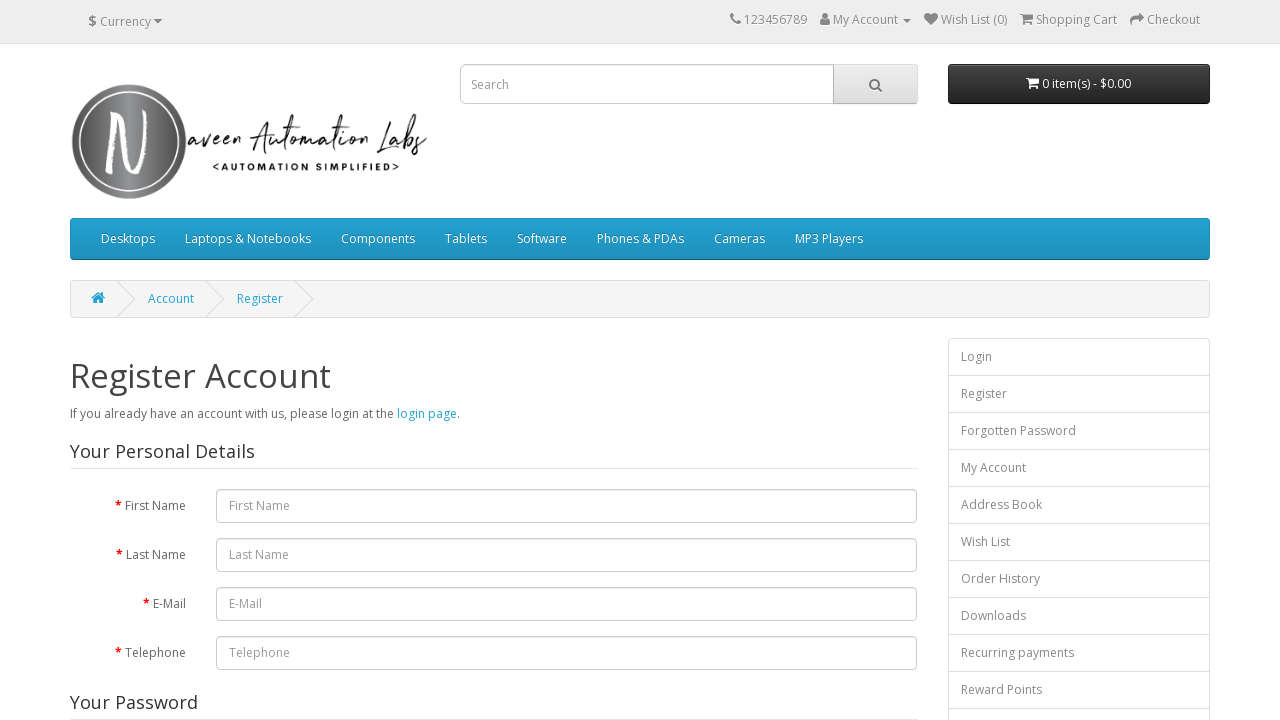

Found link text: 'Cameras'
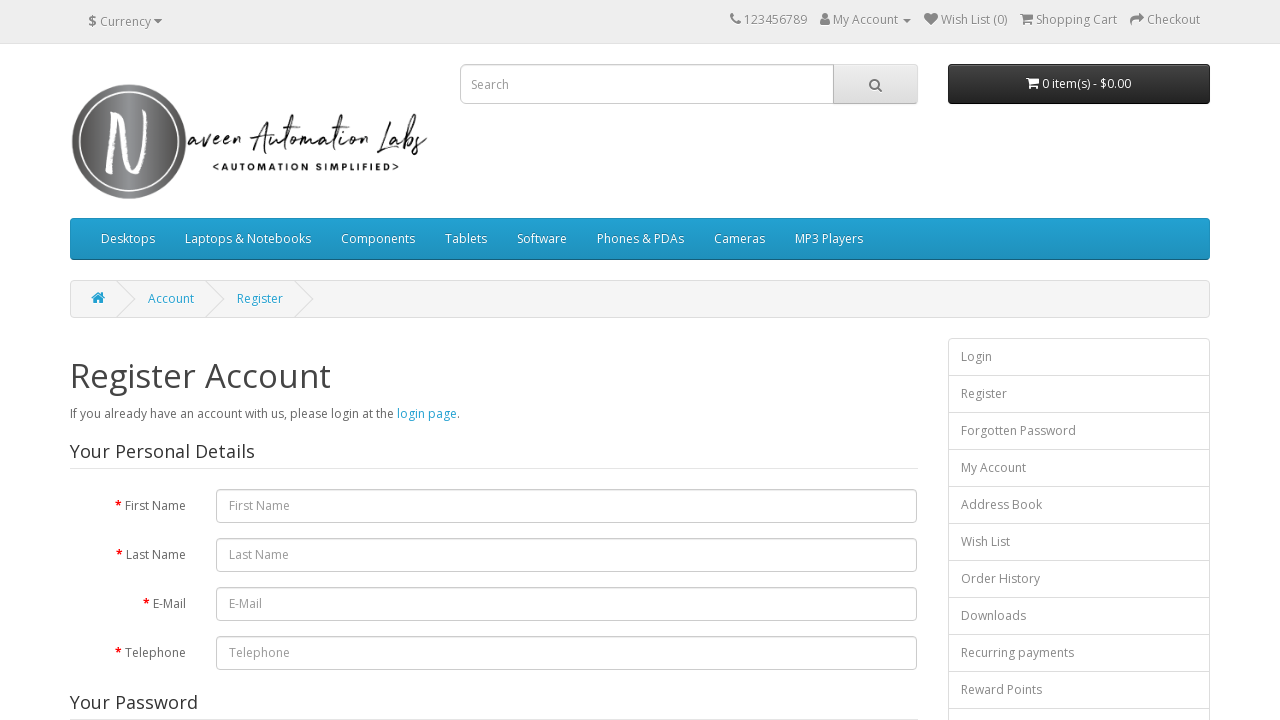

Found link text: 'MP3 Players'
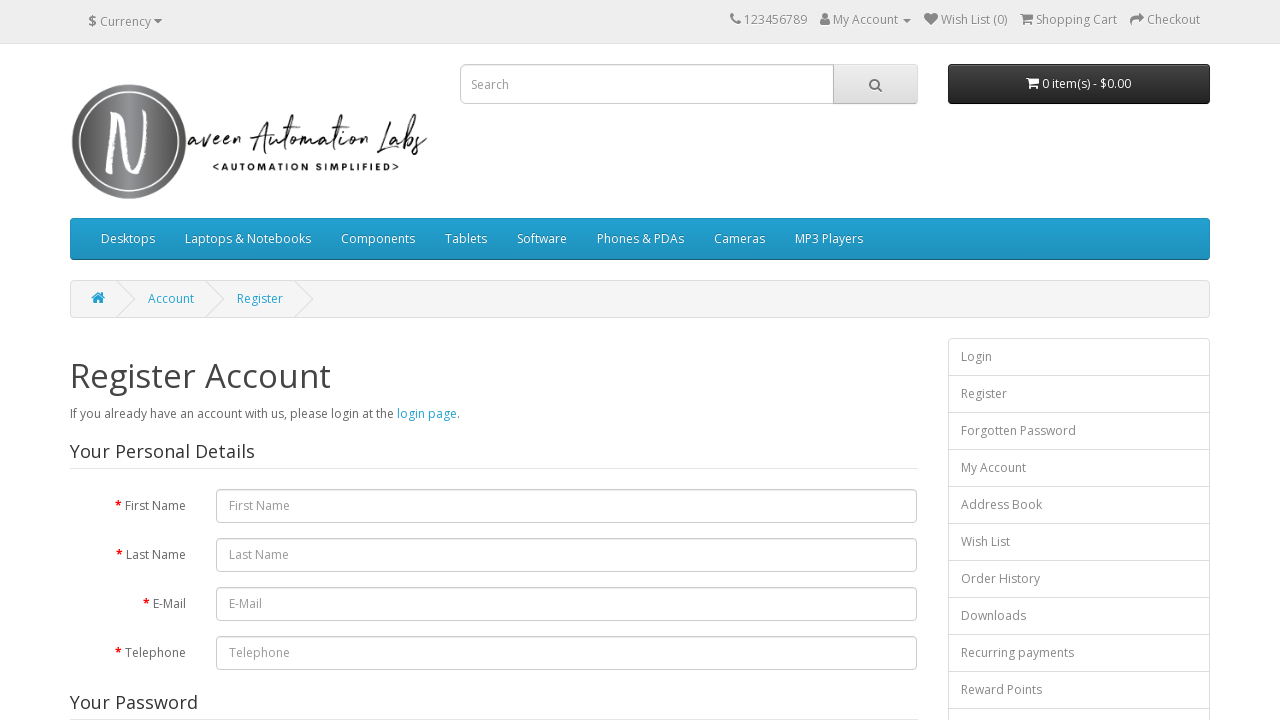

Found link text: 'test 11 (0)'
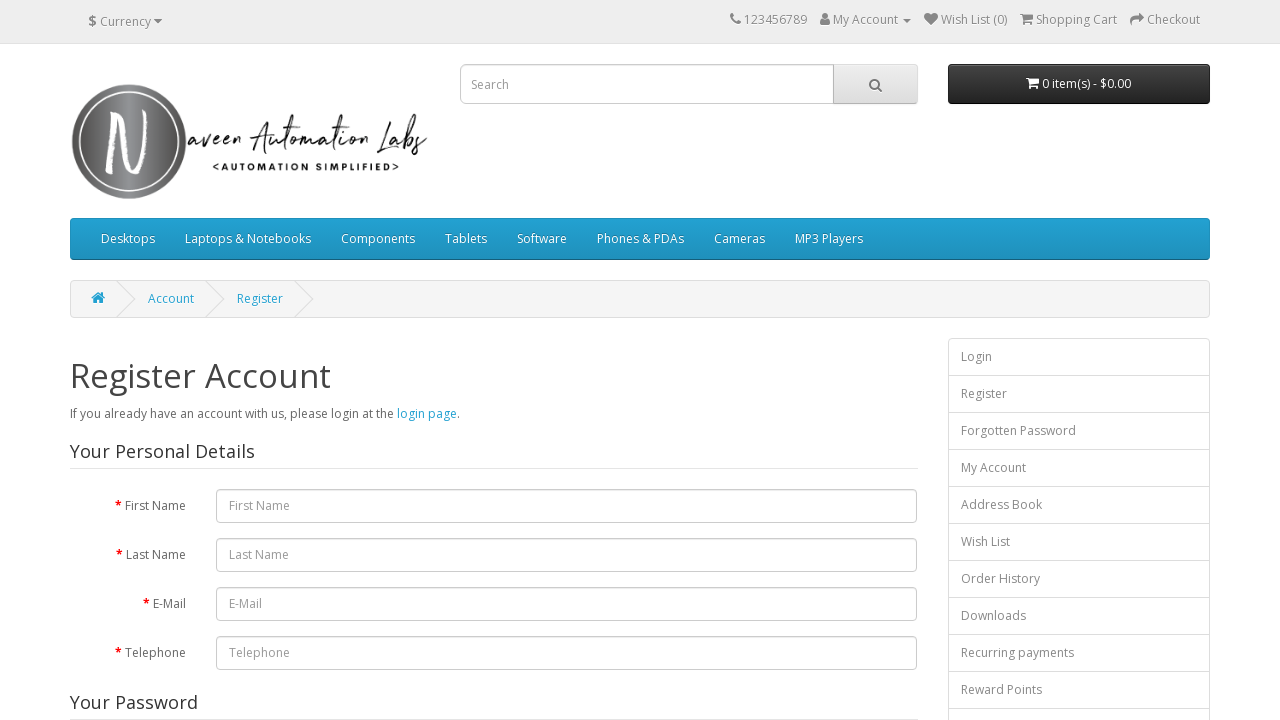

Found link text: 'test 12 (0)'
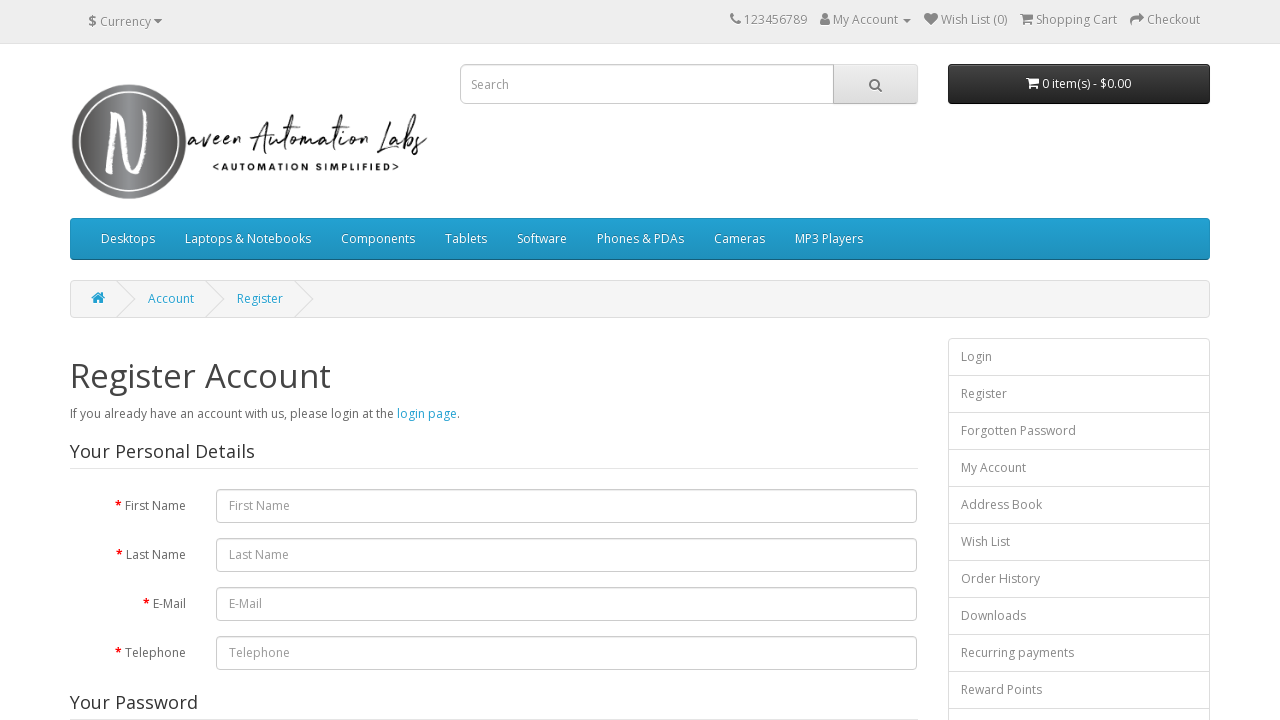

Found link text: 'test 15 (0)'
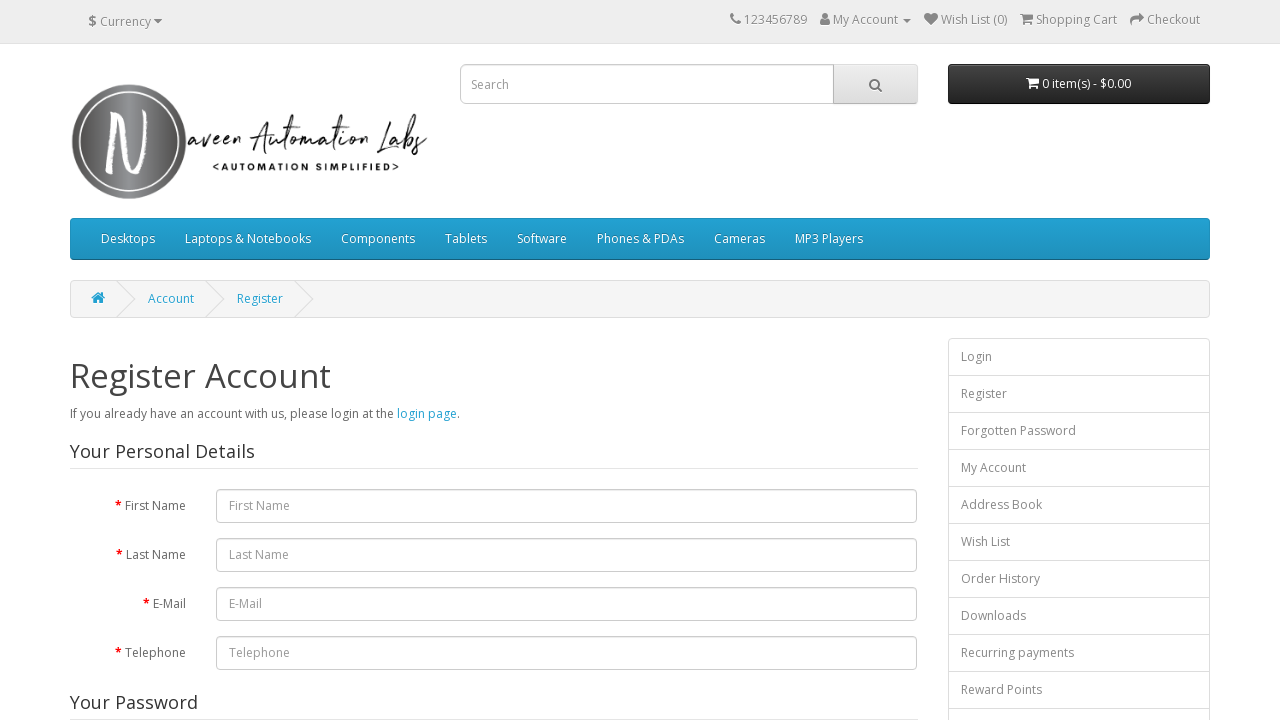

Found link text: 'test 16 (0)'
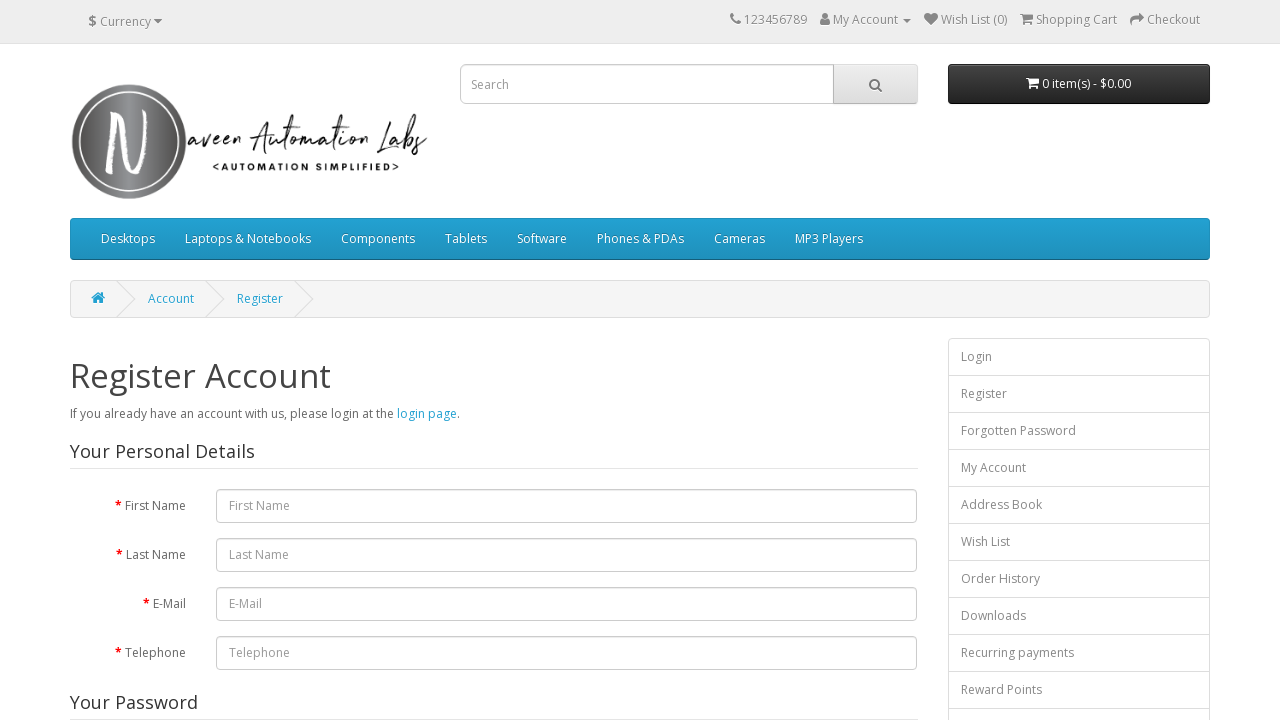

Found link text: 'test 17 (0)'
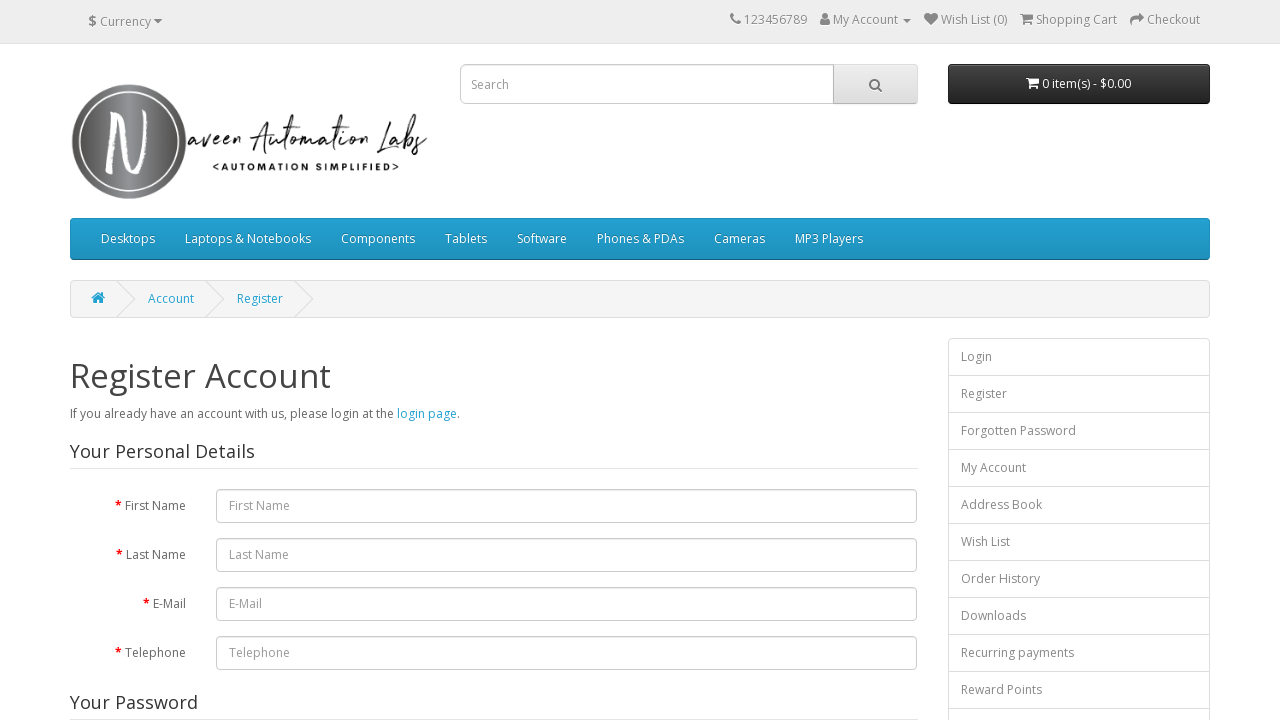

Found link text: 'test 18 (0)'
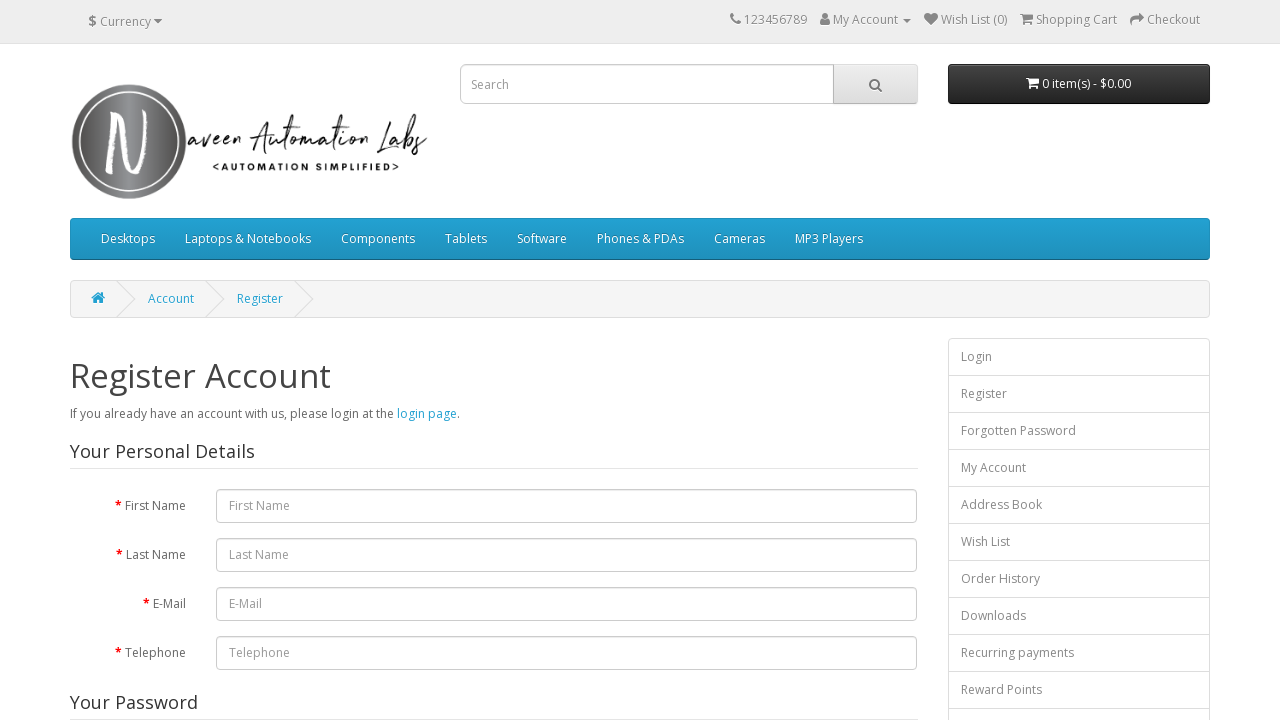

Found link text: 'test 19 (0)'
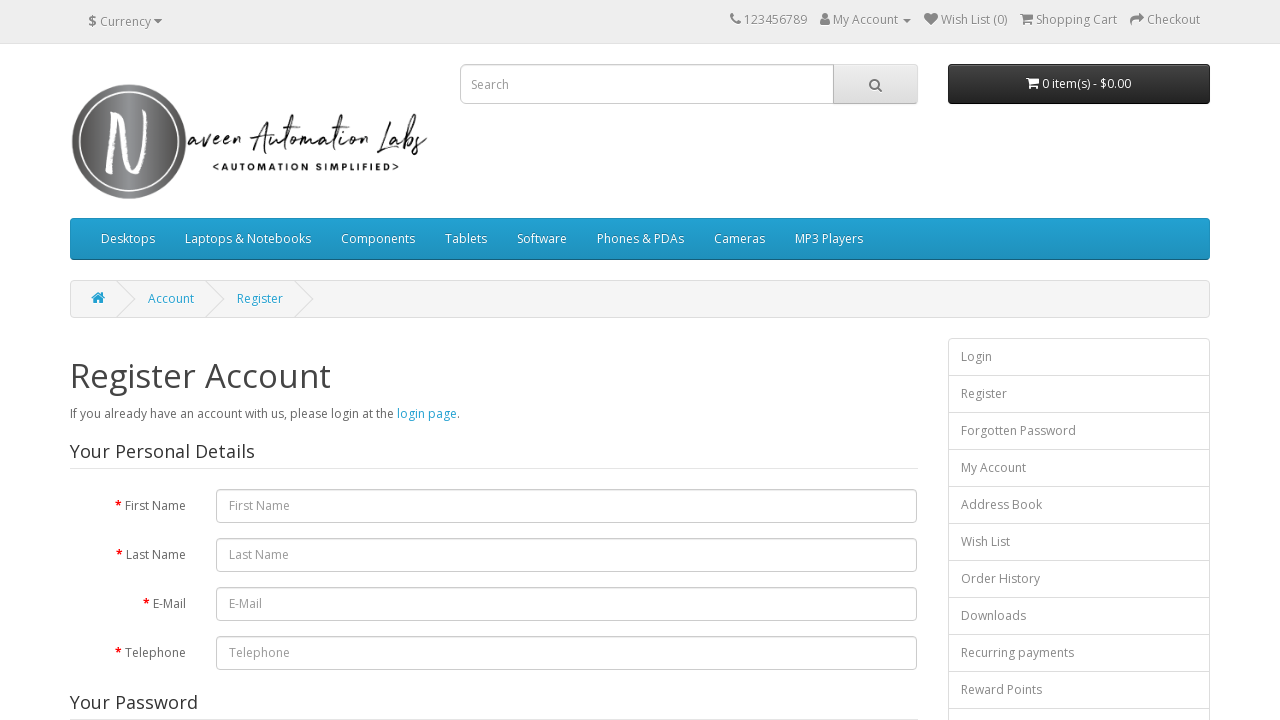

Found link text: 'test 20 (0)'
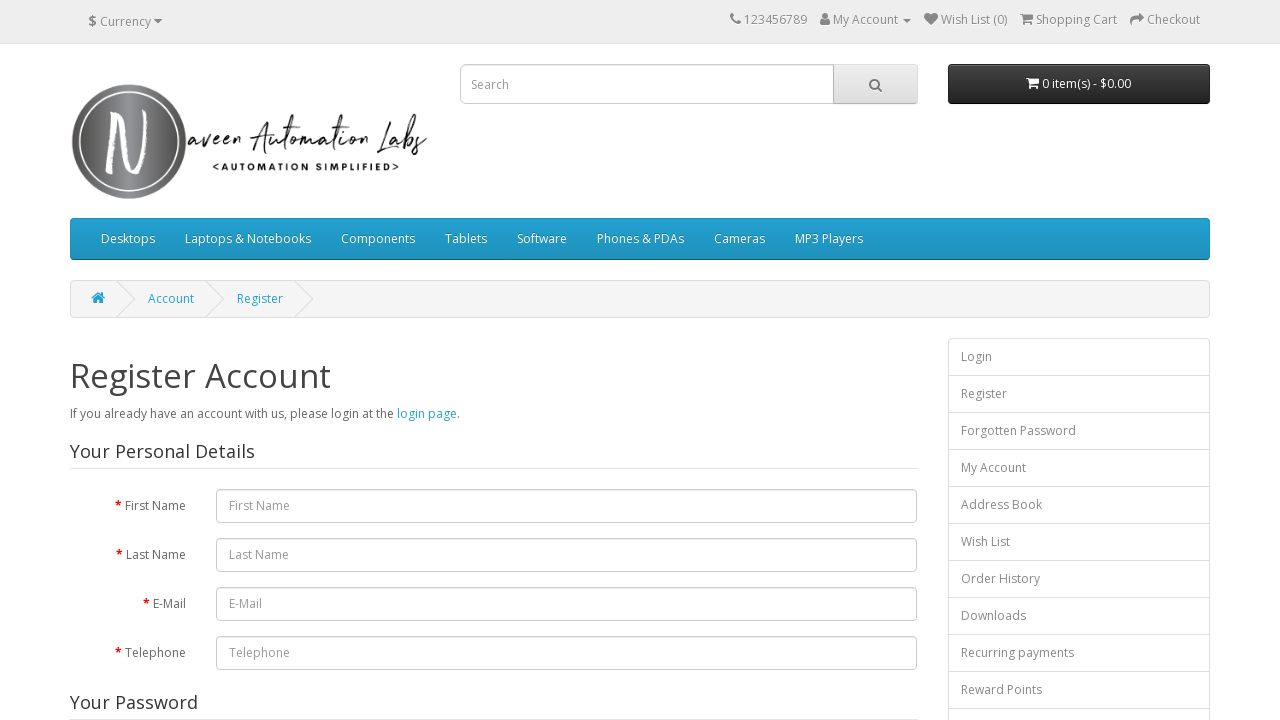

Found link text: 'test 21 (0)'
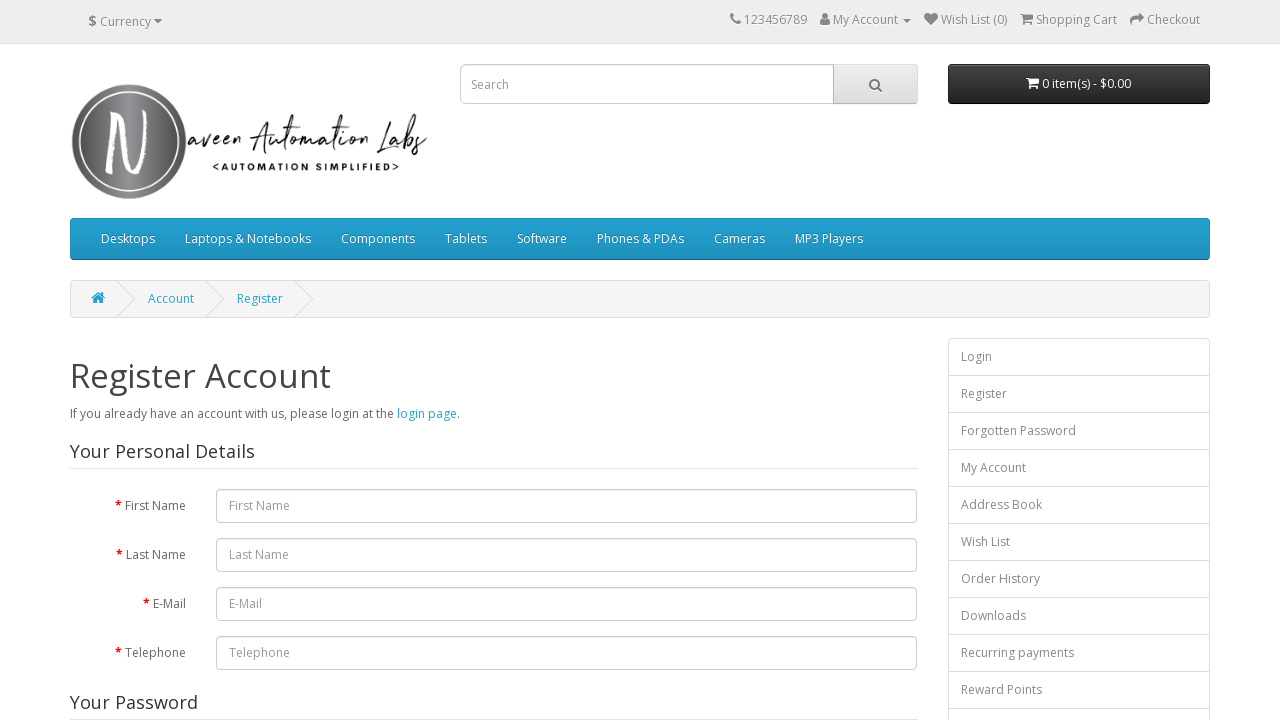

Found link text: 'test 22 (0)'
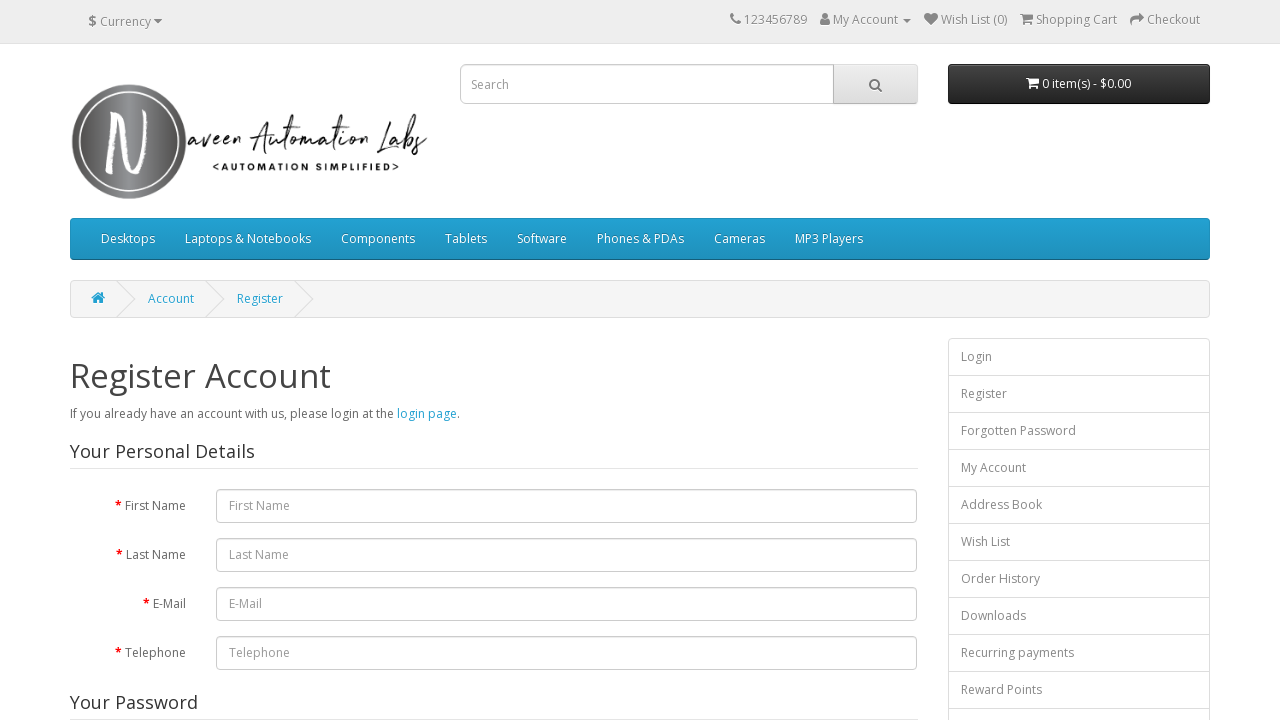

Found link text: 'test 23 (0)'
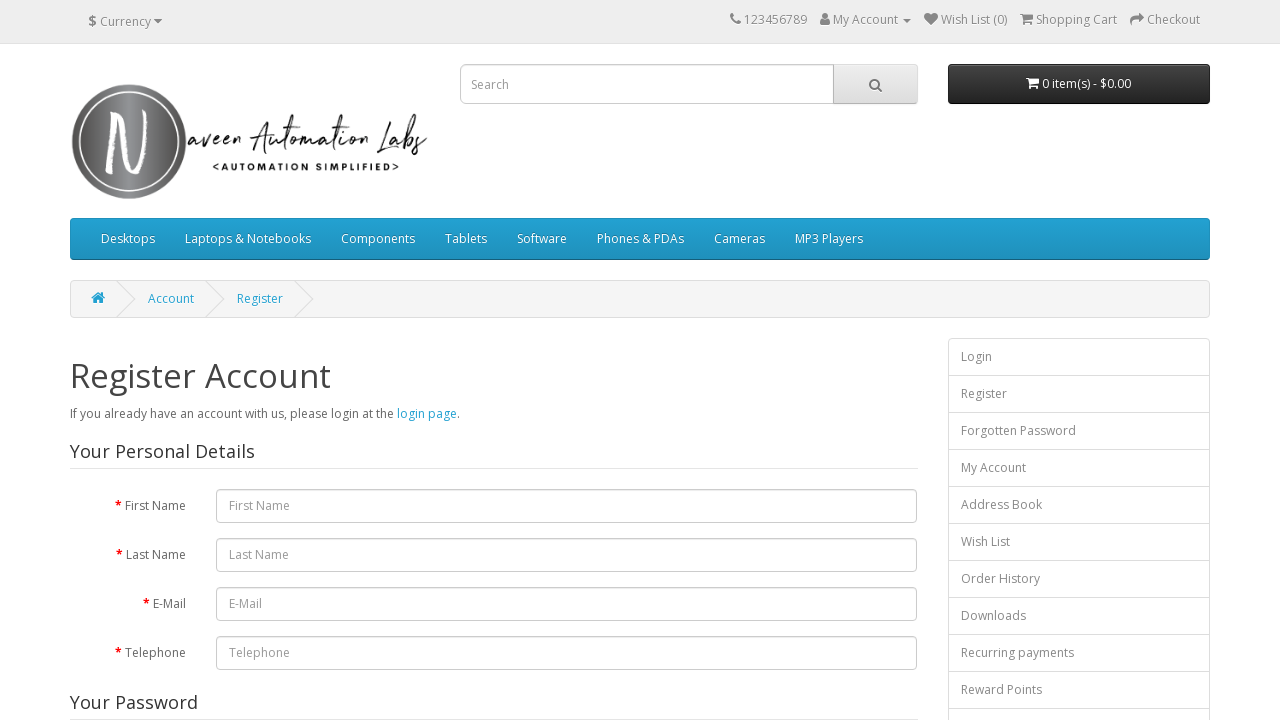

Found link text: 'test 24 (0)'
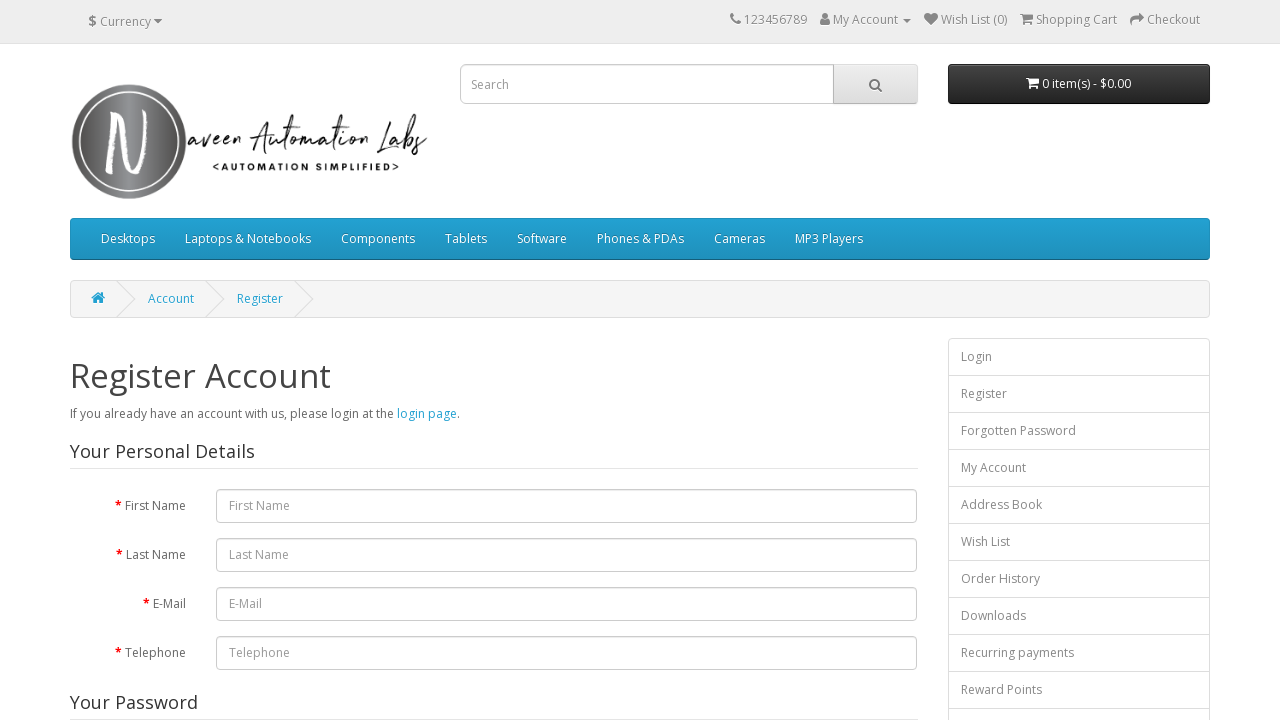

Found link text: 'test 4 (0)'
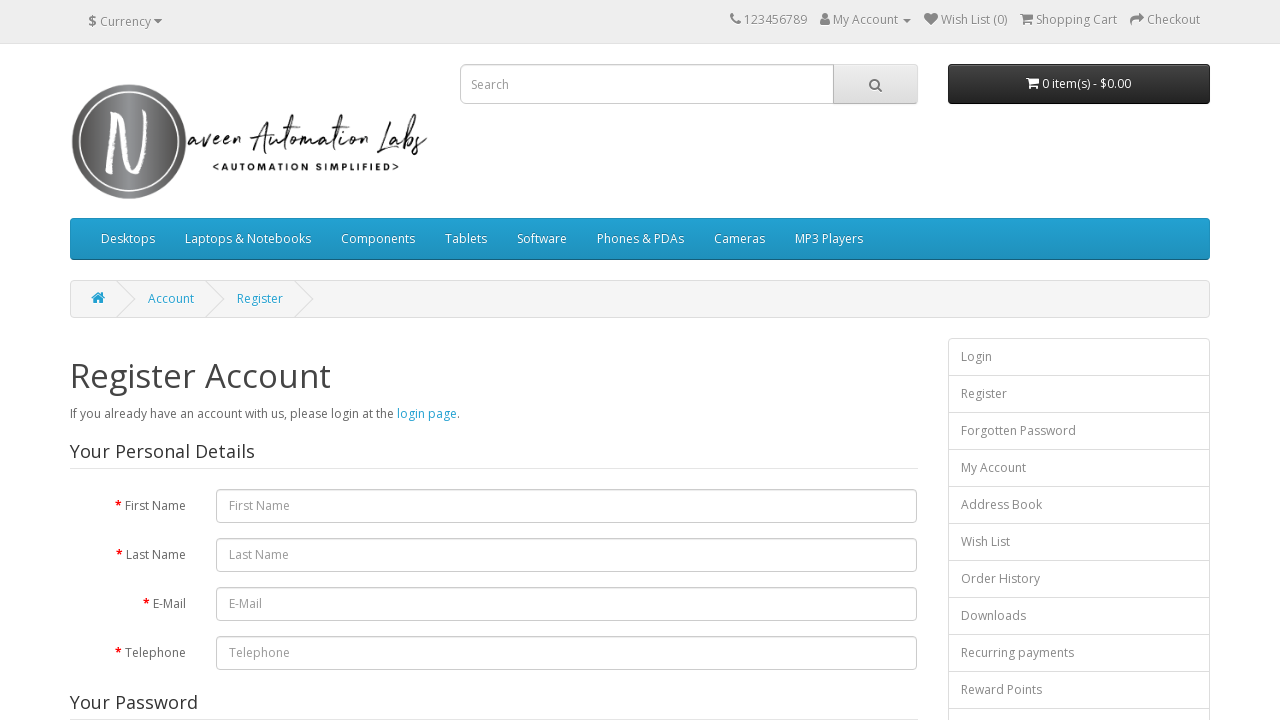

Found link text: 'test 5 (0)'
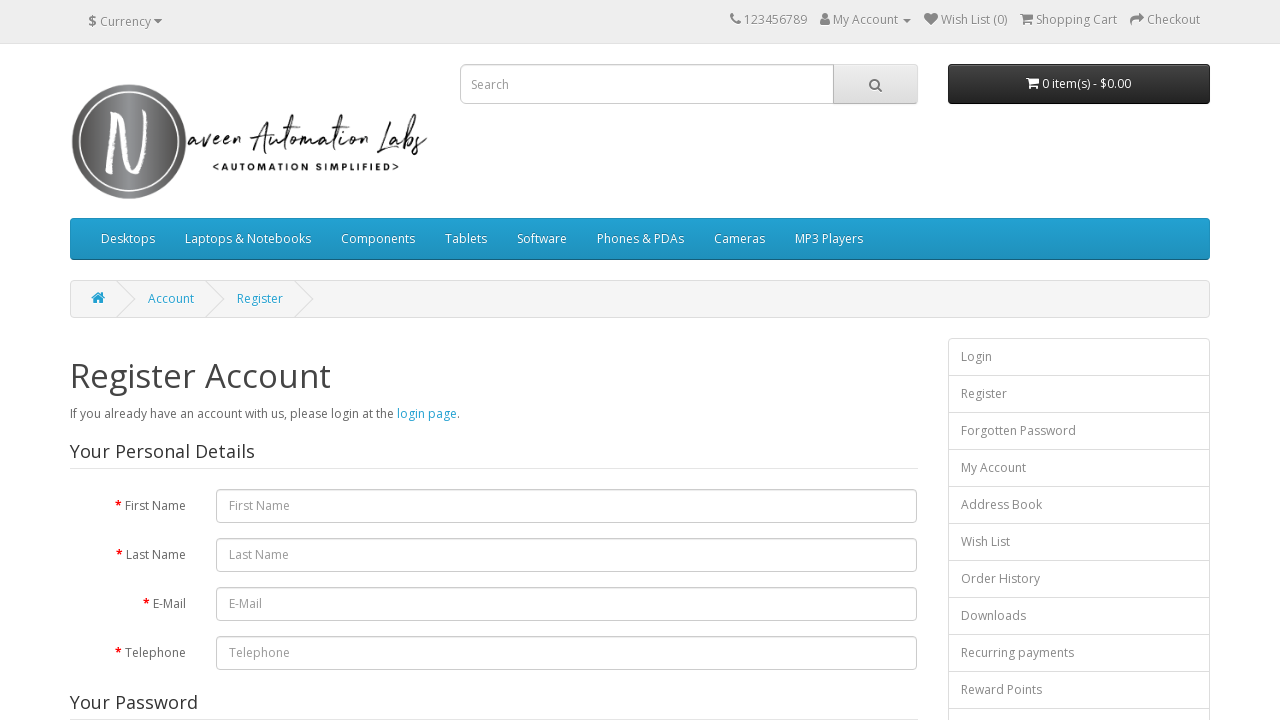

Found link text: 'test 6 (0)'
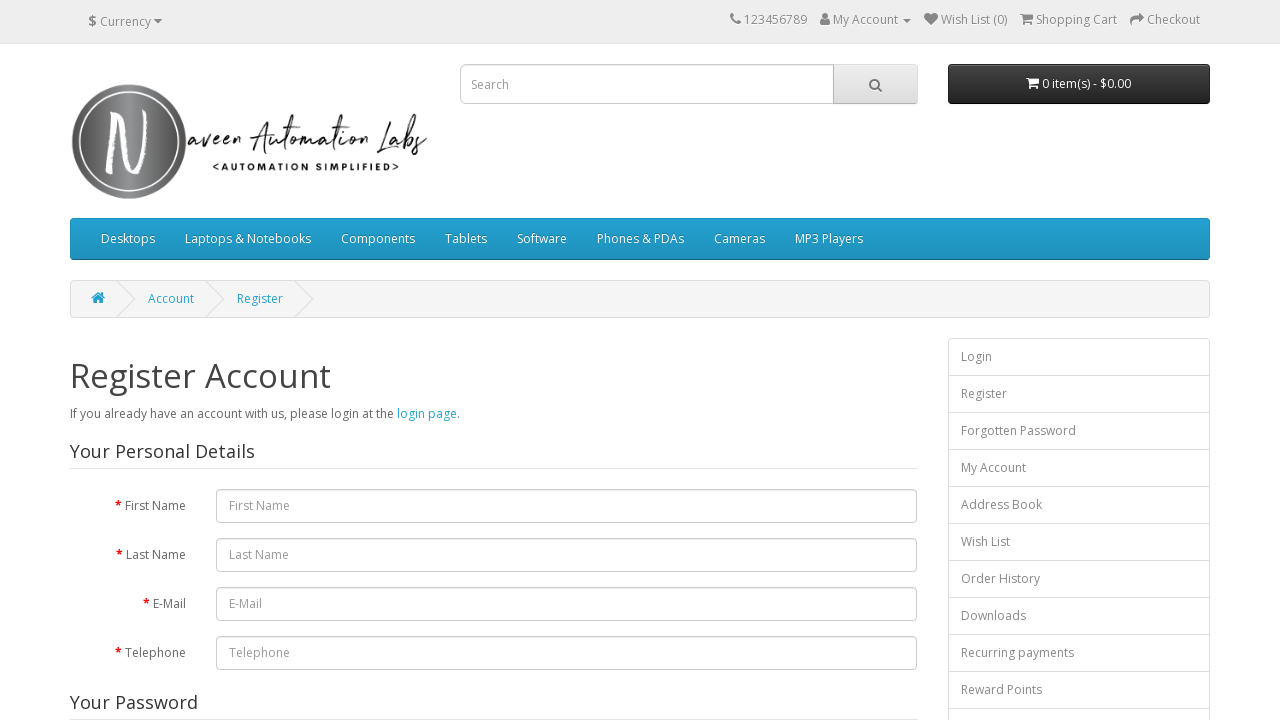

Found link text: 'test 7 (0)'
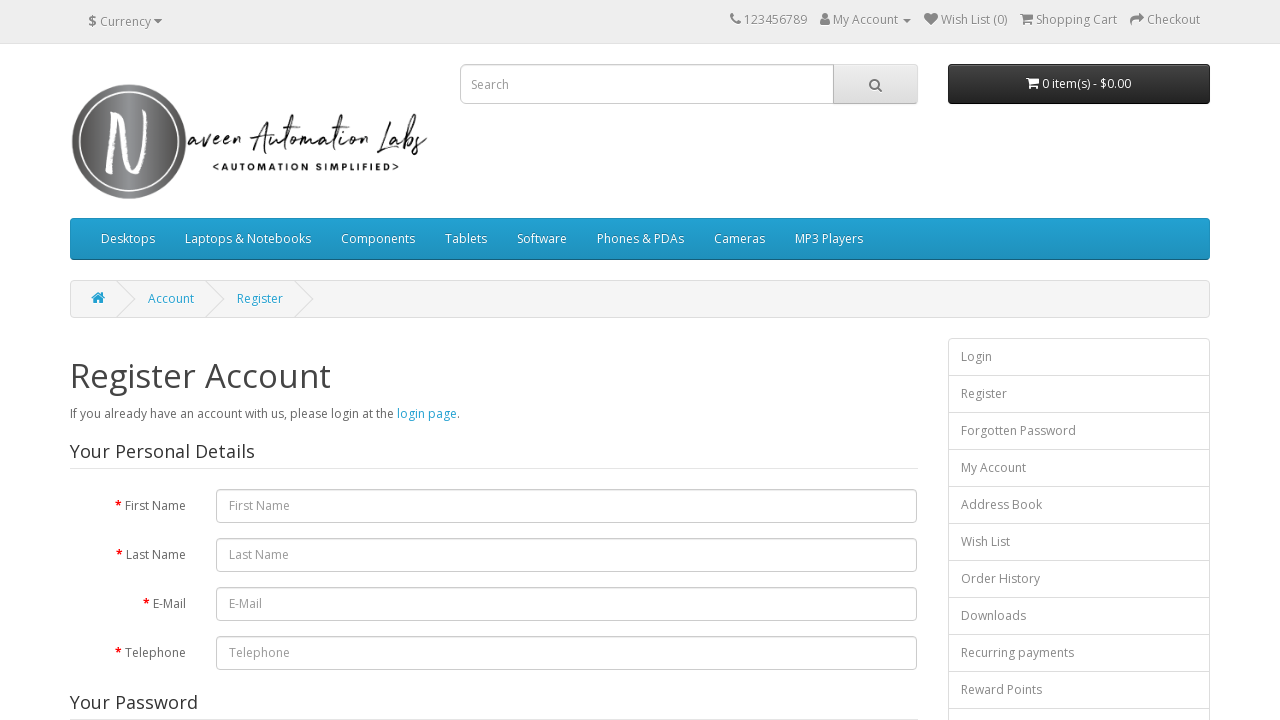

Found link text: 'test 8 (0)'
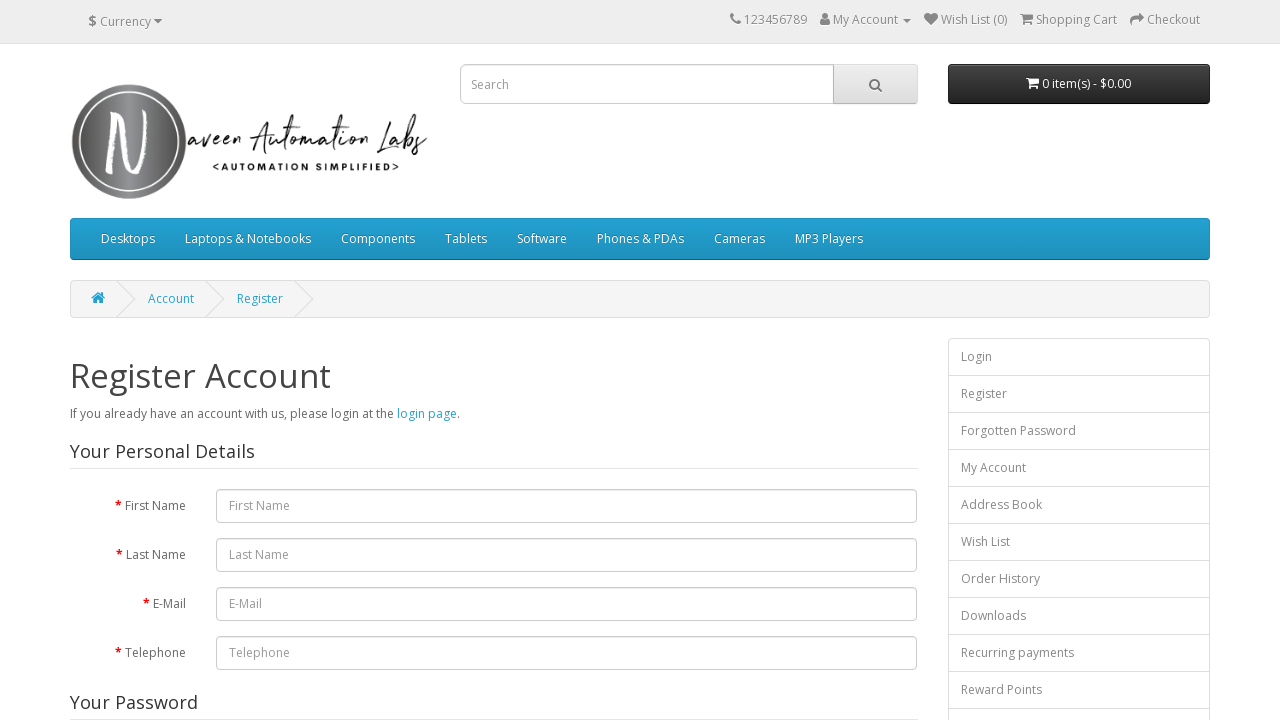

Found link text: 'test 9 (0)'
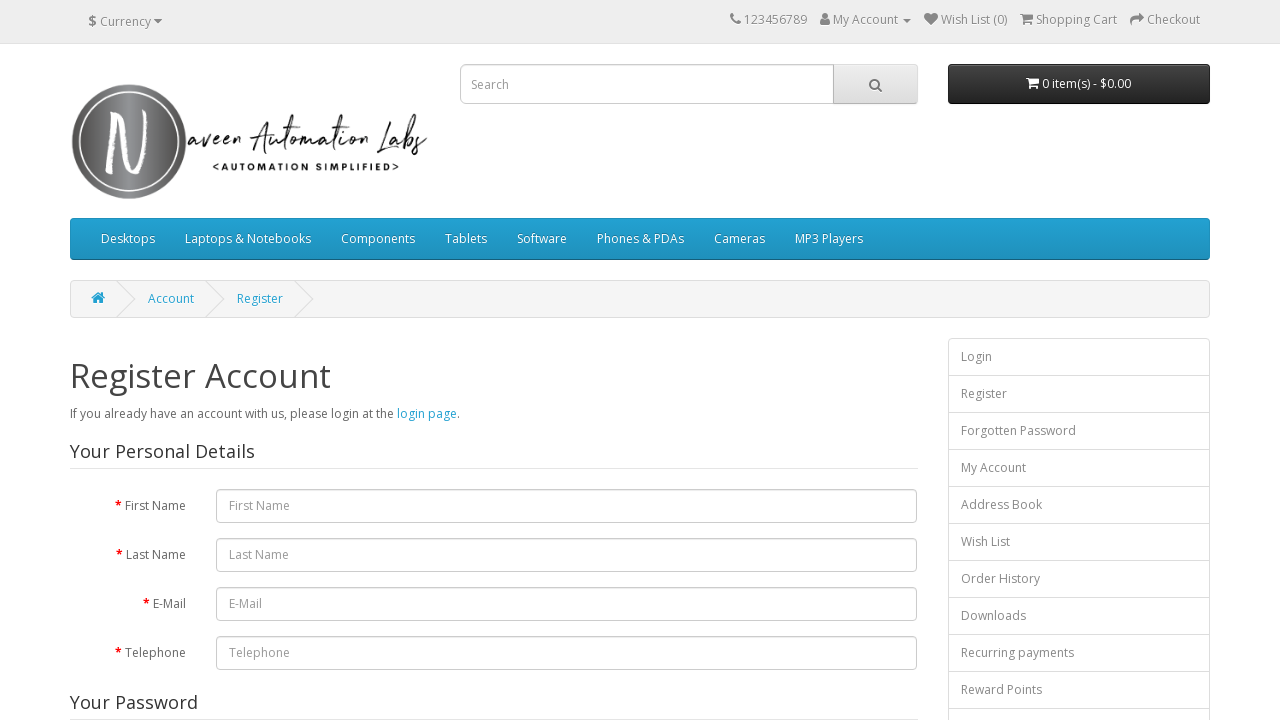

Found link text: 'Show All MP3 Players'
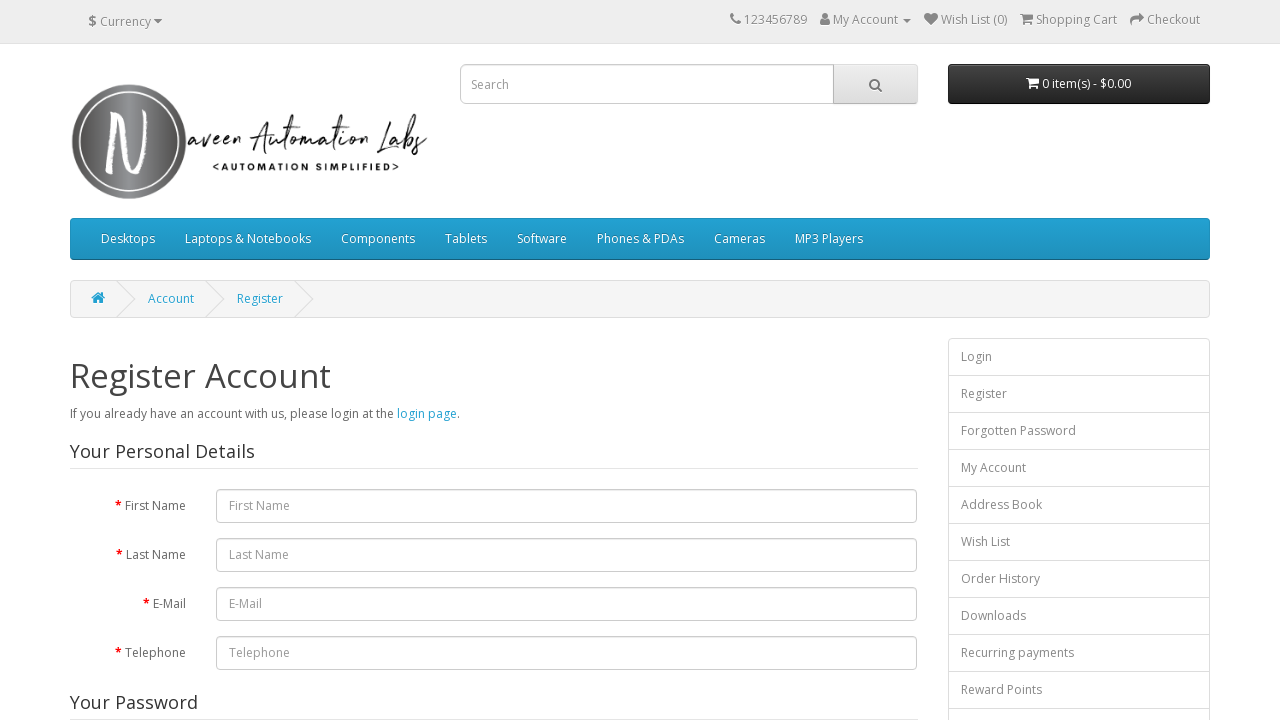

Found link text: 'Account'
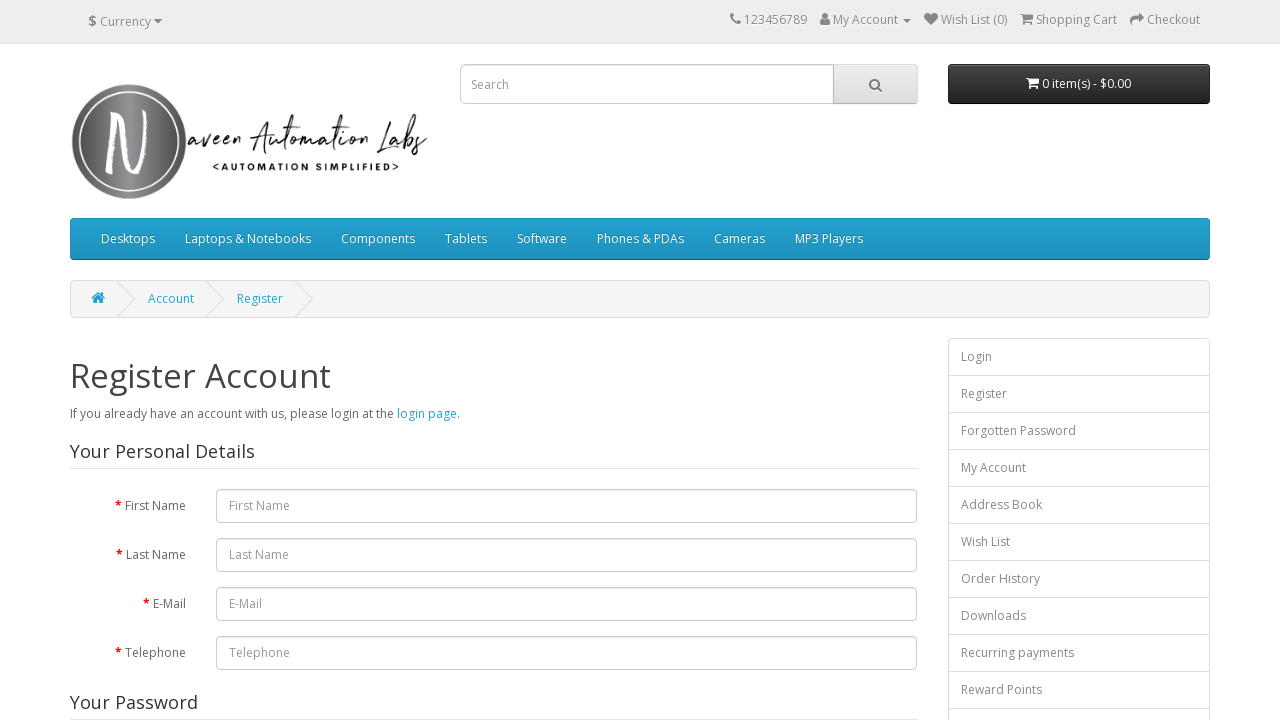

Found link text: 'Register'
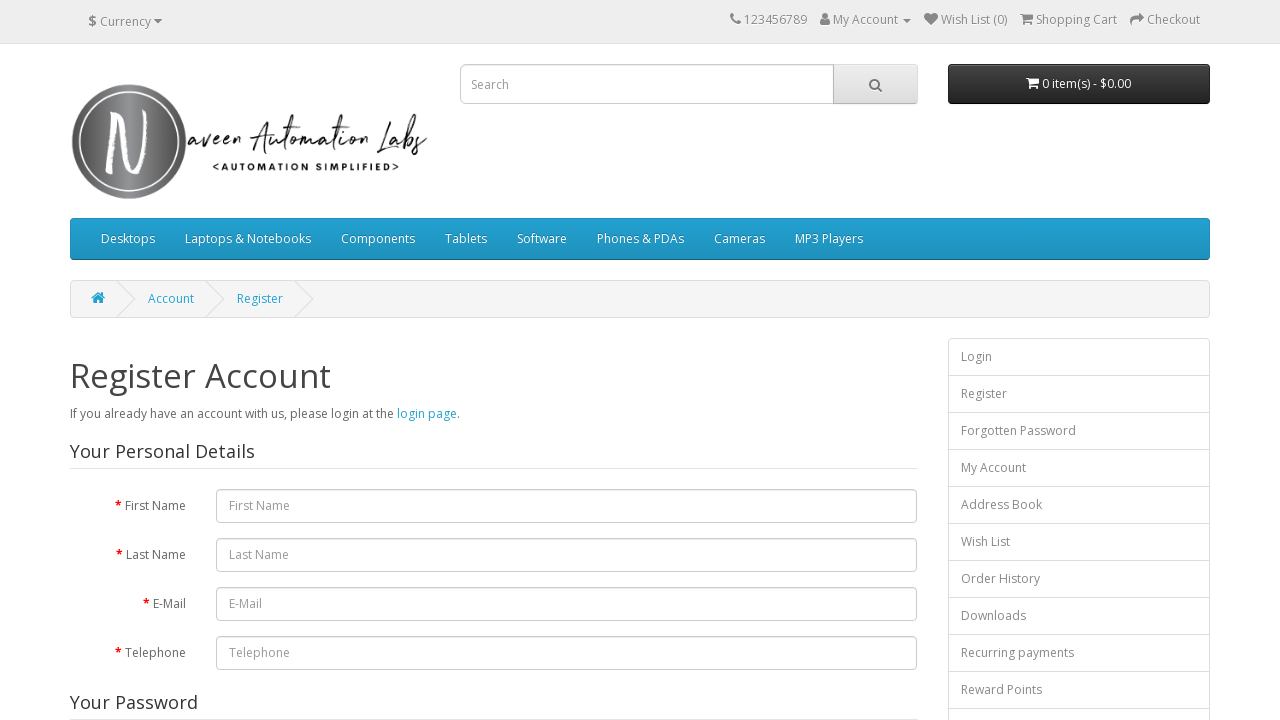

Found link text: 'login page'
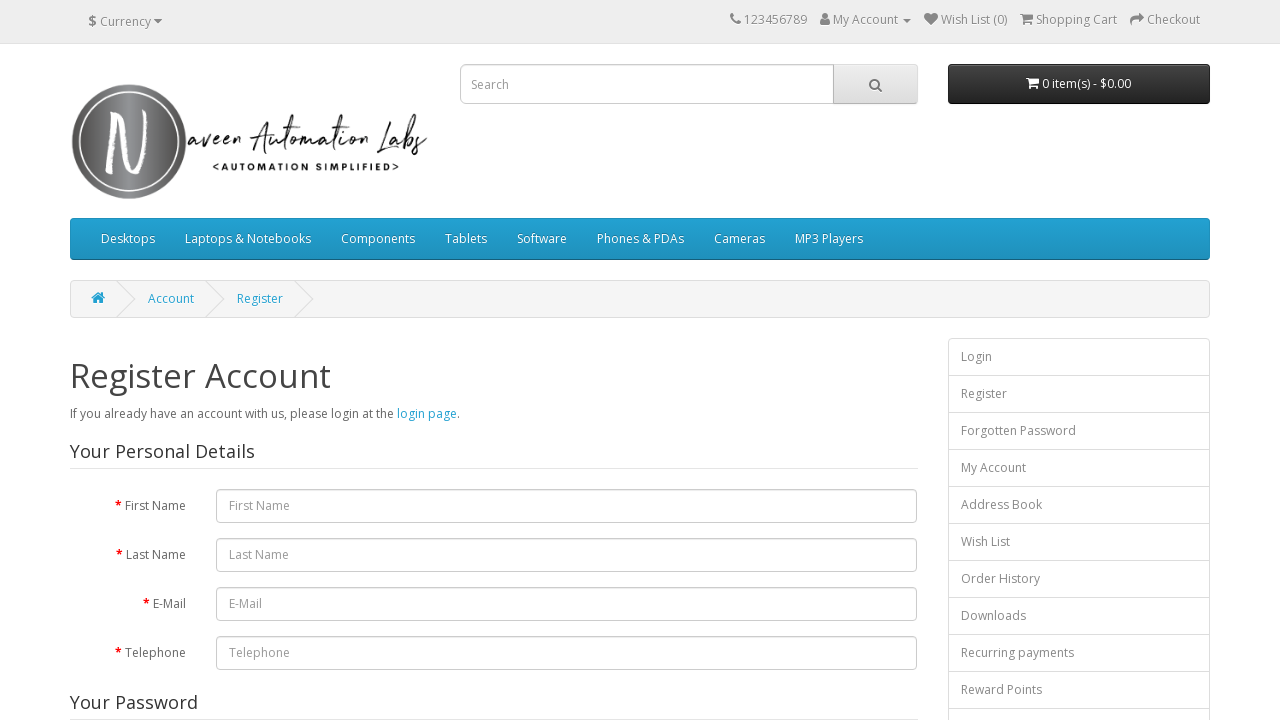

Found link text: 'Privacy Policy'
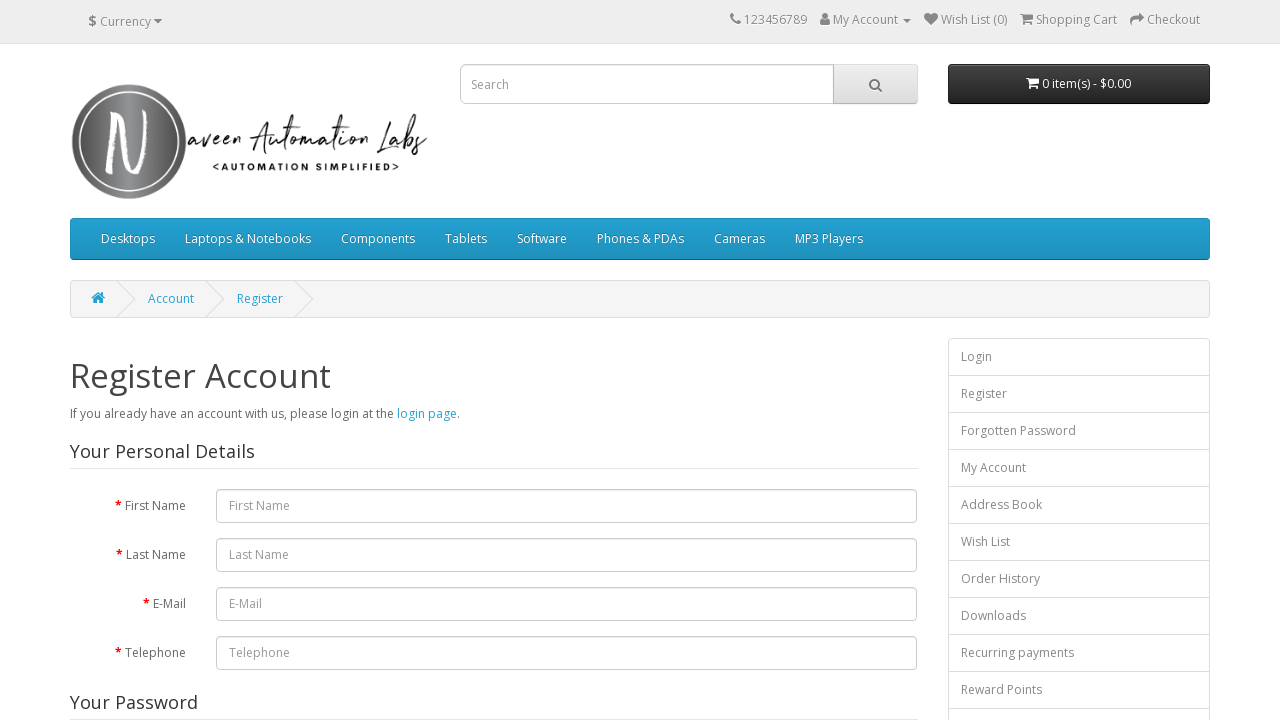

Found link text: 'Login'
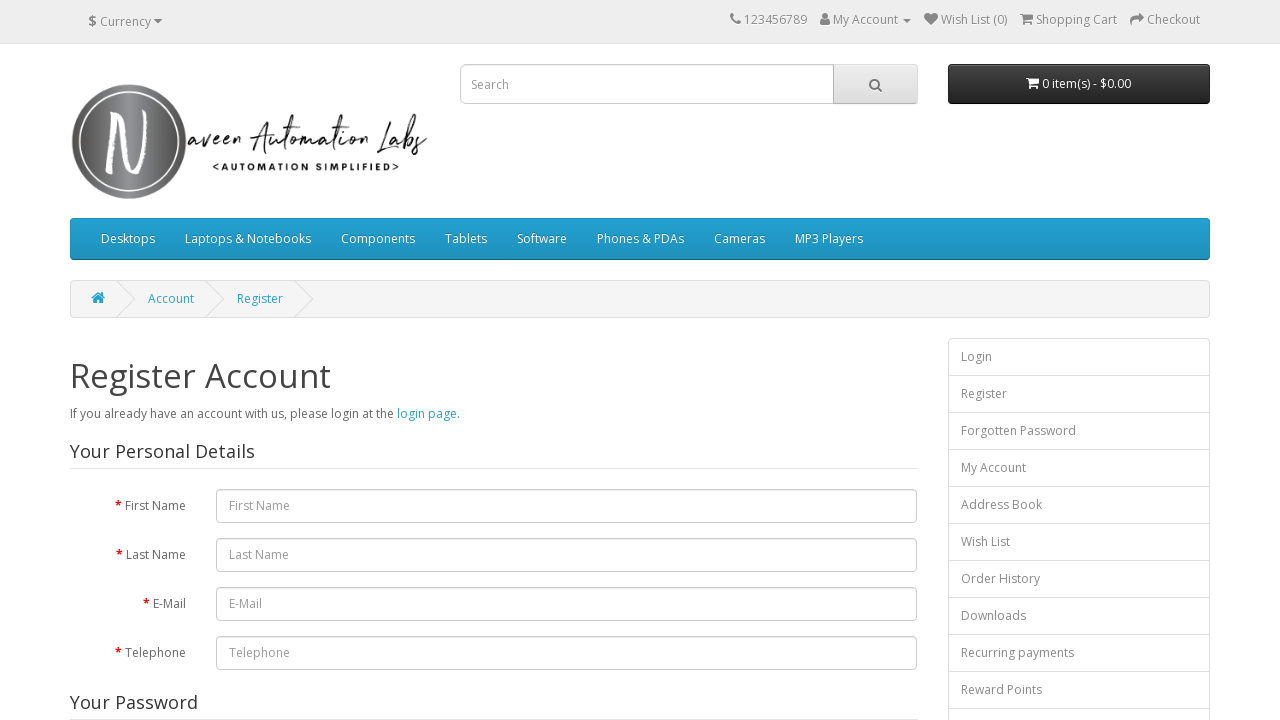

Found link text: 'Register'
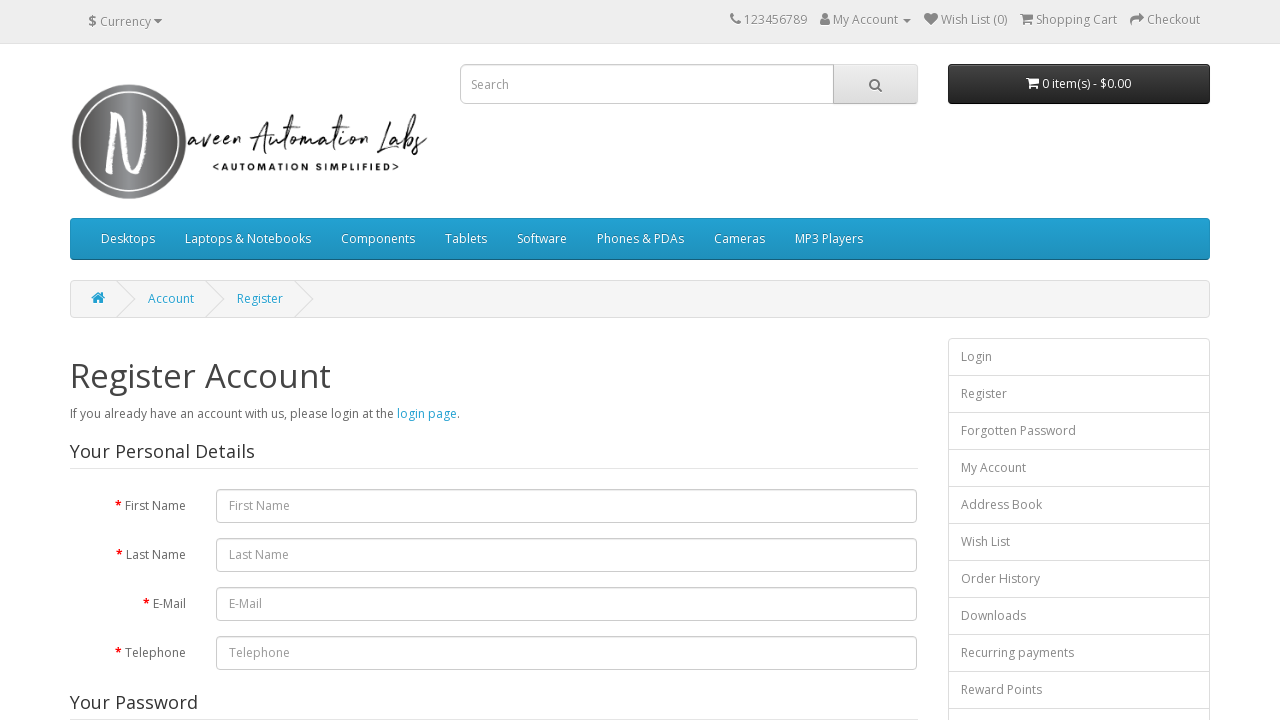

Found link text: 'Forgotten Password'
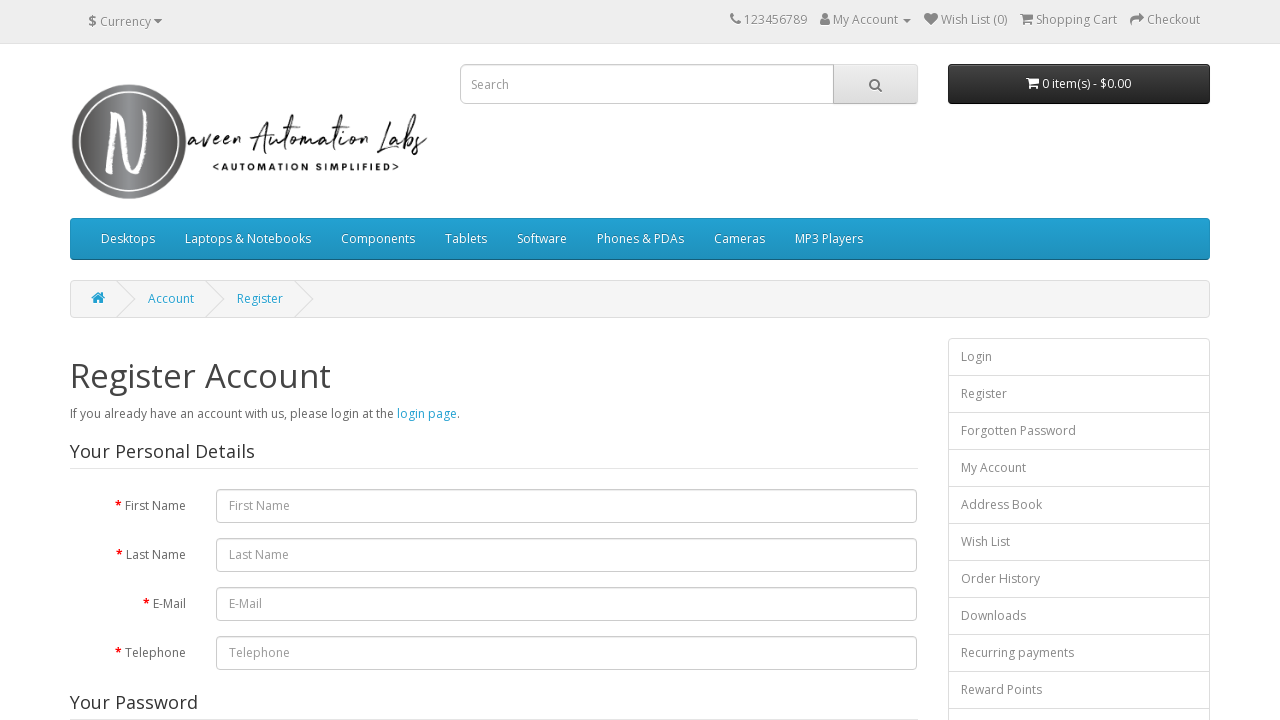

Found link text: 'My Account'
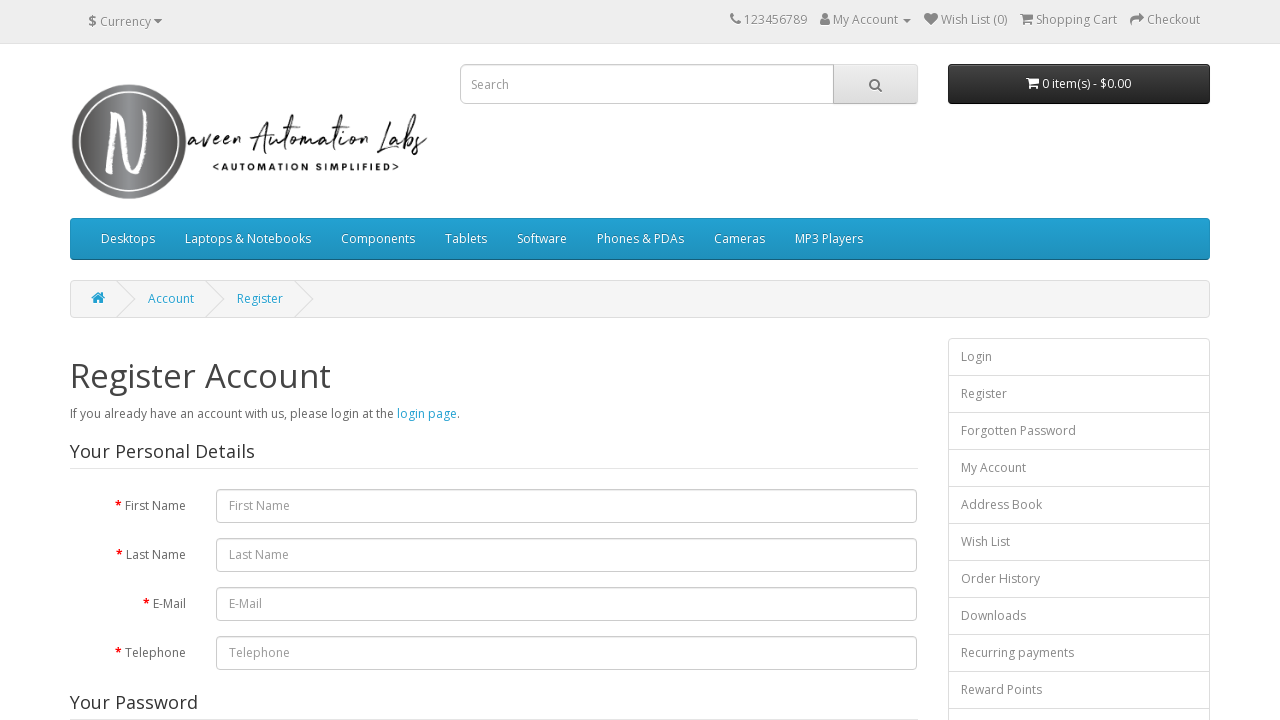

Found link text: 'Address Book'
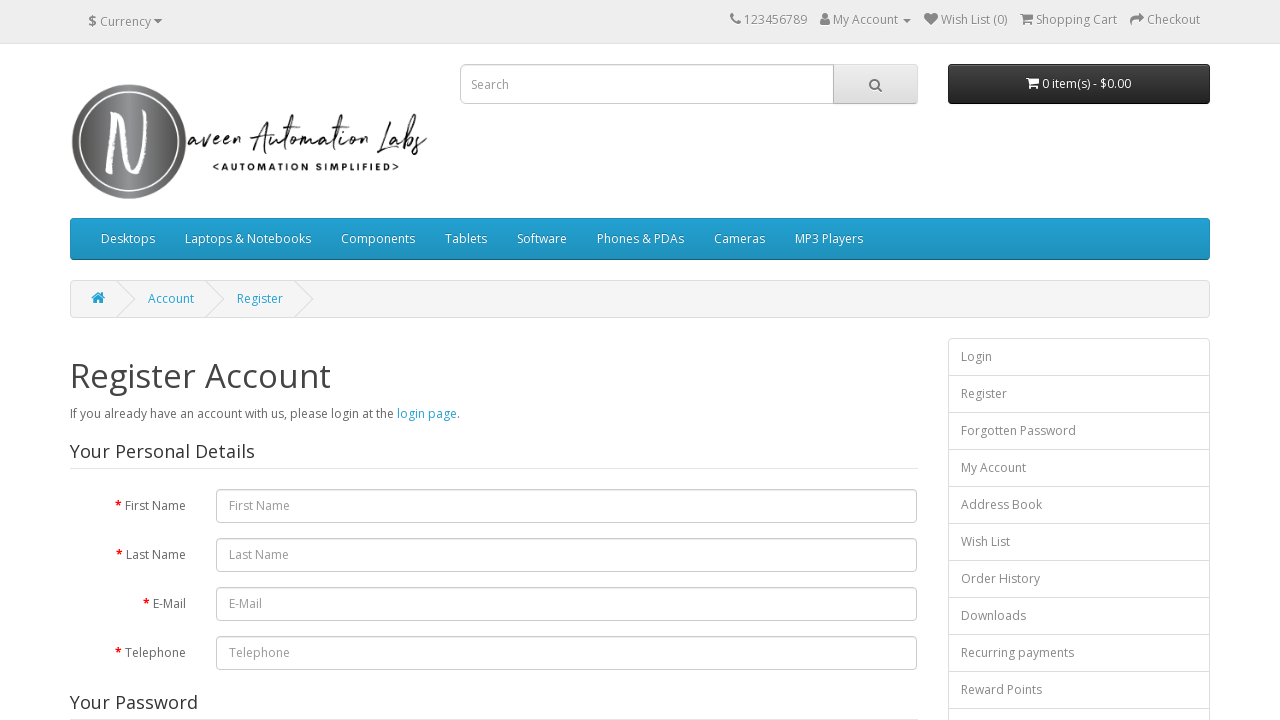

Found link text: 'Wish List'
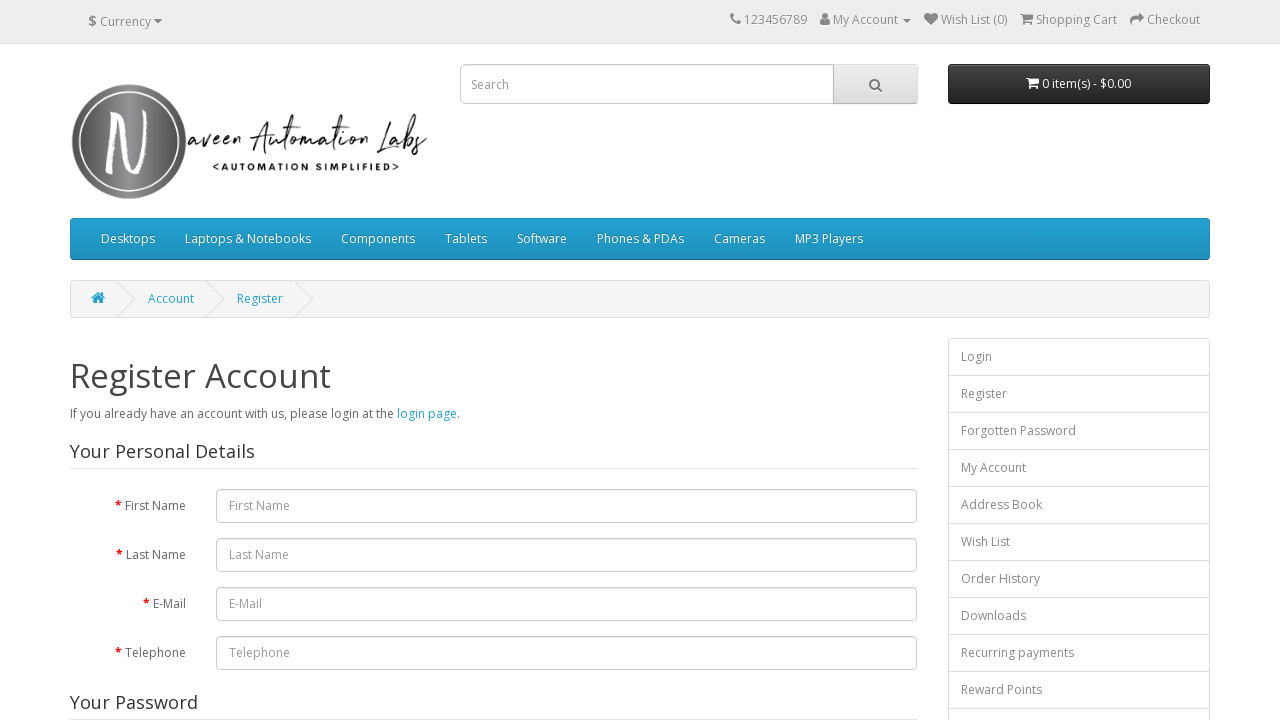

Found link text: 'Order History'
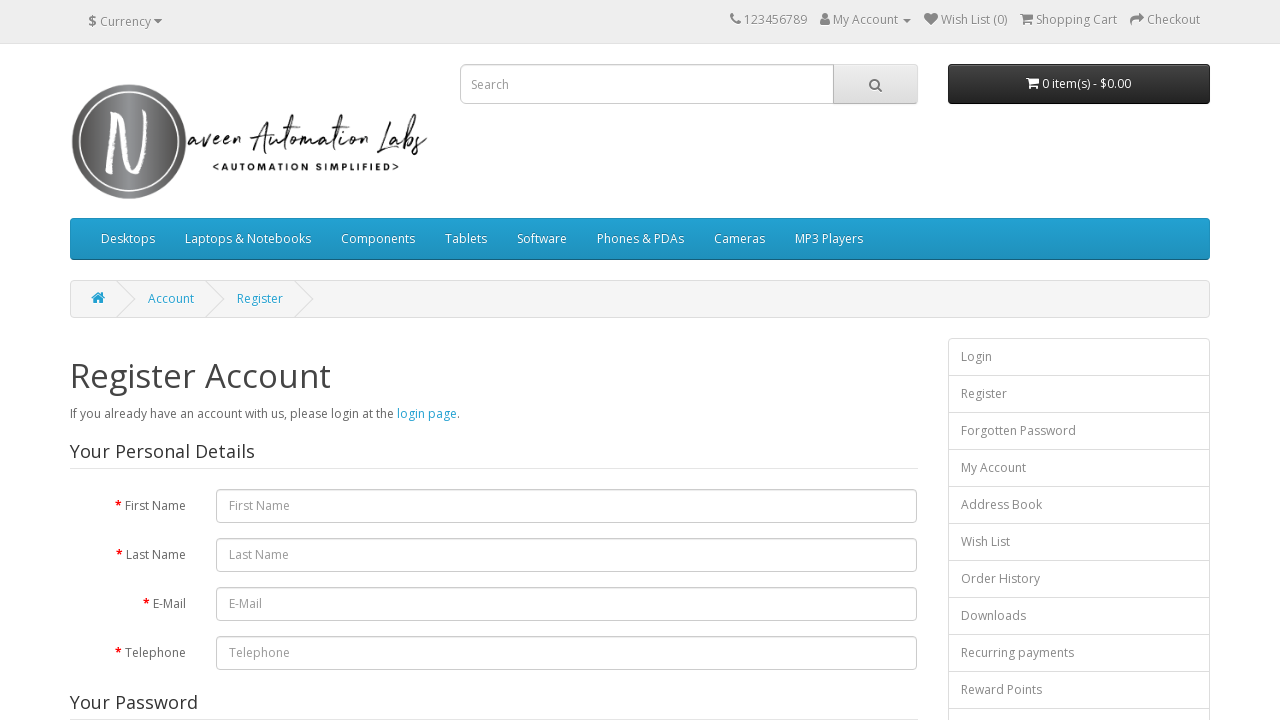

Found link text: 'Downloads'
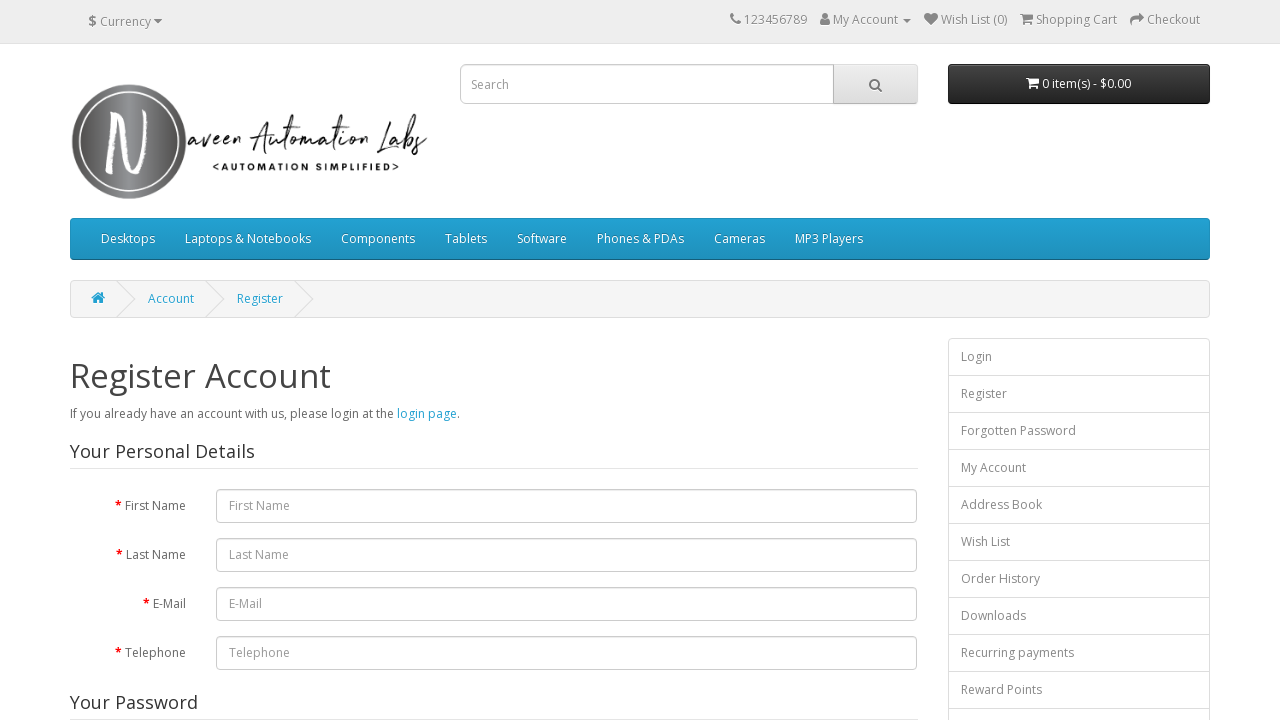

Found link text: 'Recurring payments'
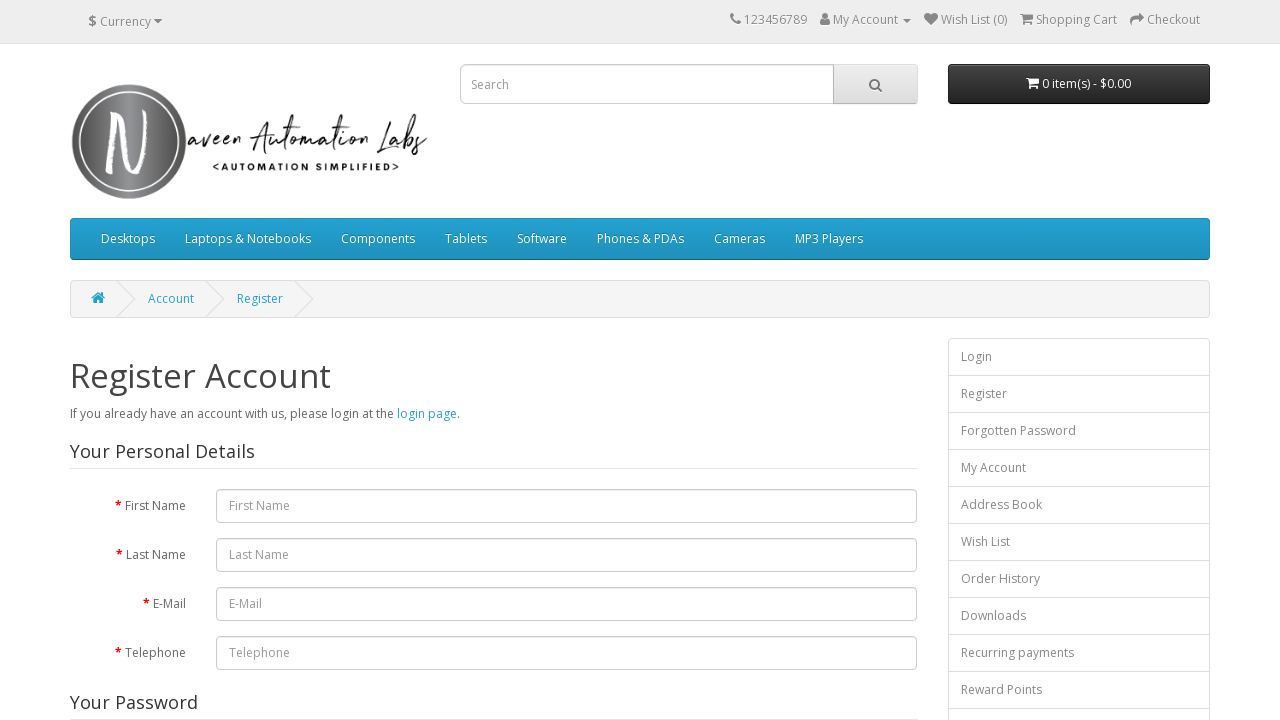

Found link text: 'Reward Points'
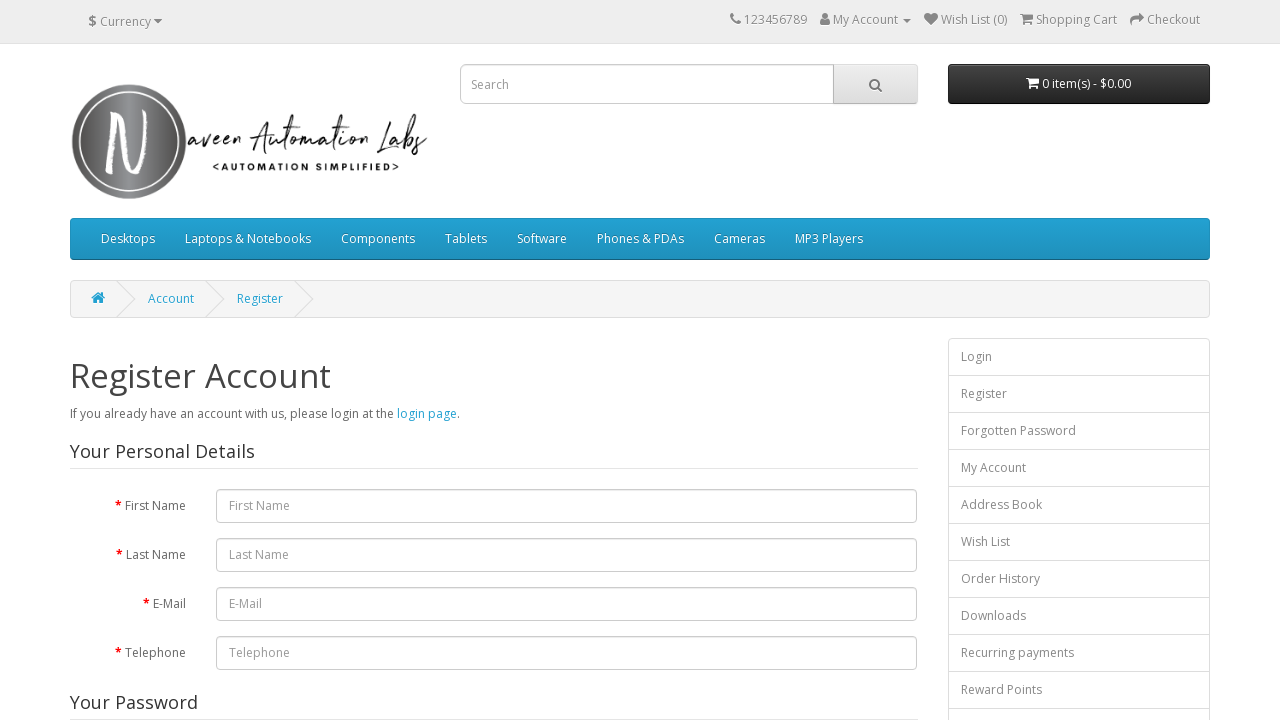

Found link text: 'Returns'
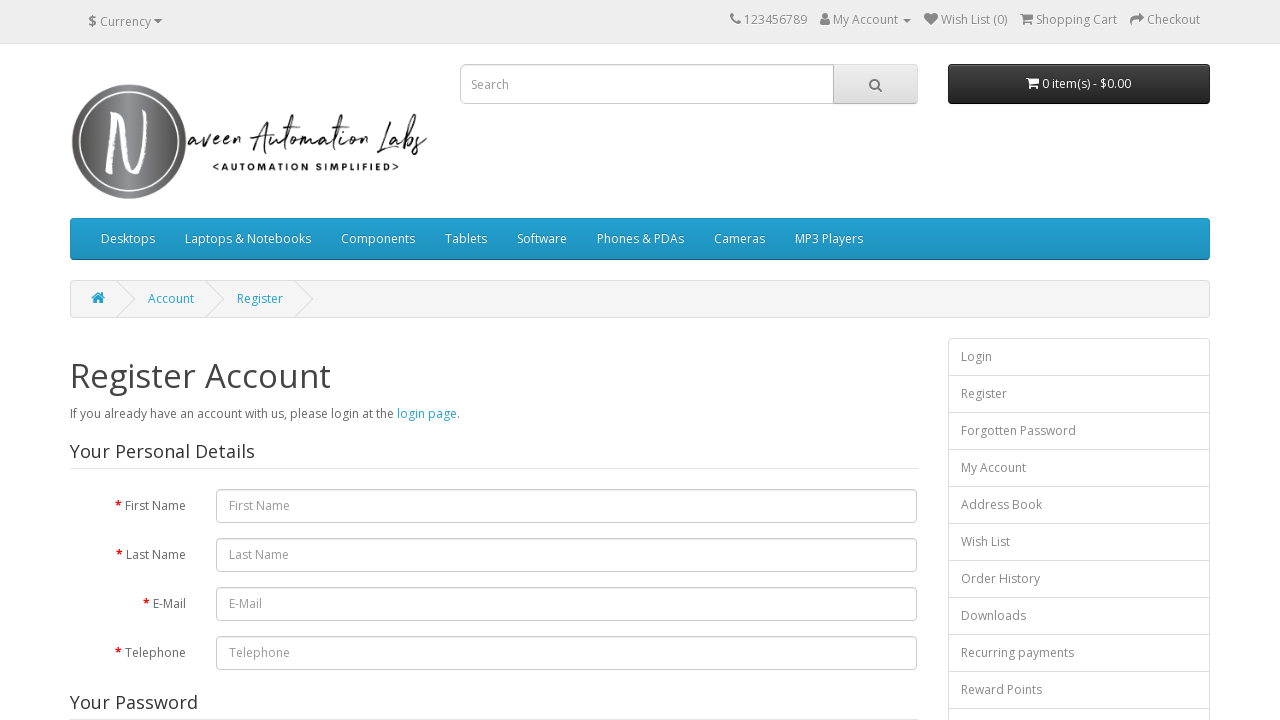

Found link text: 'Transactions'
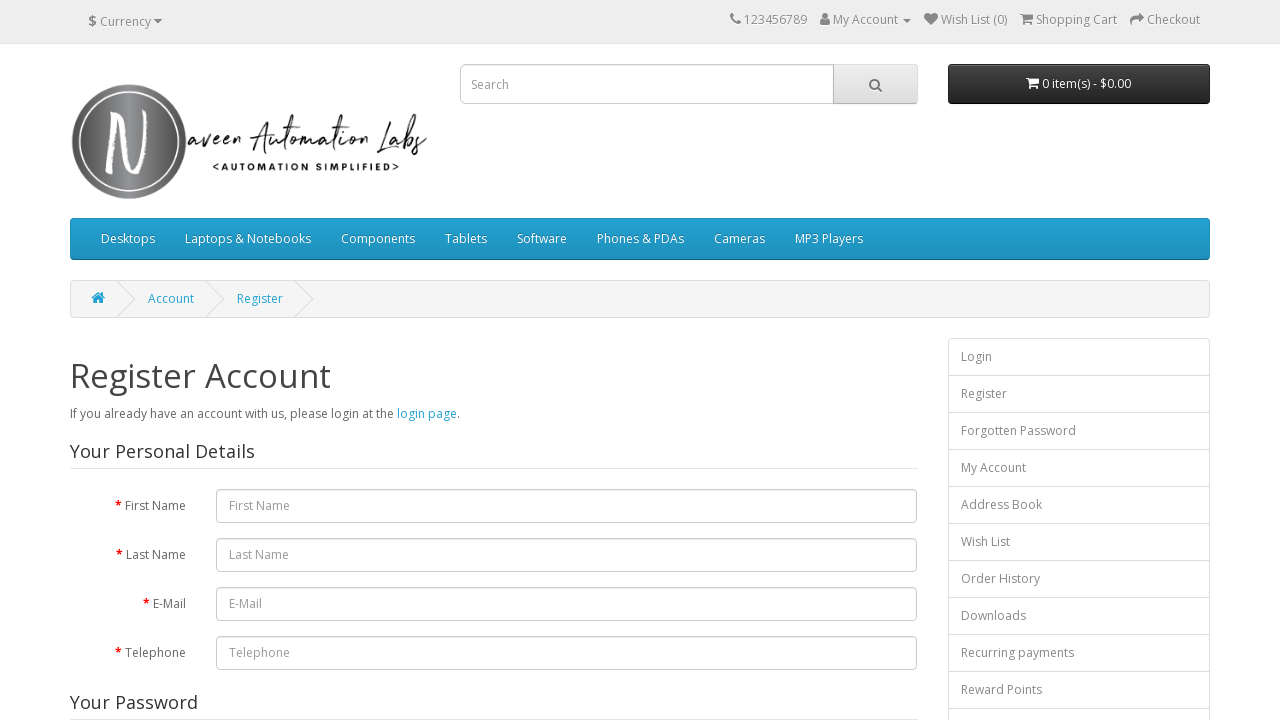

Found link text: 'Newsletter'
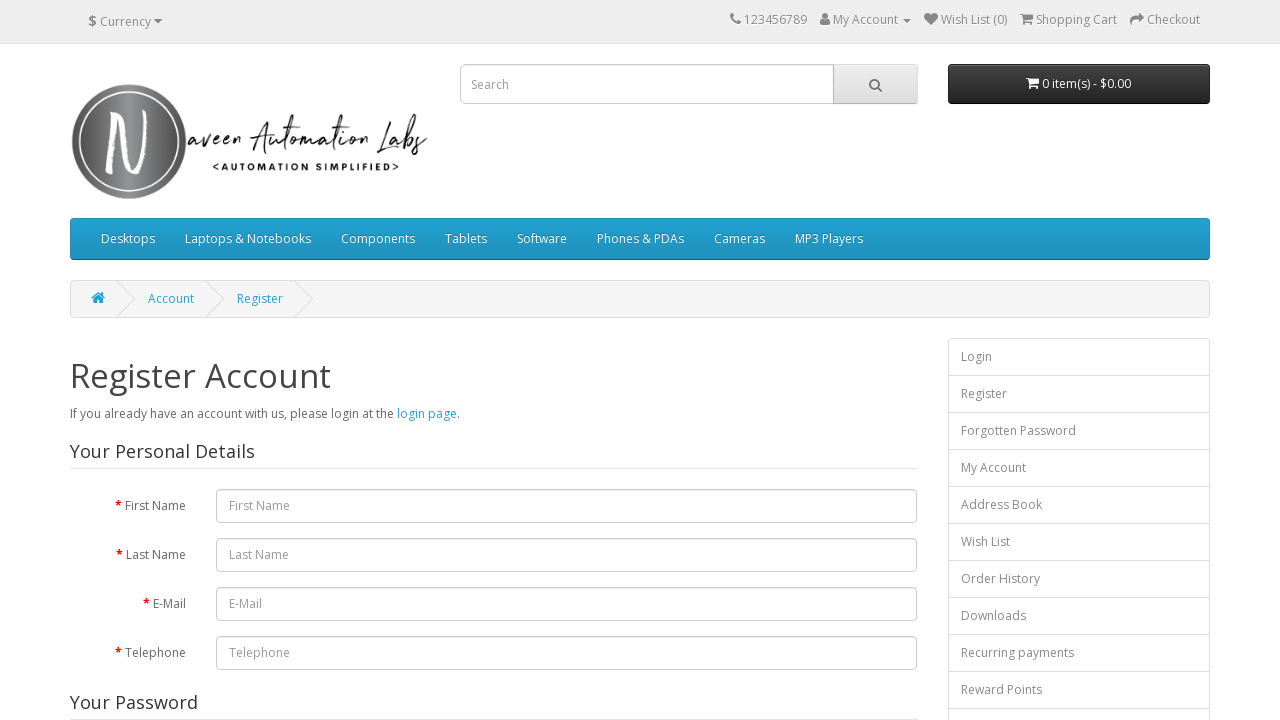

Found link text: 'About Us'
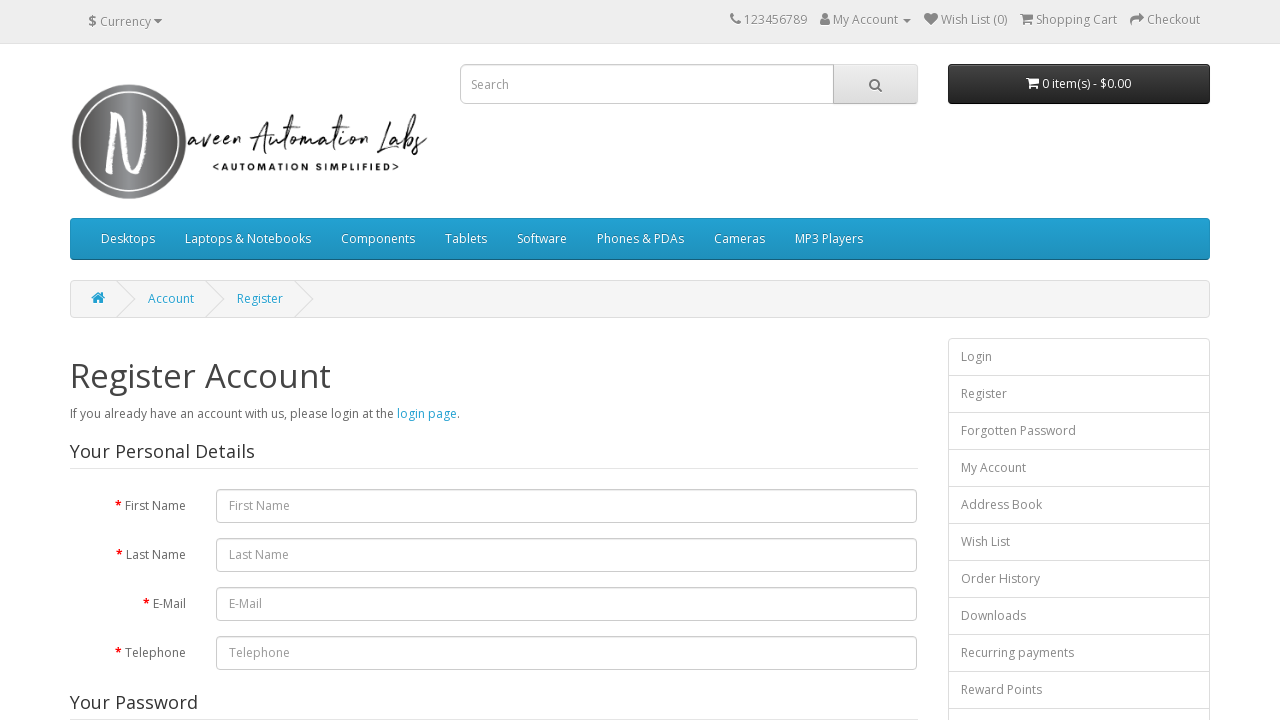

Found link text: 'Delivery Information'
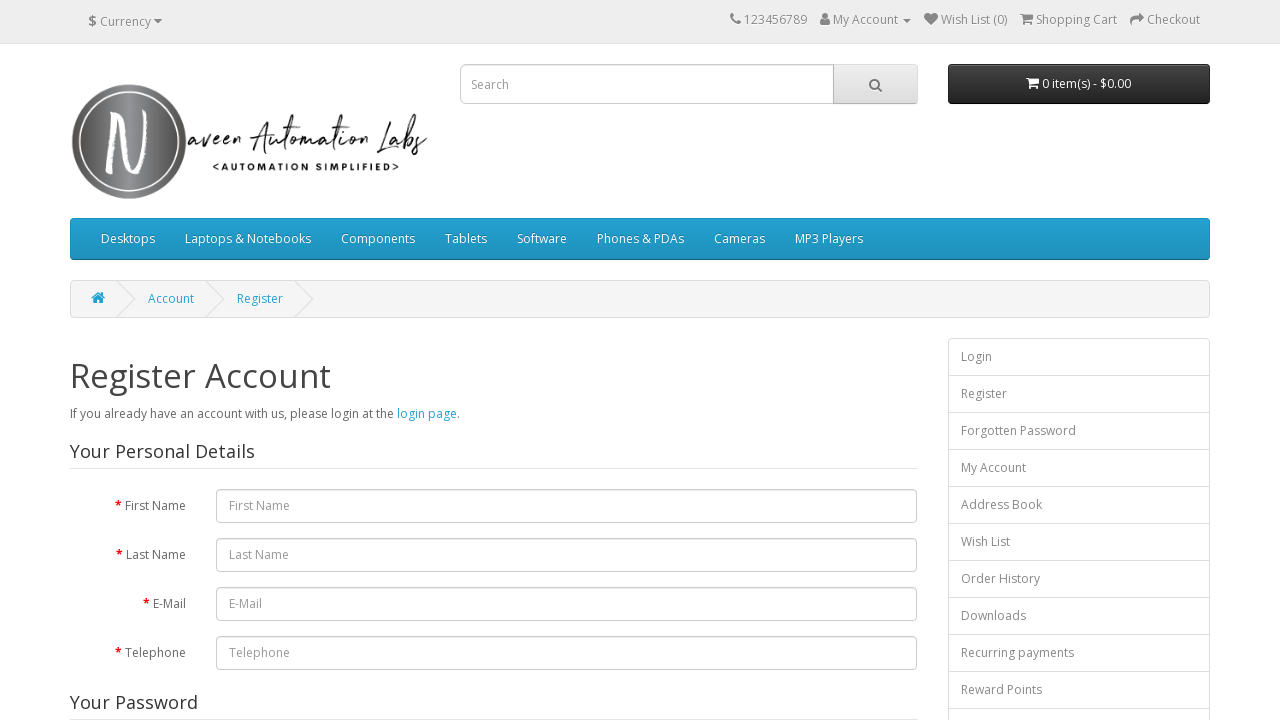

Found link text: 'Privacy Policy'
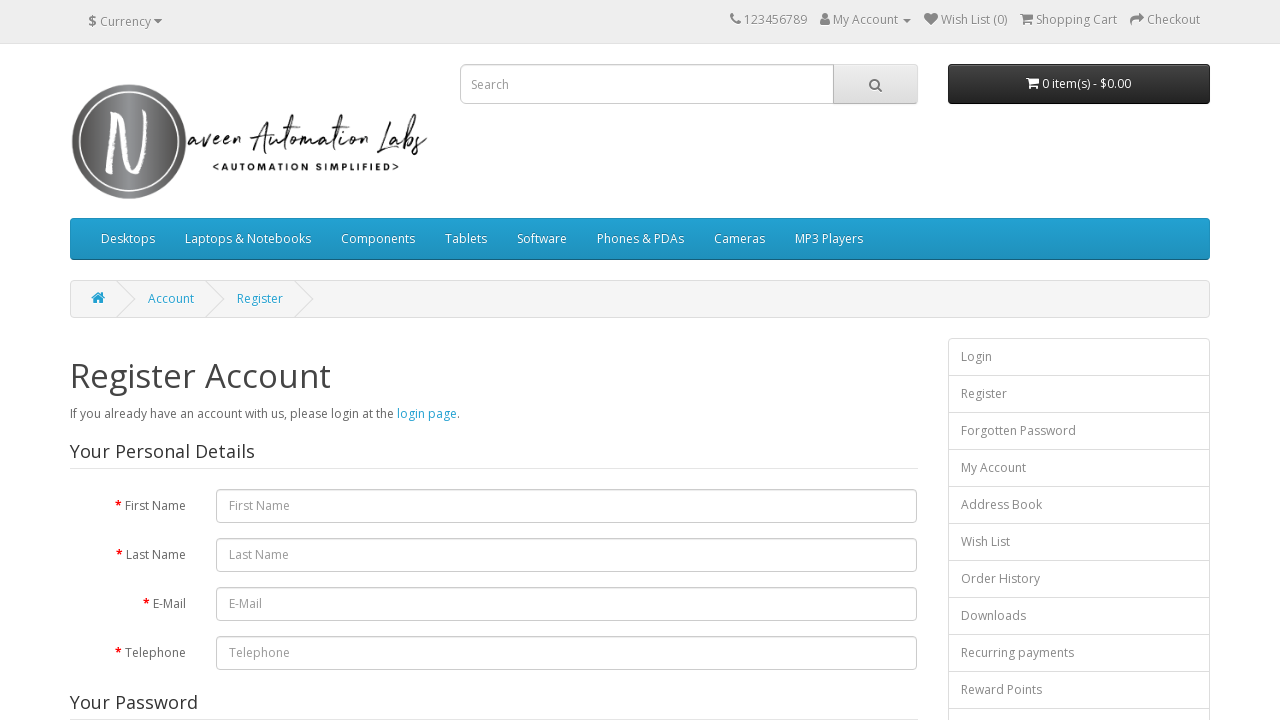

Found link text: 'Terms & Conditions'
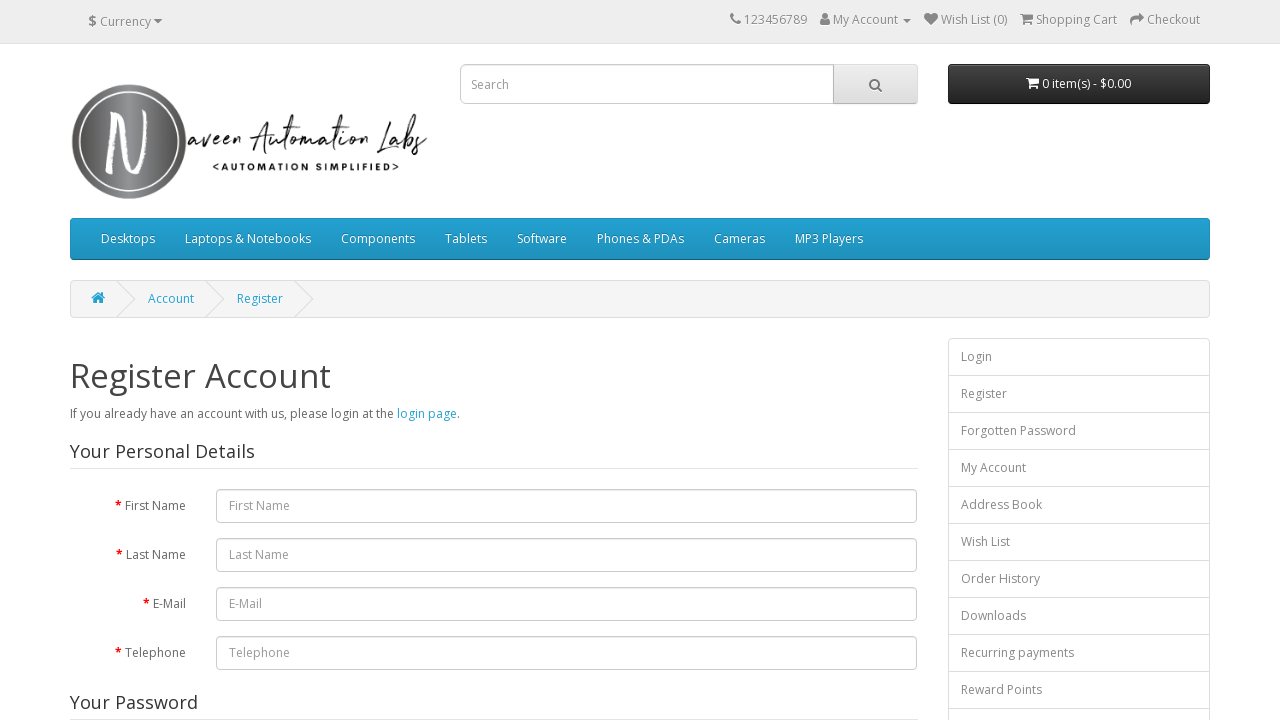

Found link text: 'Contact Us'
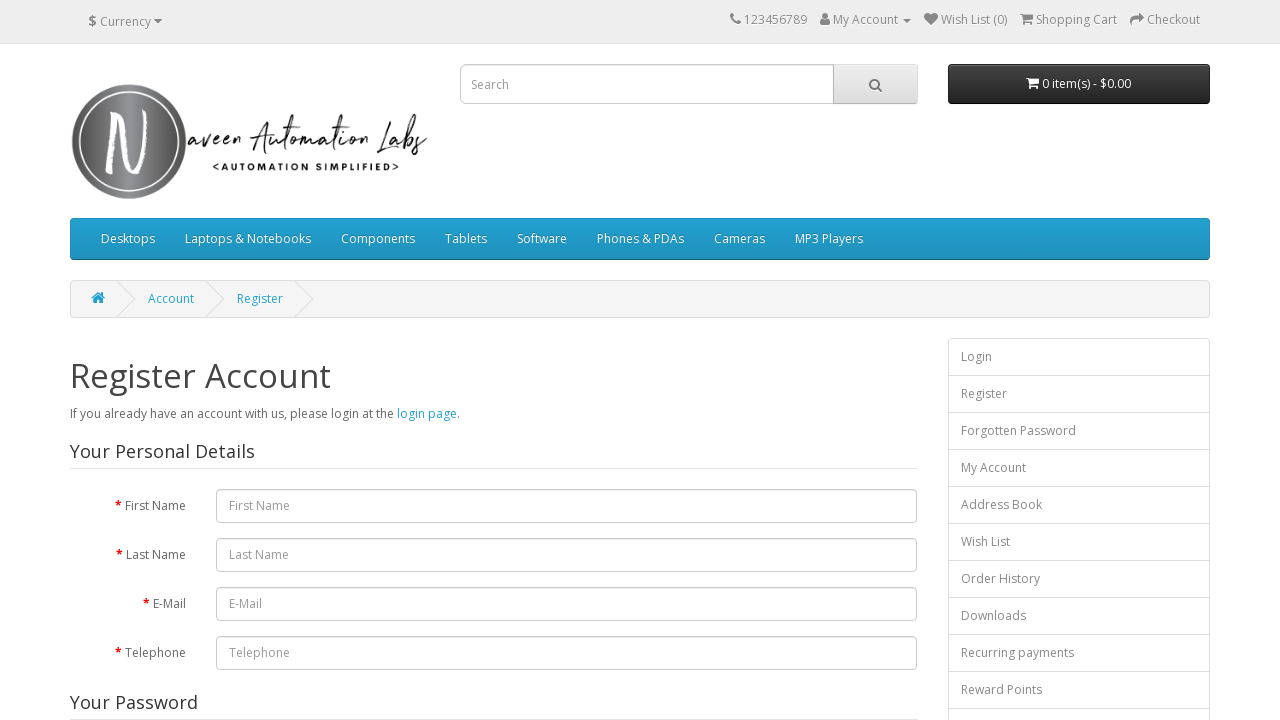

Found link text: 'Returns'
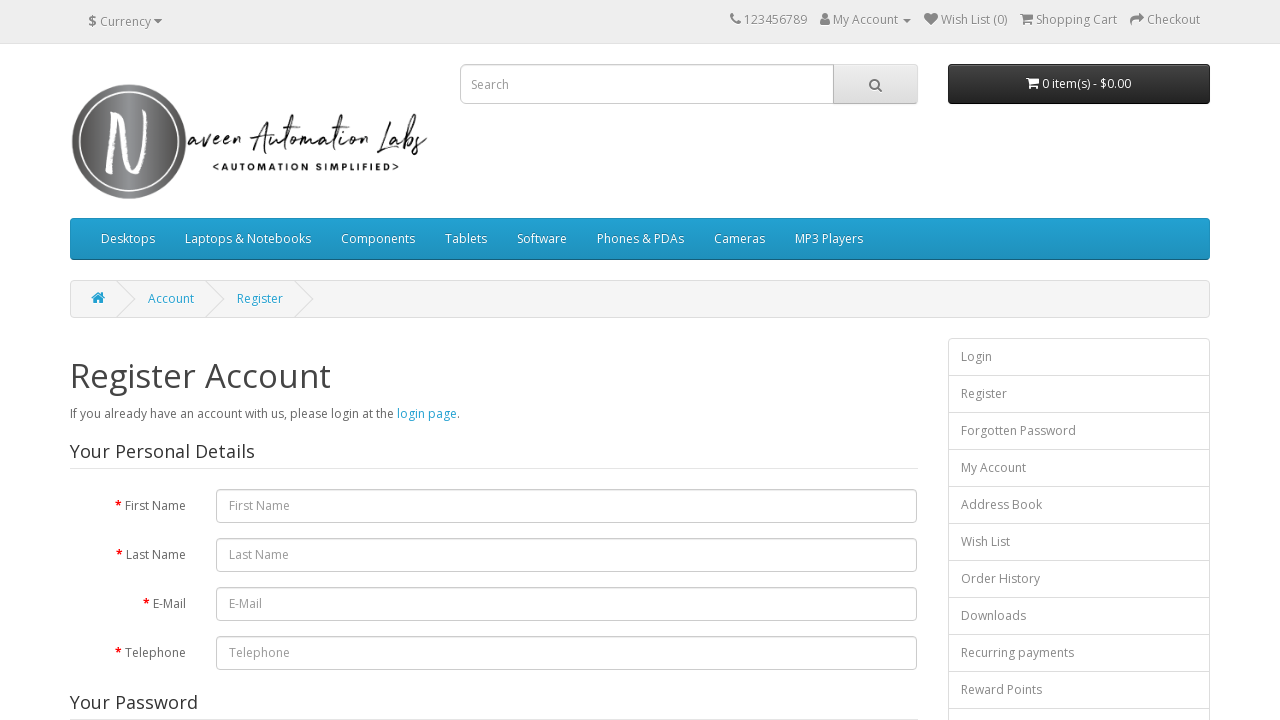

Found link text: 'Site Map'
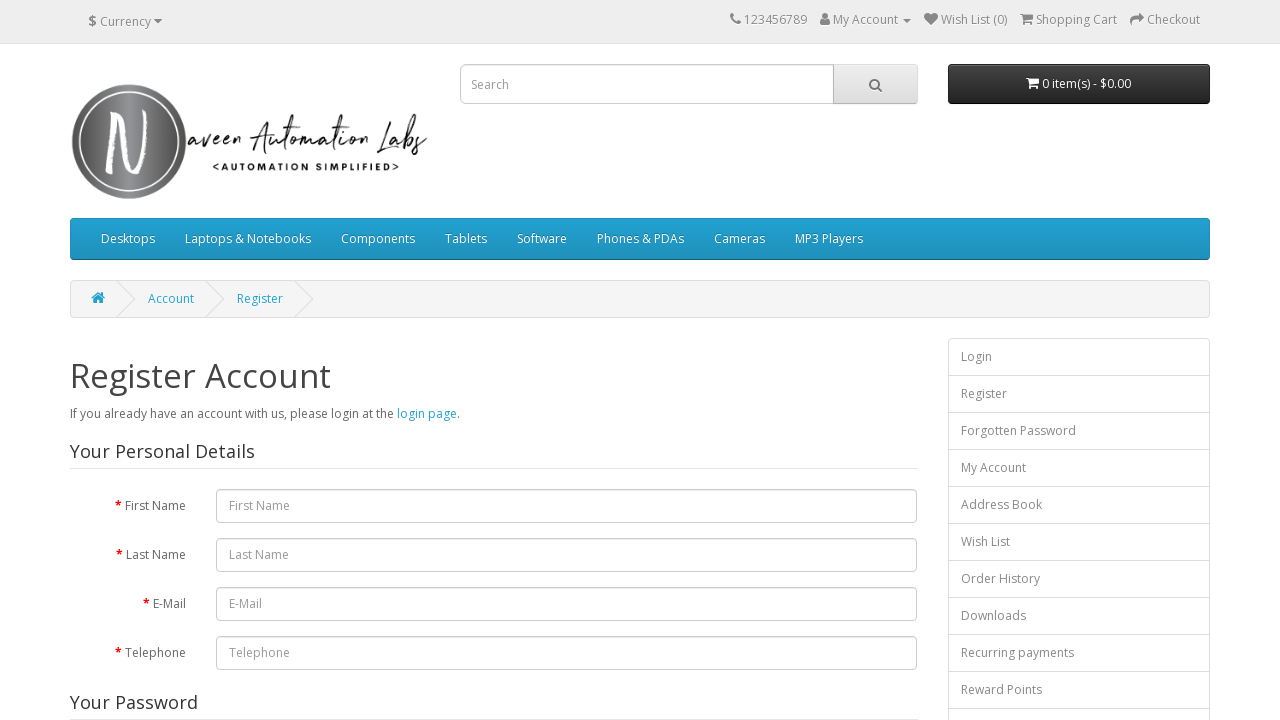

Found link text: 'Brands'
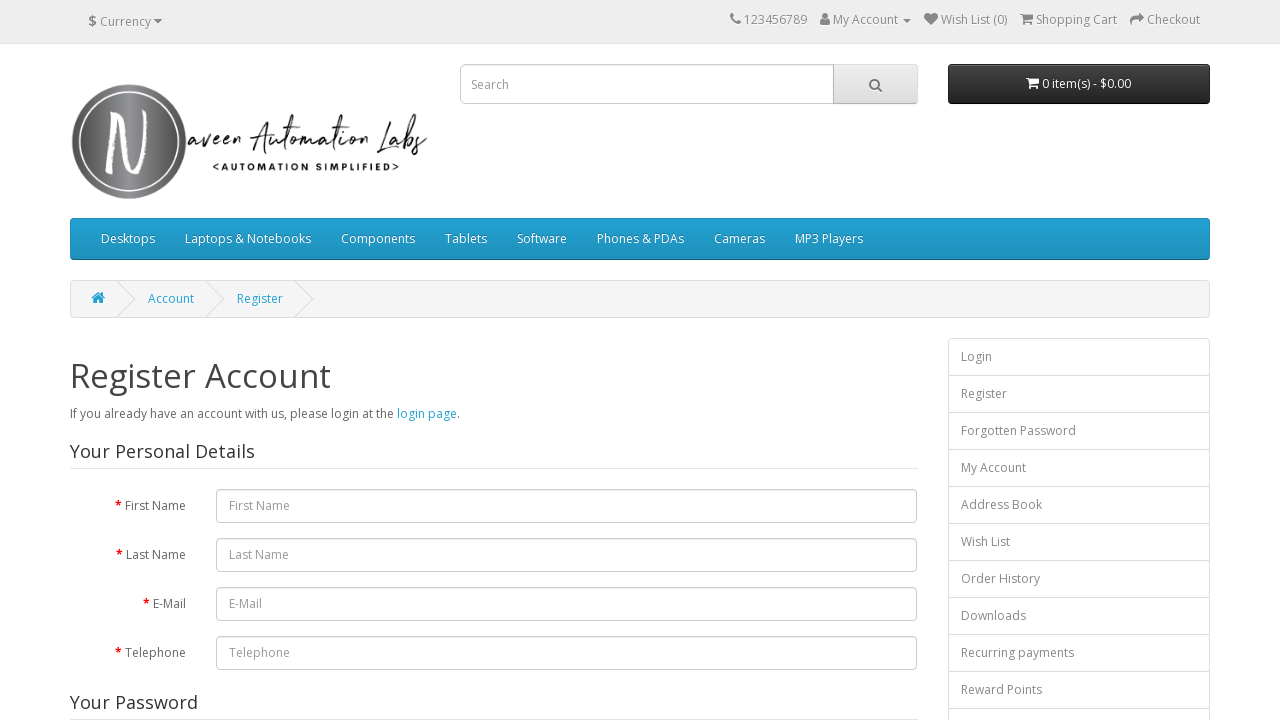

Found link text: 'Gift Certificates'
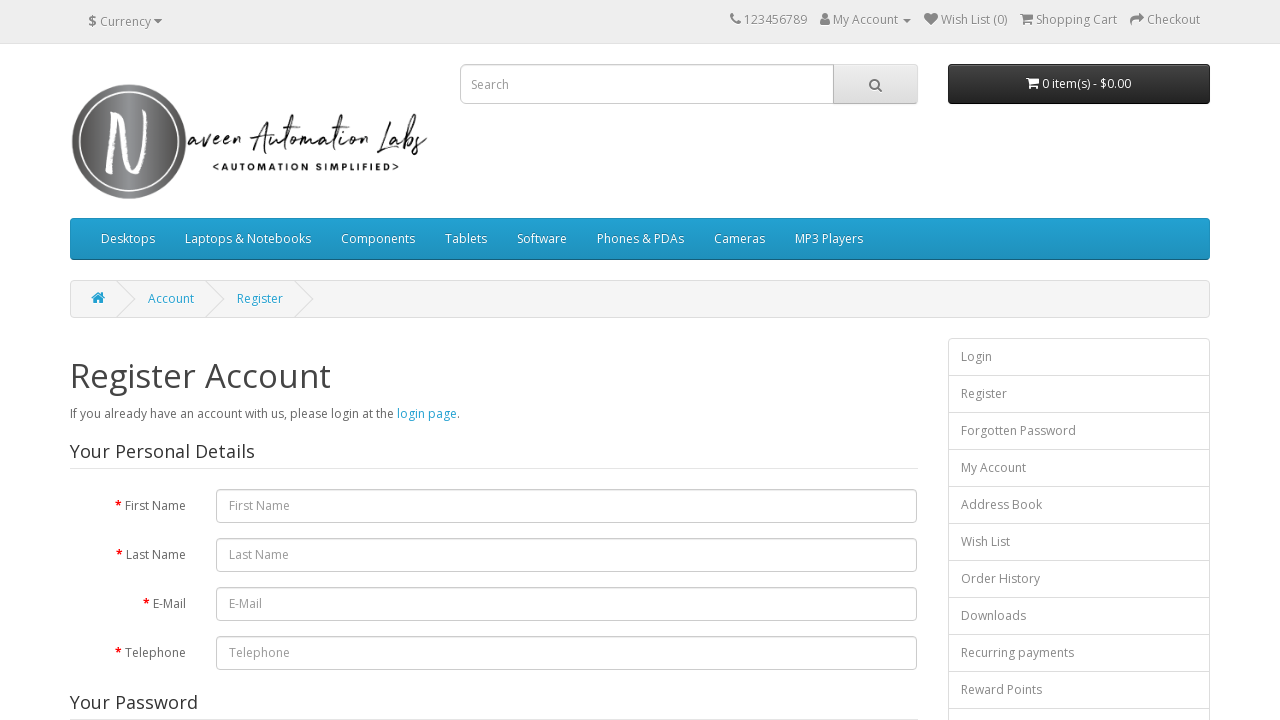

Found link text: 'Affiliate'
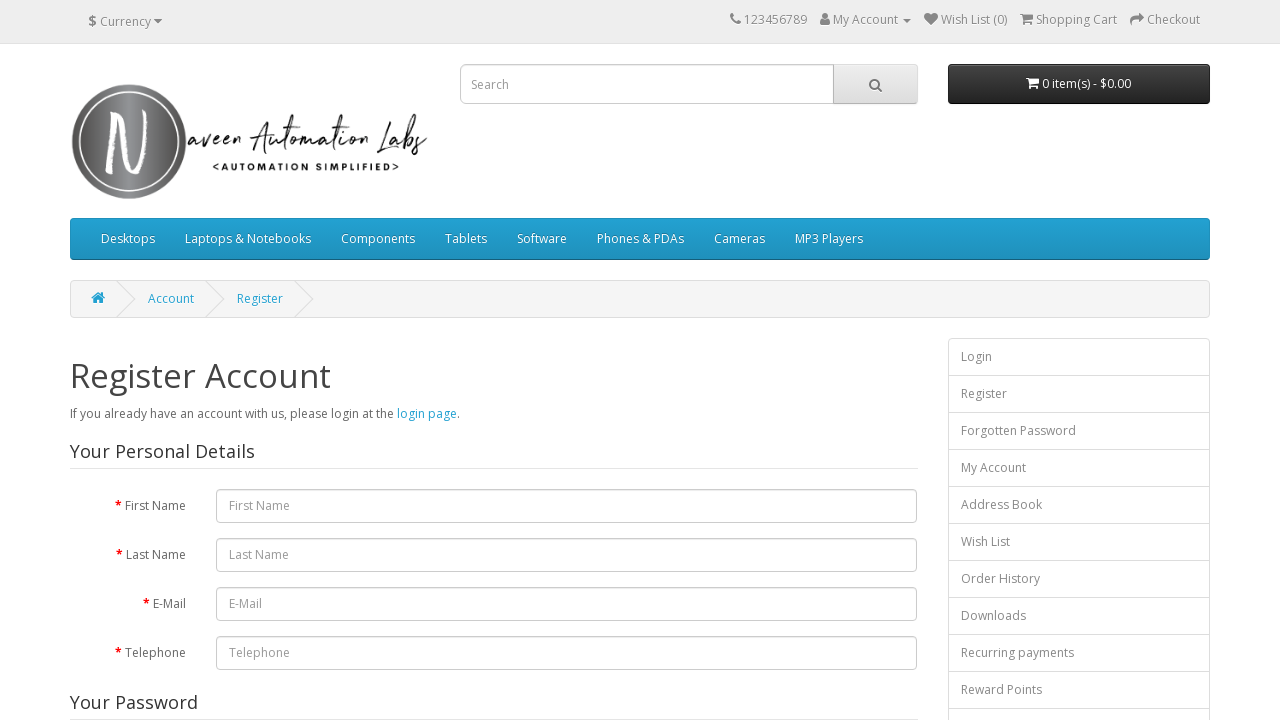

Found link text: 'Specials'
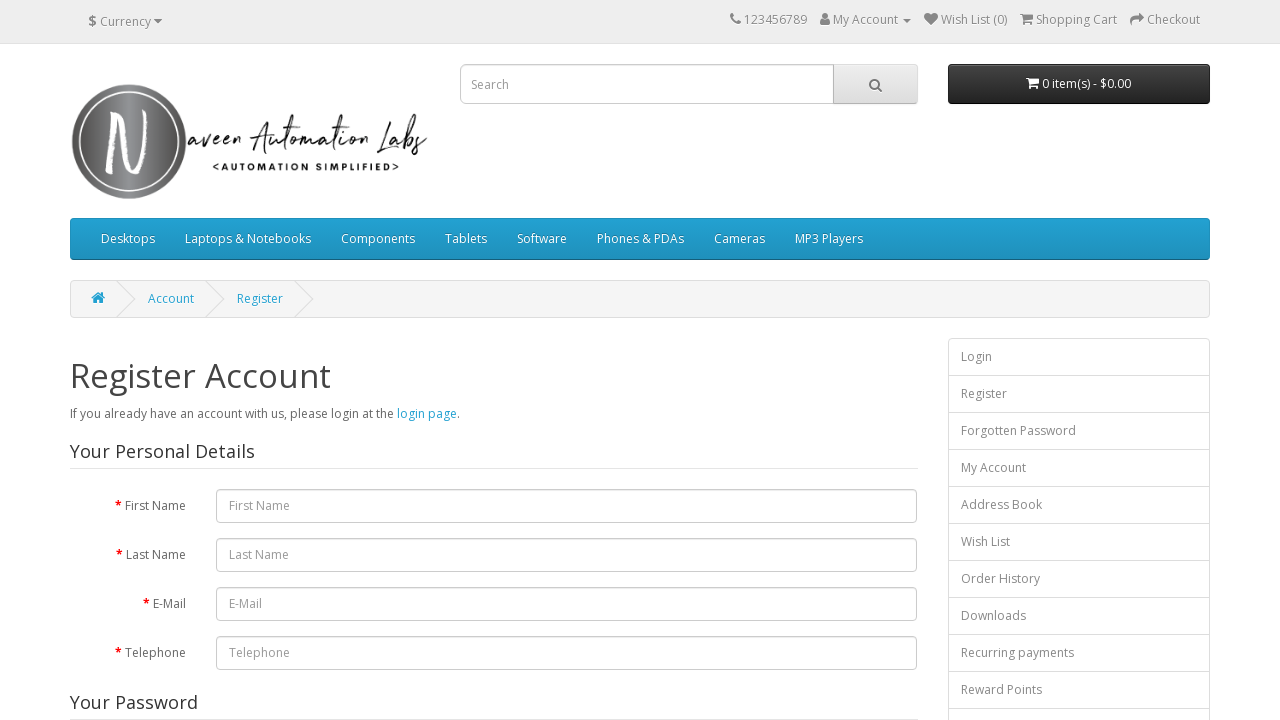

Found link text: 'My Account'
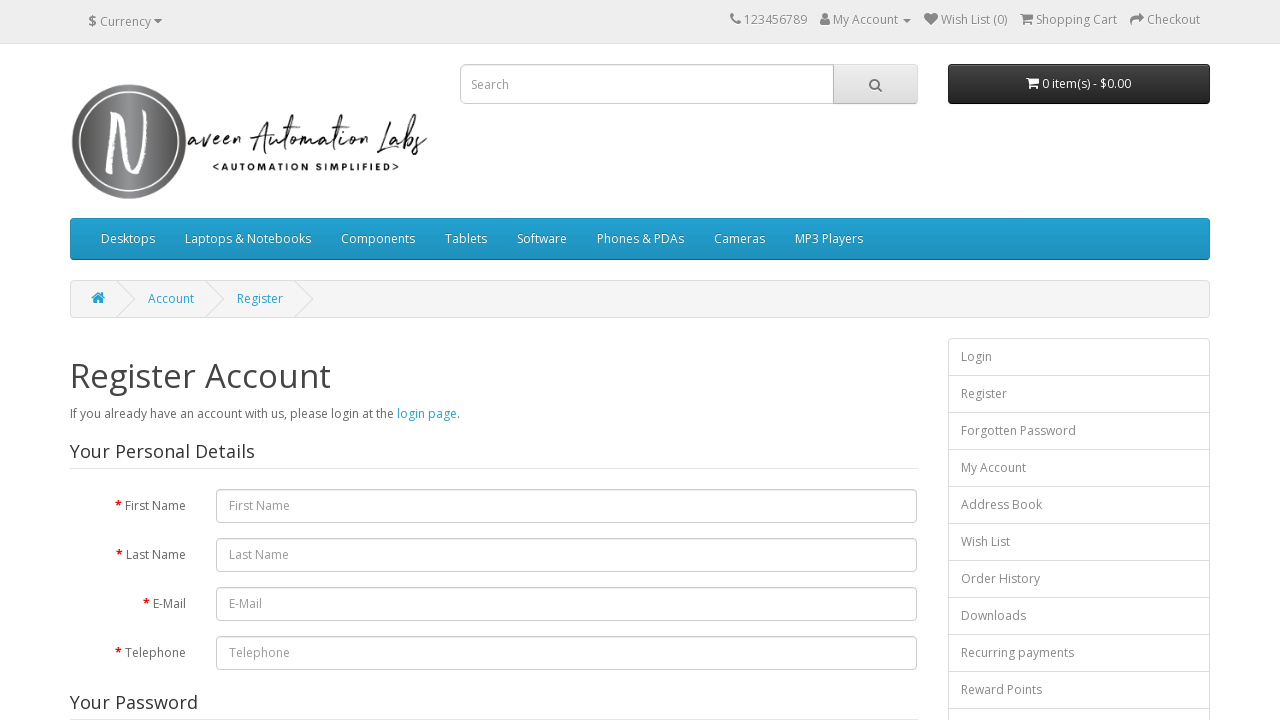

Found link text: 'Order History'
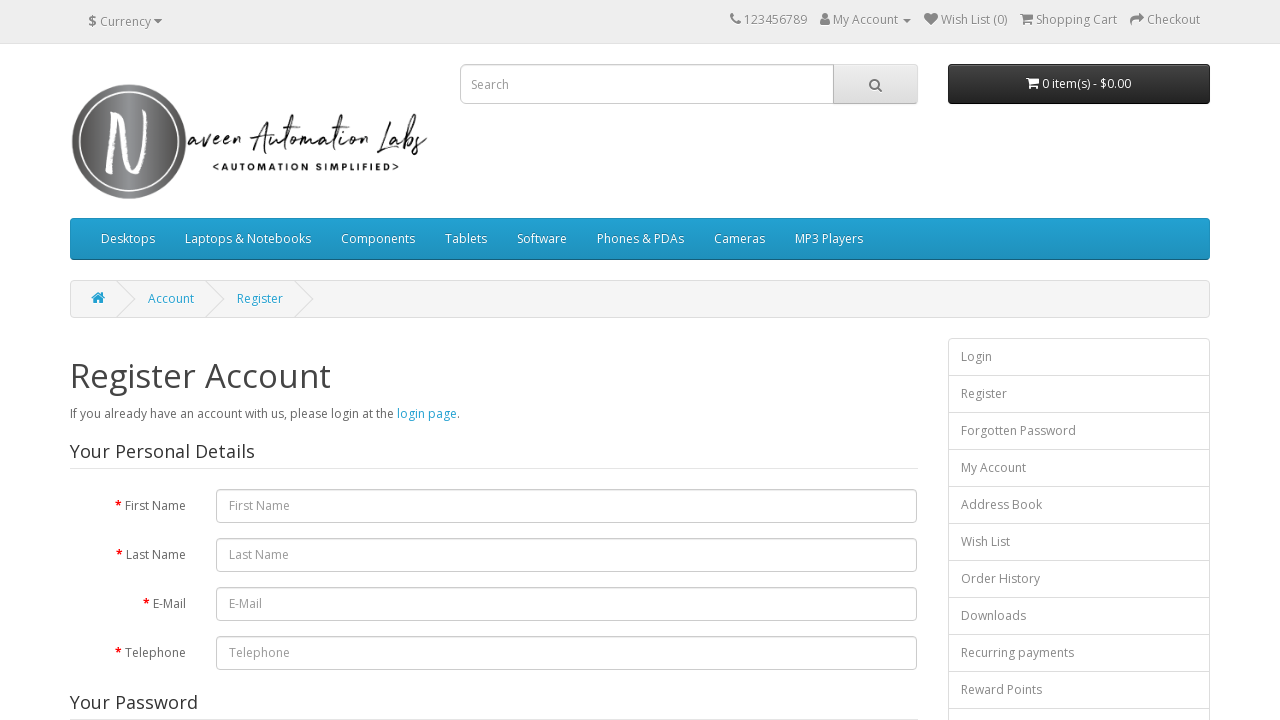

Found link text: 'Wish List'
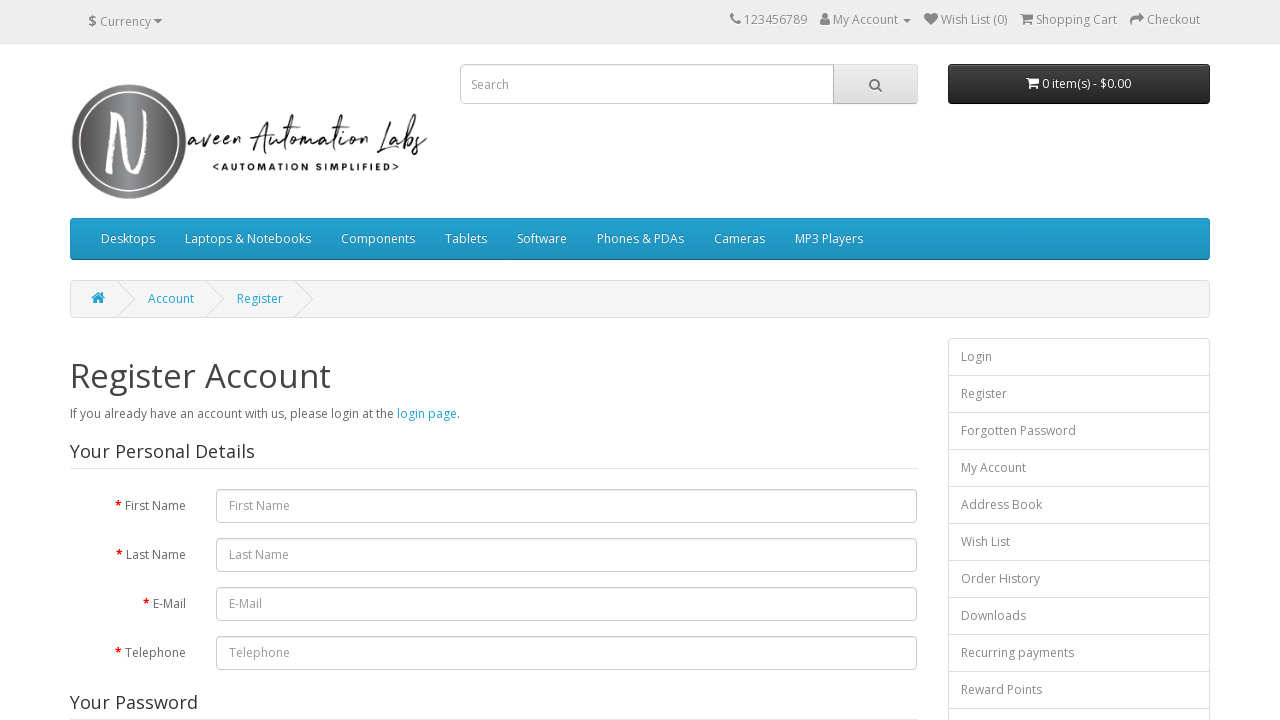

Found link text: 'Newsletter'
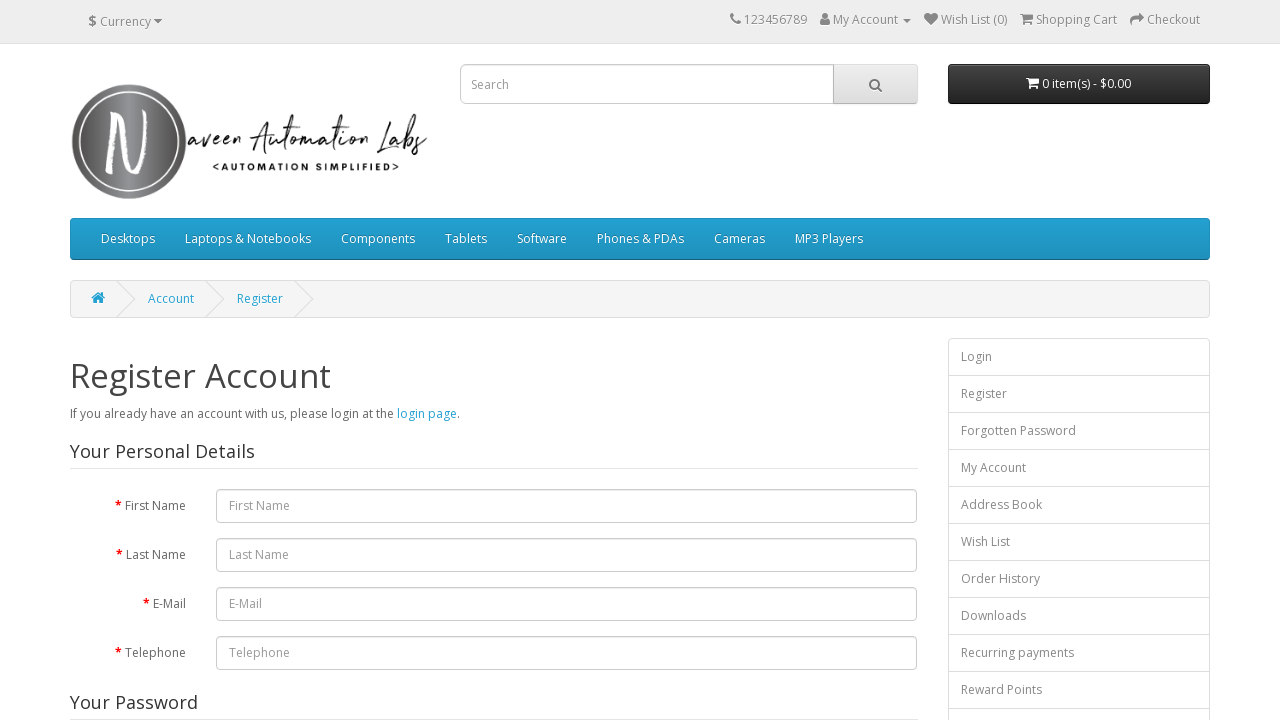

Found link text: 'OpenCart'
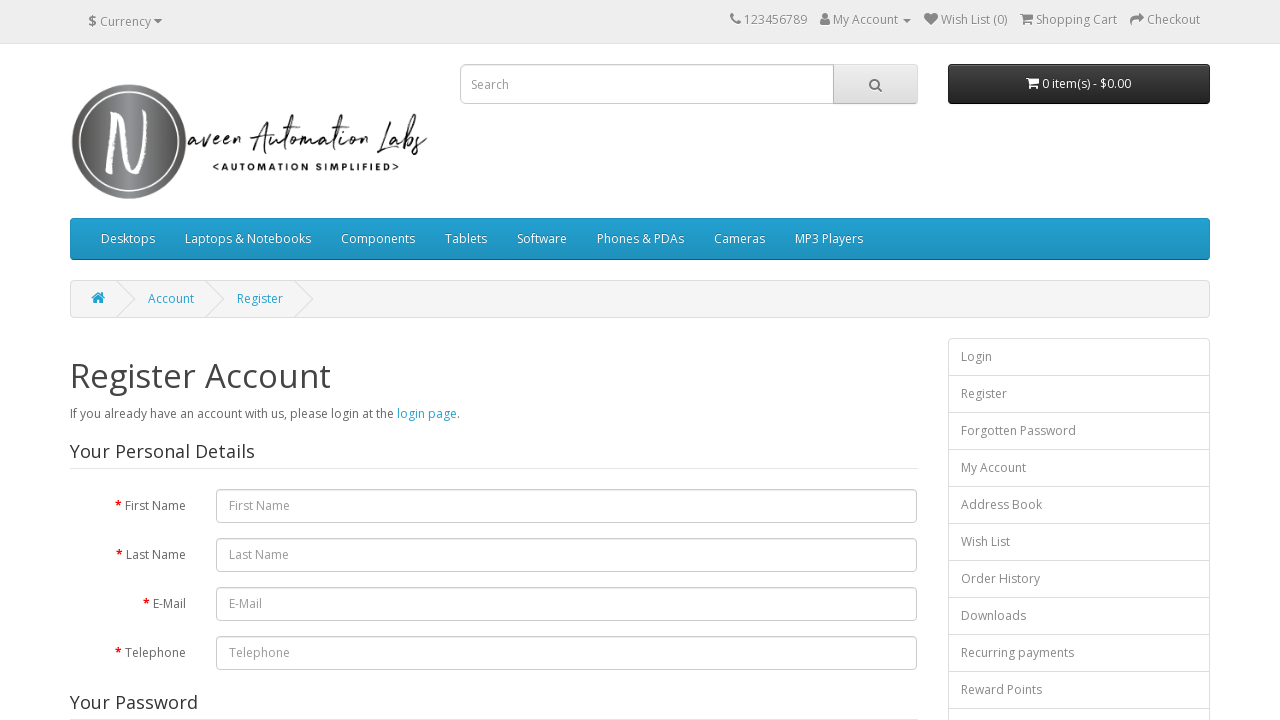

Found all form control fields - Total: 7
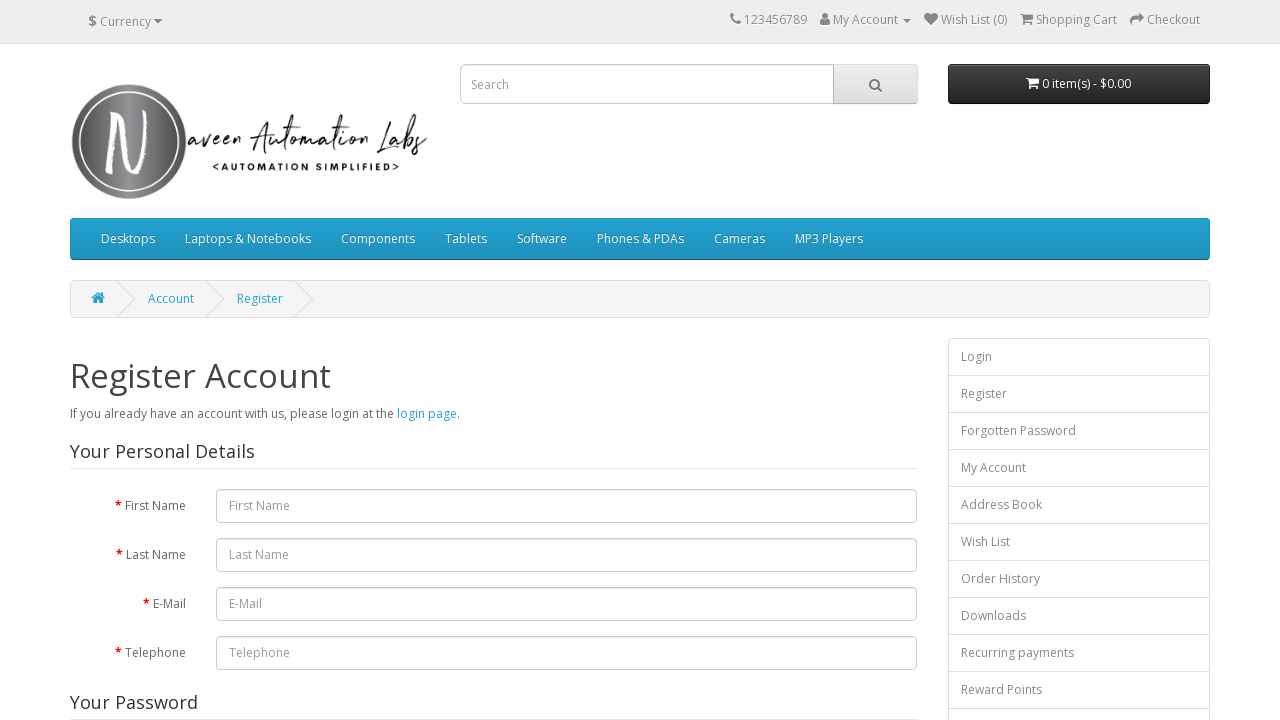

Filled form control field with 'testing' on .form-control >> nth=0
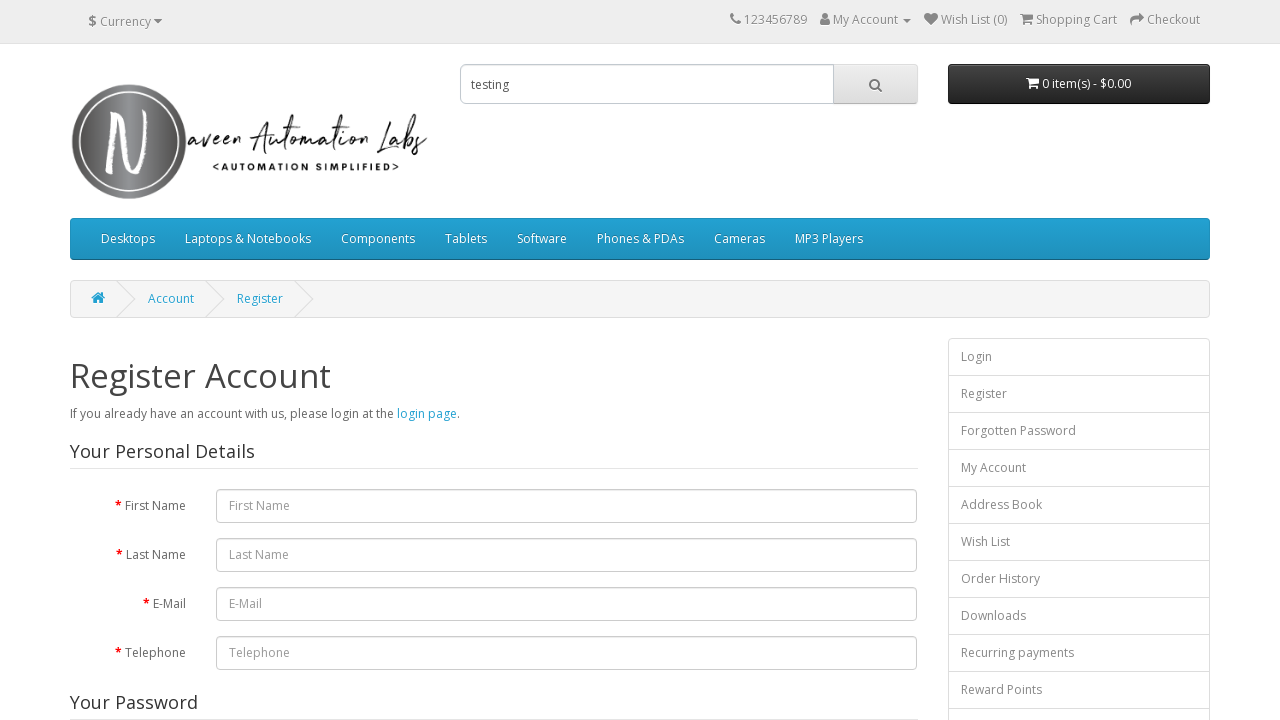

Filled form control field with 'testing' on .form-control >> nth=1
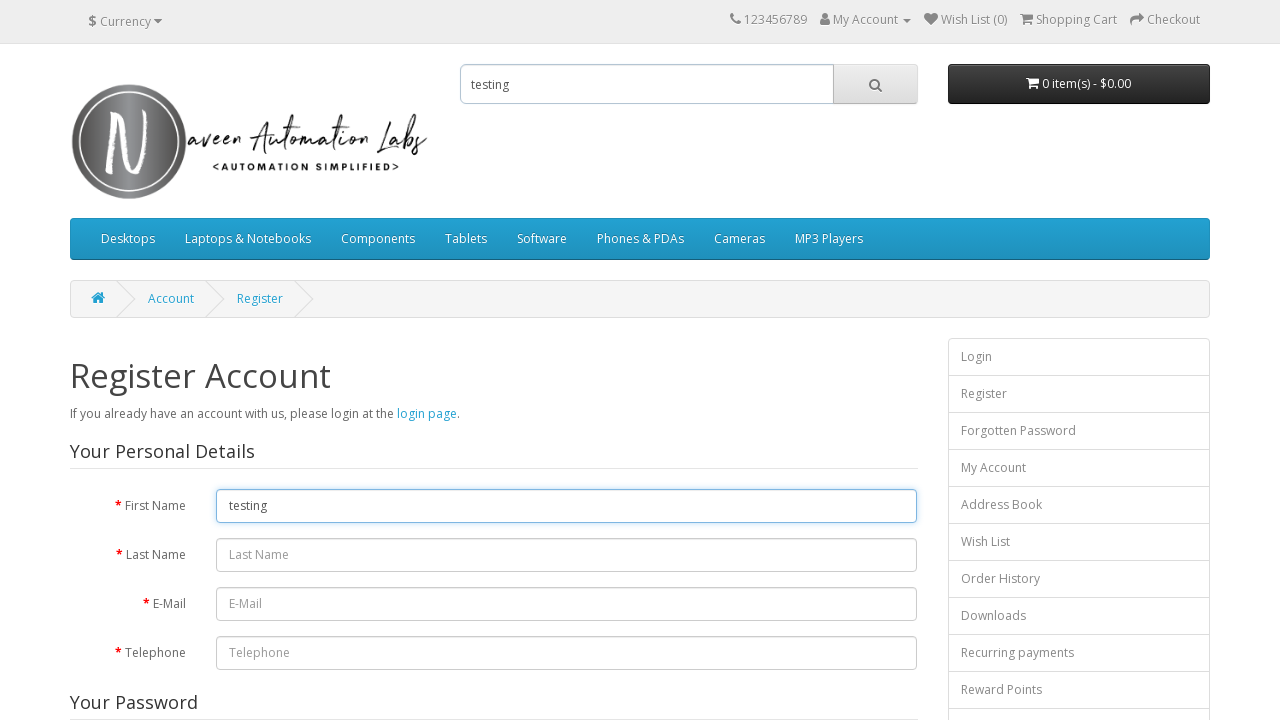

Filled form control field with 'testing' on .form-control >> nth=2
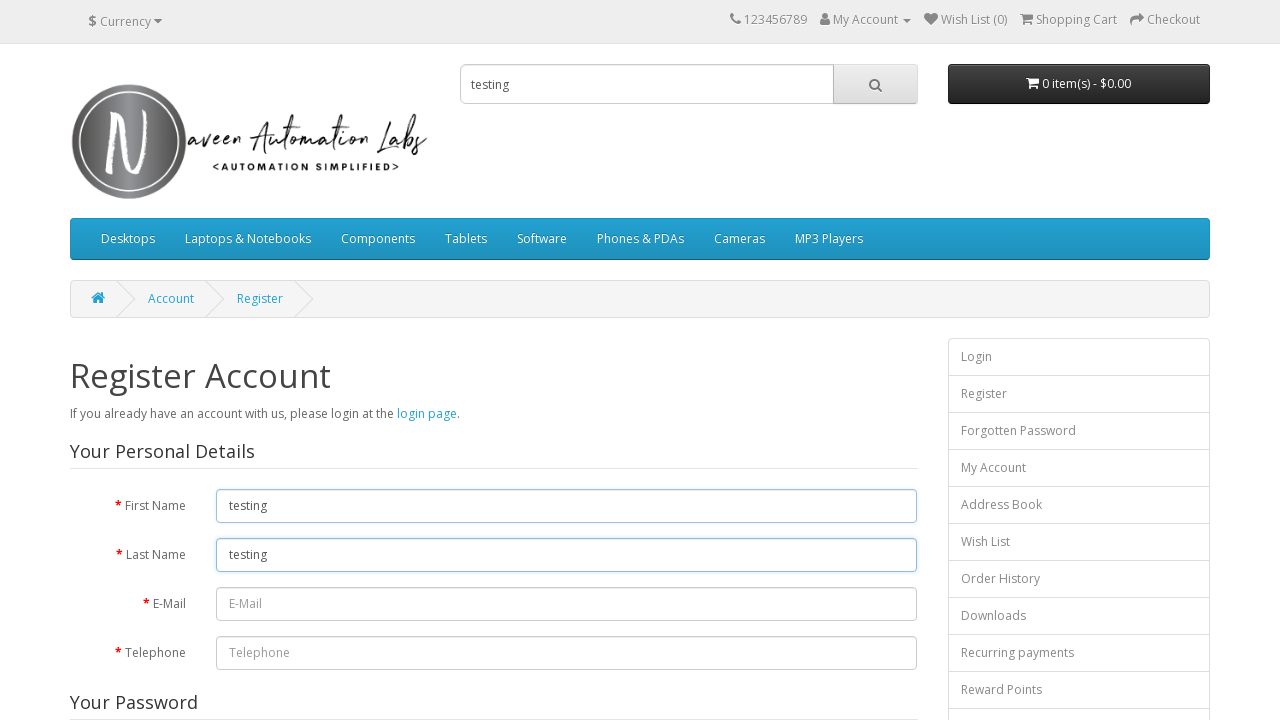

Filled form control field with 'testing' on .form-control >> nth=3
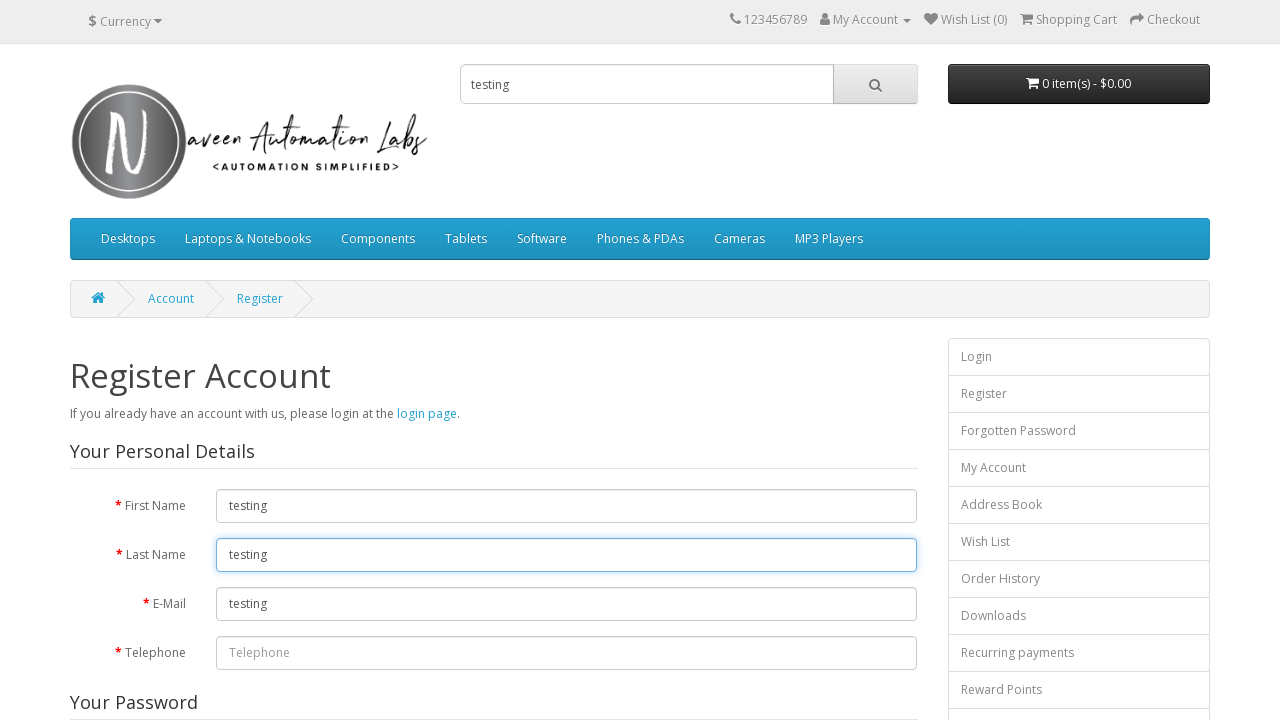

Filled form control field with 'testing' on .form-control >> nth=4
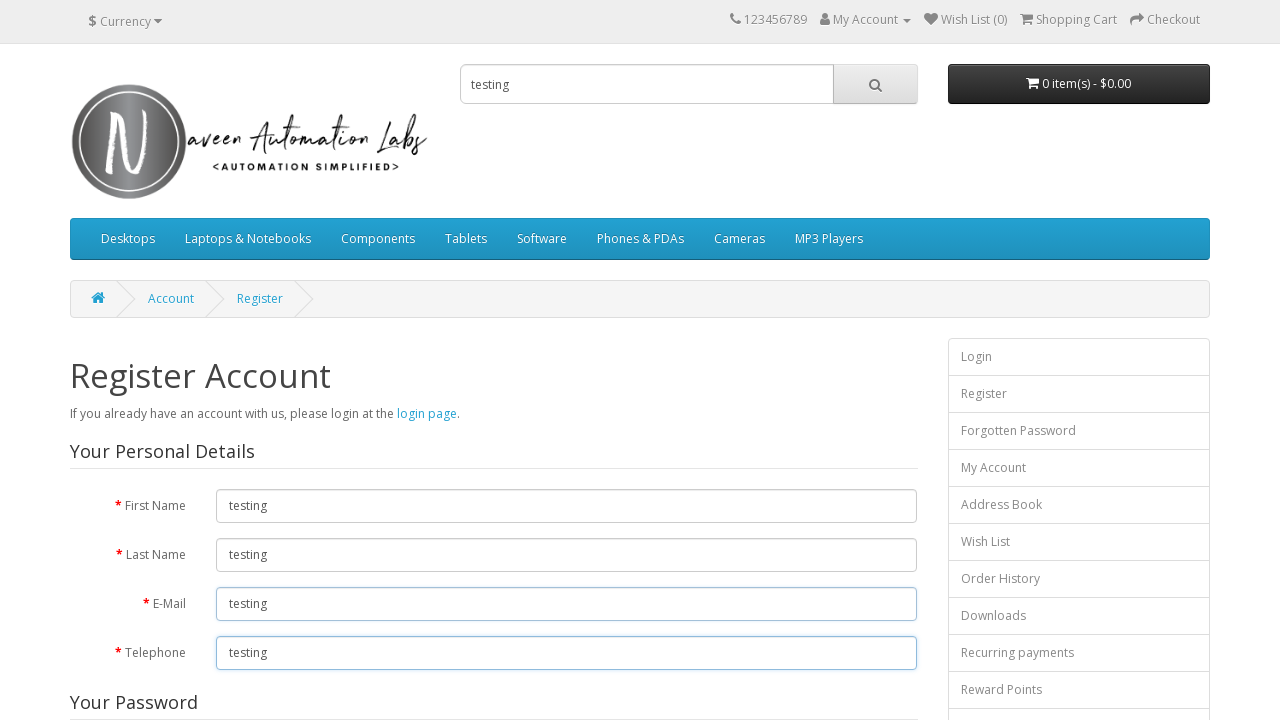

Filled form control field with 'testing' on .form-control >> nth=5
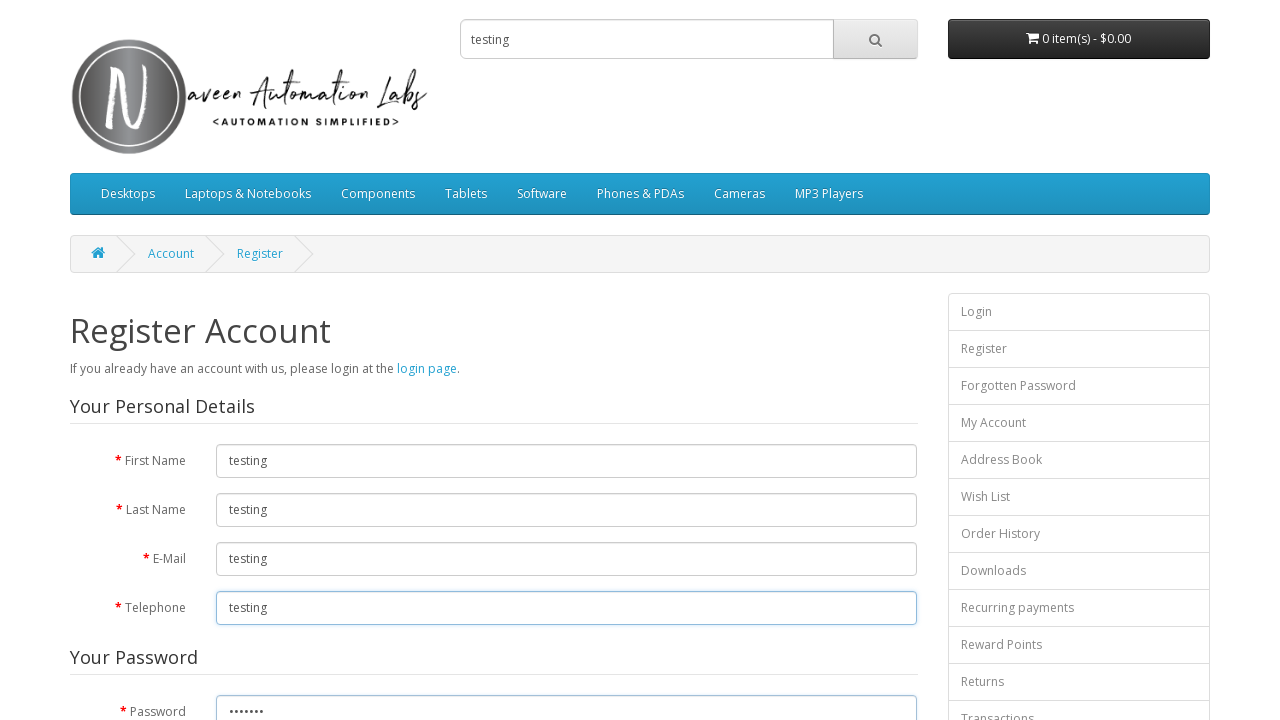

Filled form control field with 'testing' on .form-control >> nth=6
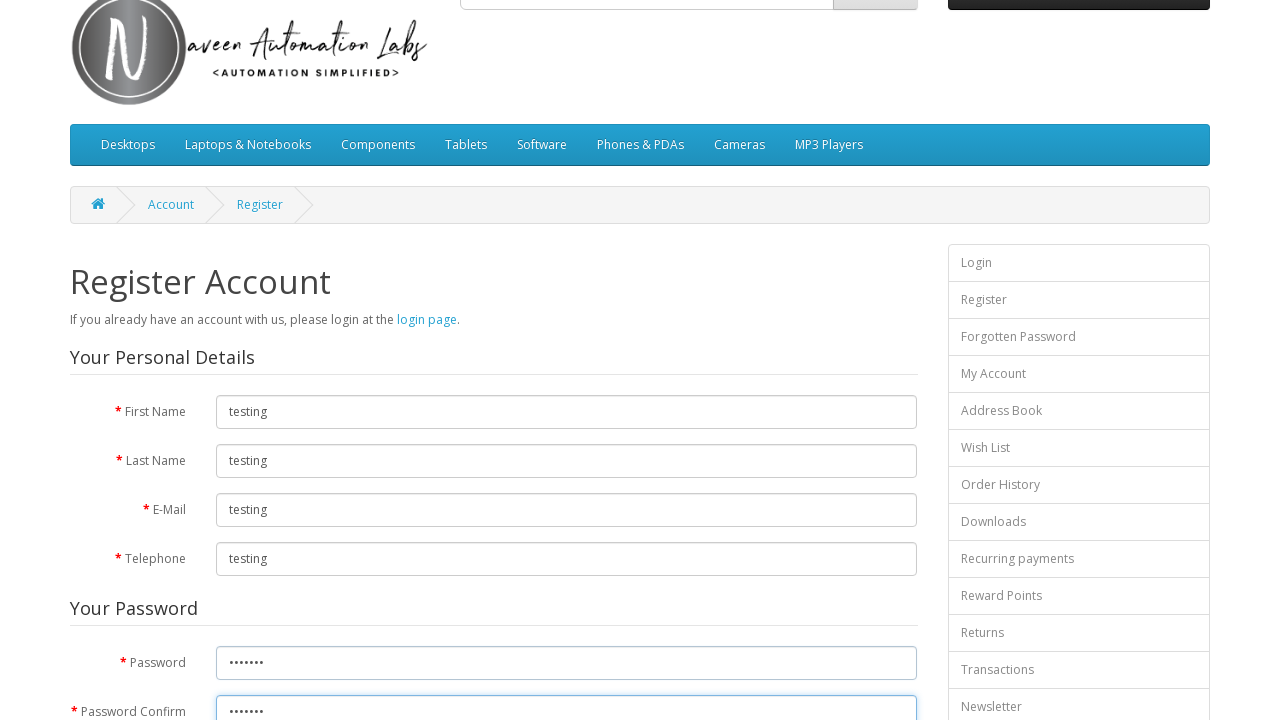

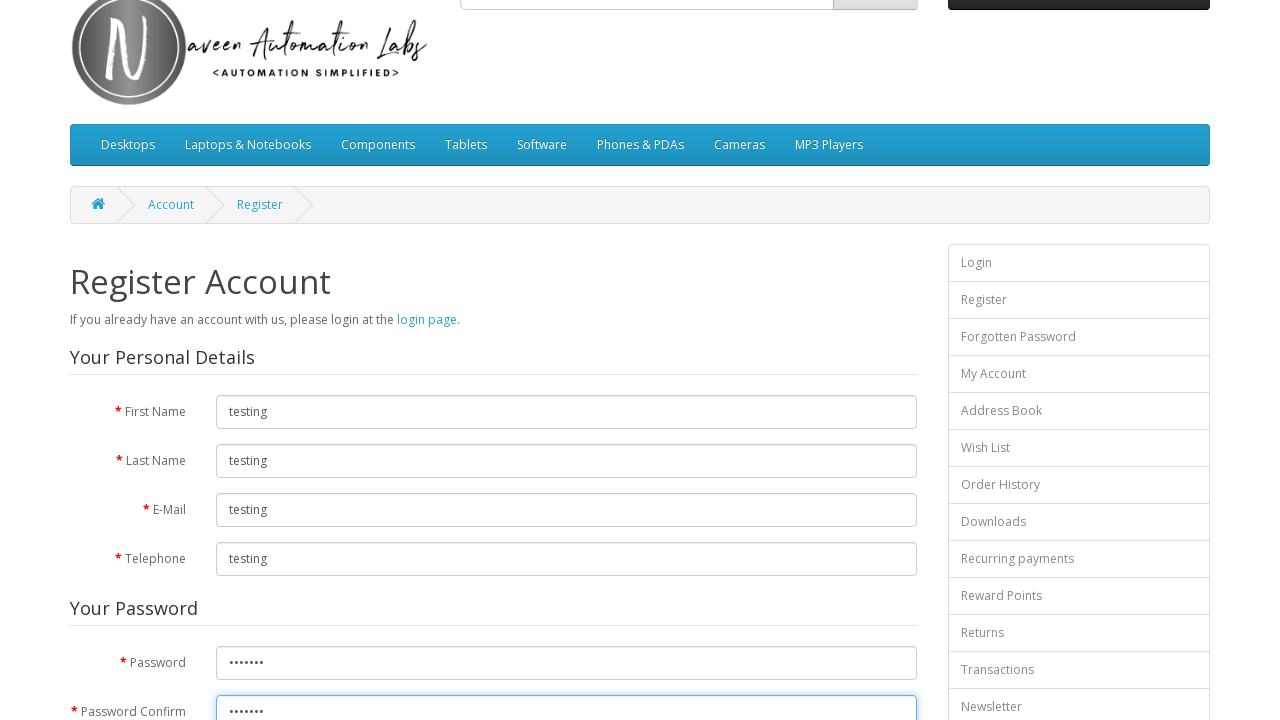